Completes the RPA Challenge by clicking the Start button, then filling in form fields (FirstName, LastName, CompanyName, Role, Address, Email, Phone) and submitting for 10 rounds.

Starting URL: https://rpachallenge.com/

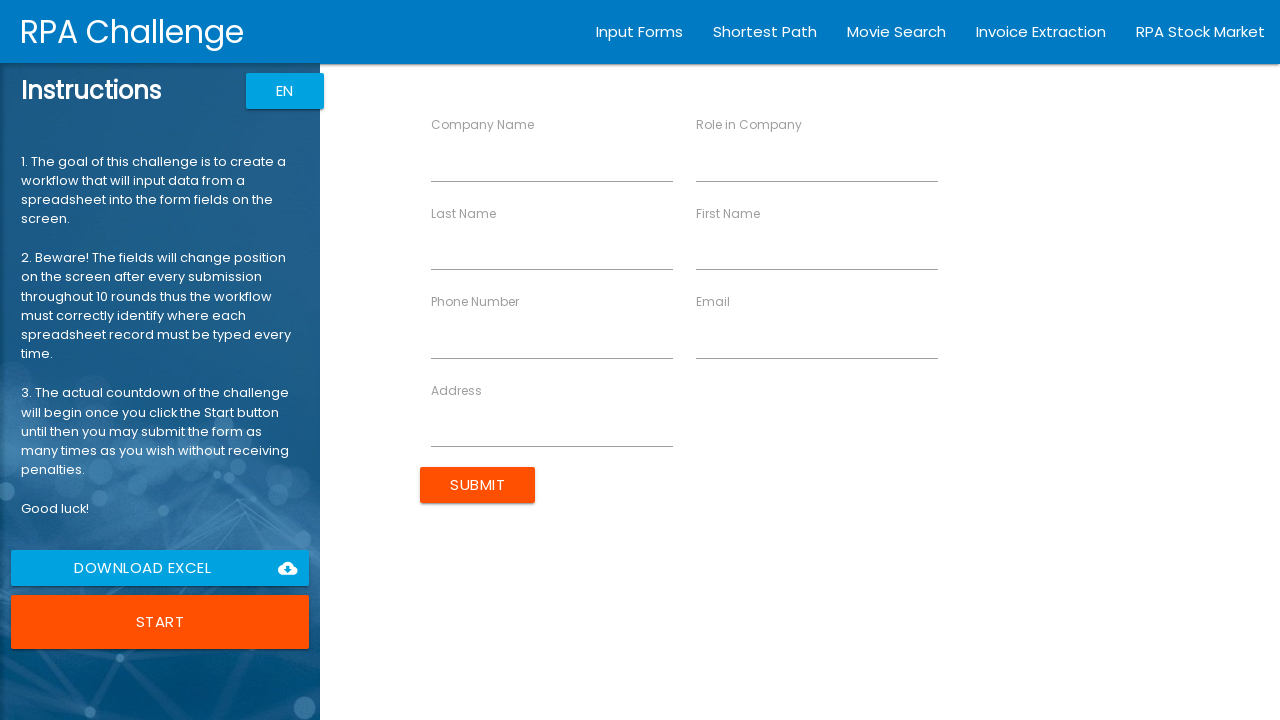

Clicked the Start button to begin RPA challenge at (160, 622) on button:has-text('Start')
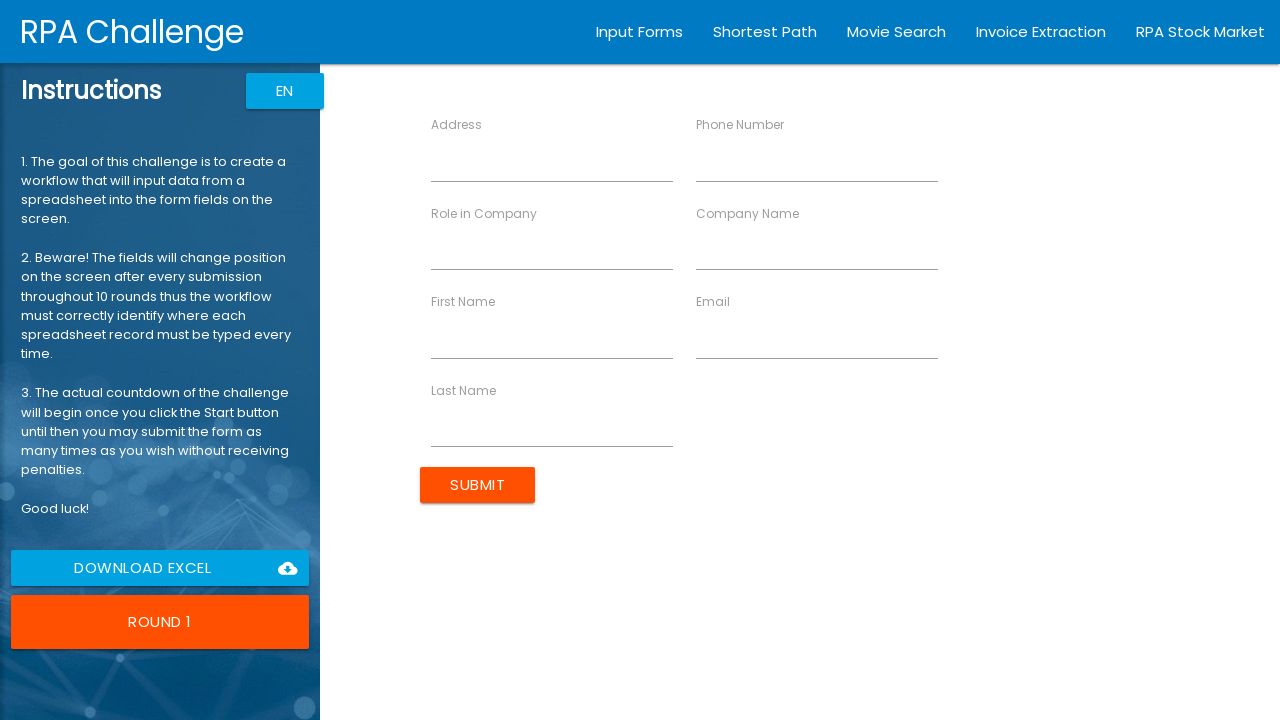

Filled FirstName field with 'John' (round 1) on input[ng-reflect-name='labelFirstName']
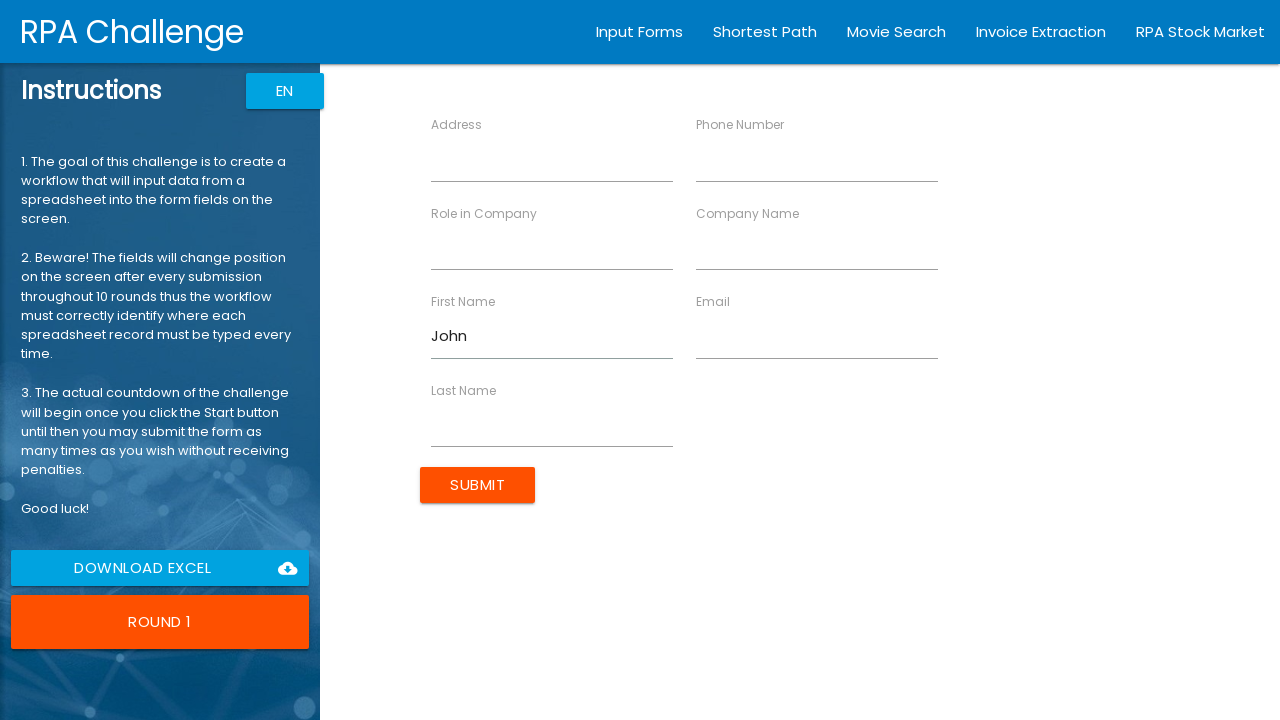

Filled LastName field with 'Smith' (round 1) on input[ng-reflect-name='labelLastName']
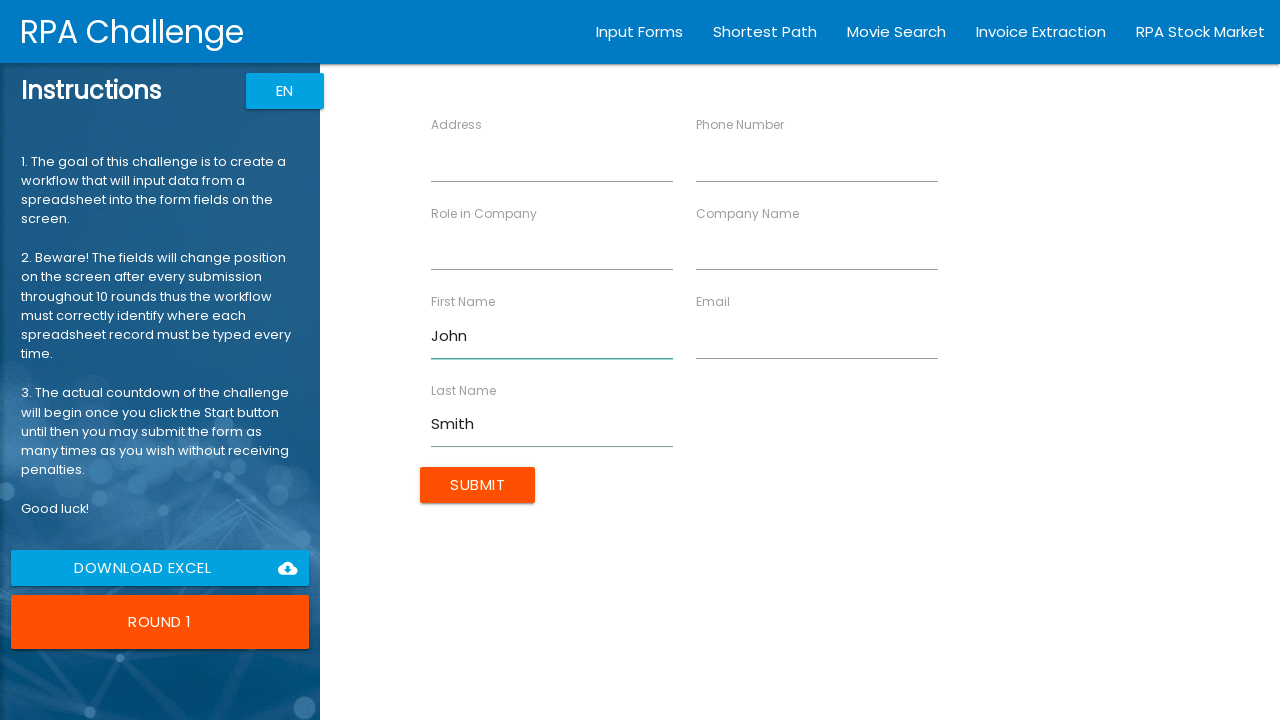

Filled CompanyName field with 'Acme Corp' (round 1) on input[ng-reflect-name='labelCompanyName']
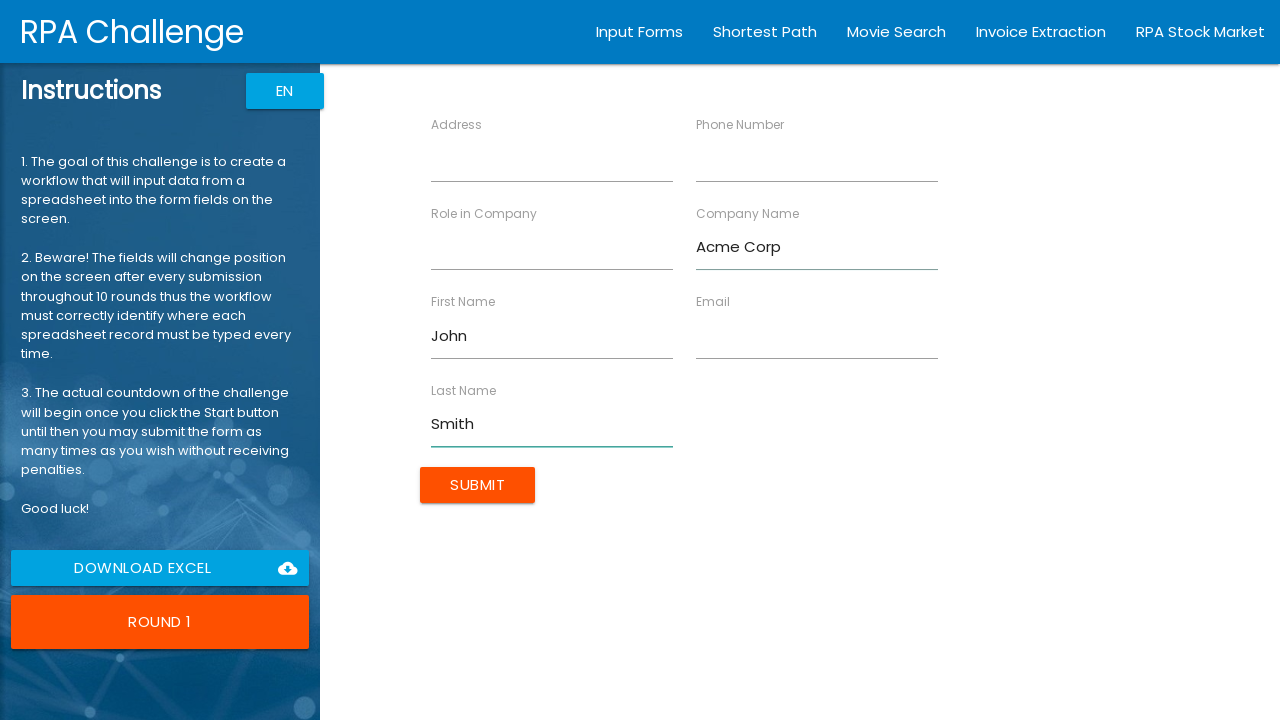

Filled Role field with 'Developer' (round 1) on input[ng-reflect-name='labelRole']
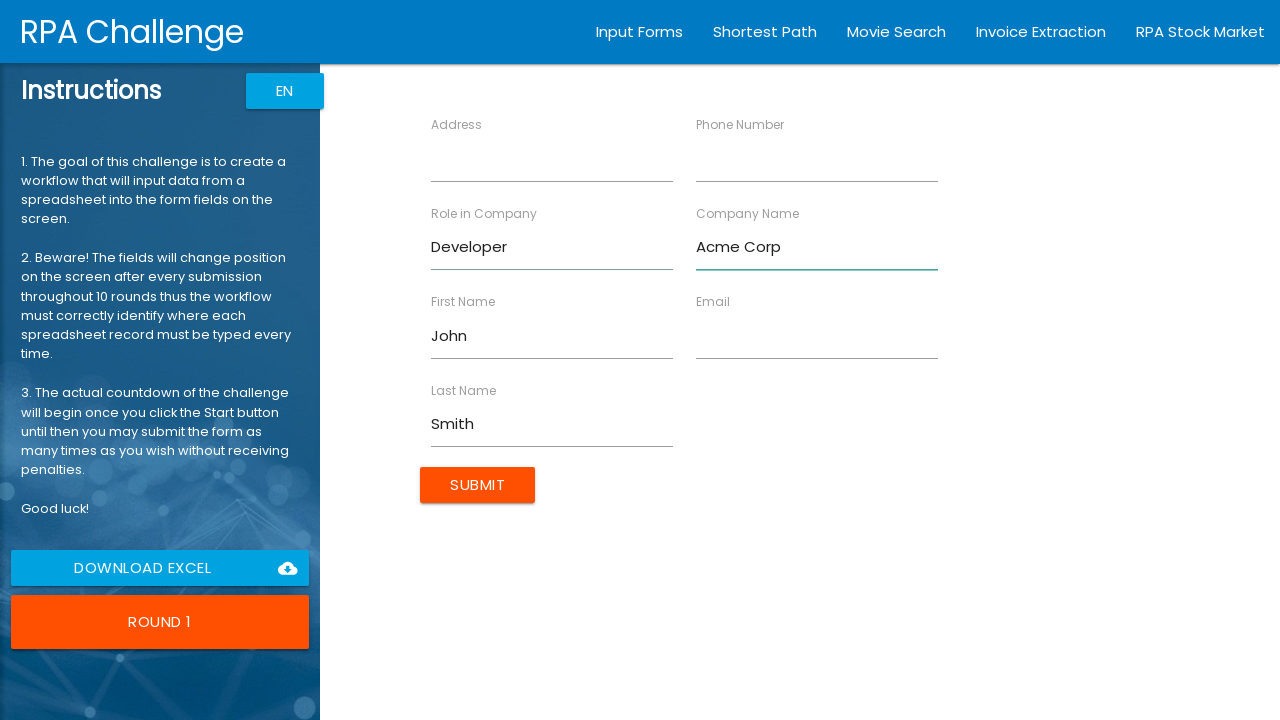

Filled Address field with '123 Main St' (round 1) on input[ng-reflect-name='labelAddress']
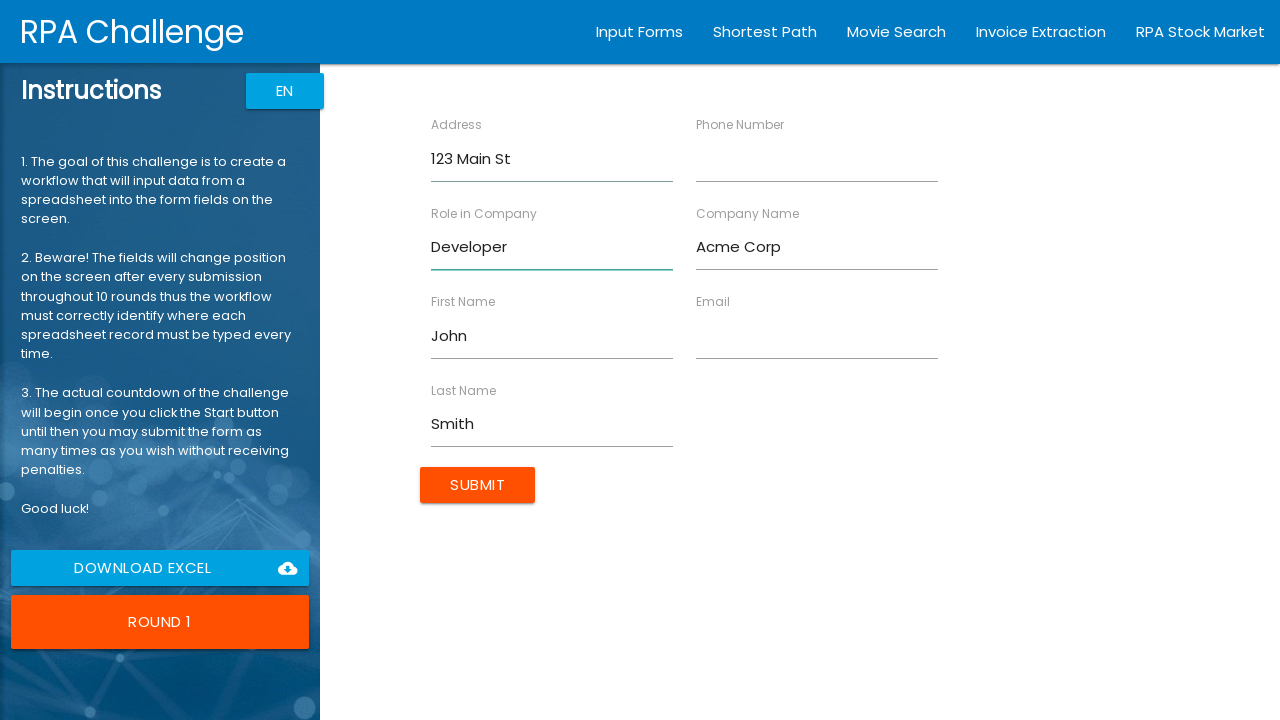

Filled Email field with 'john.smith@example.com' (round 1) on input[ng-reflect-name='labelEmail']
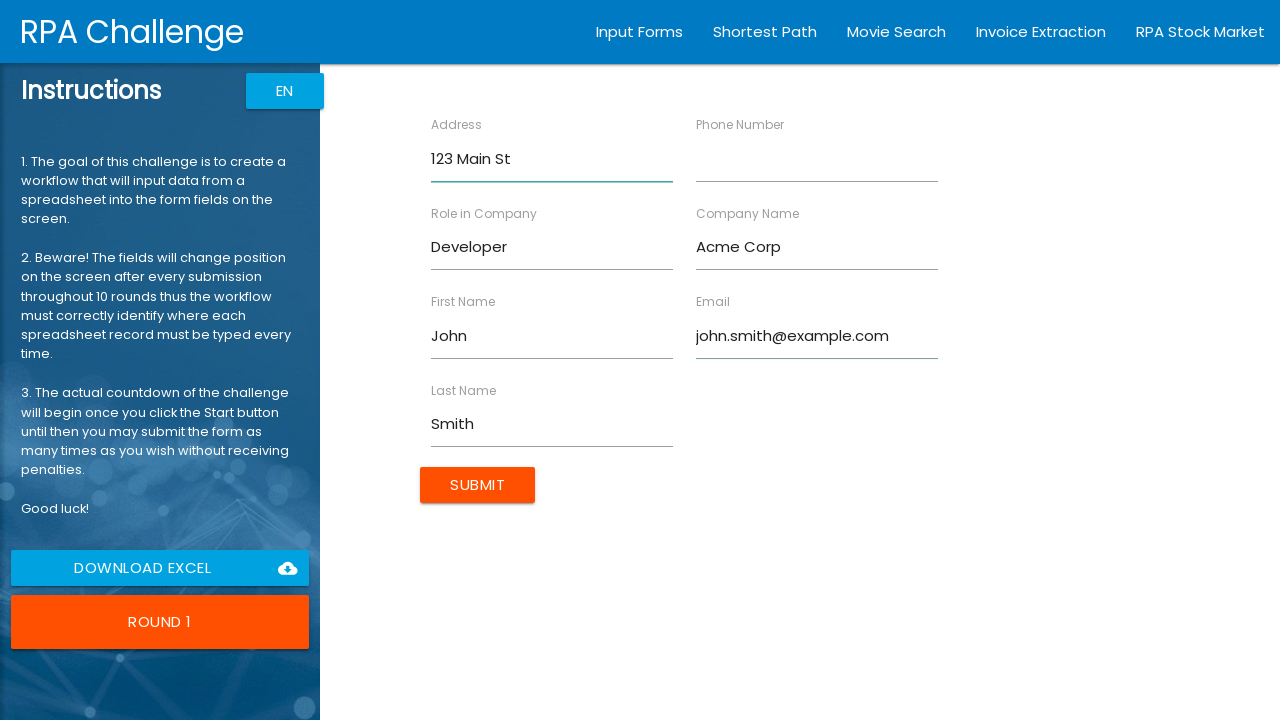

Filled Phone field with '5551234567' (round 1) on input[ng-reflect-name='labelPhone']
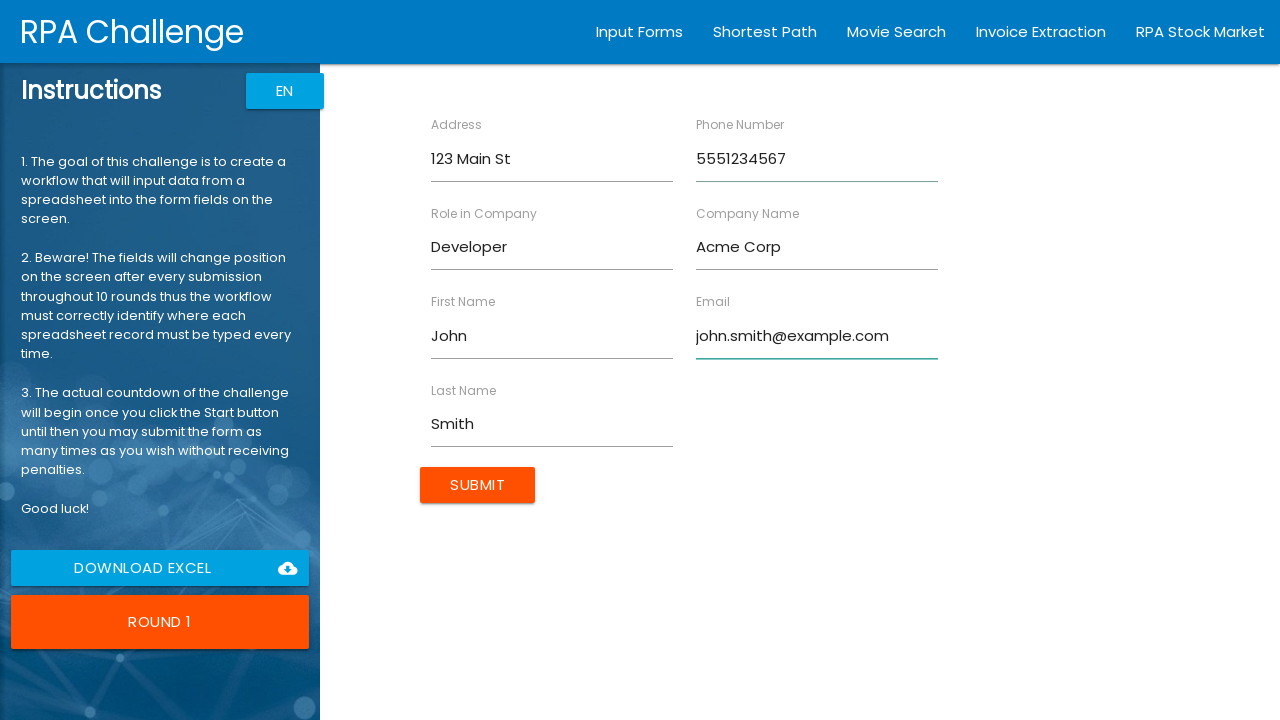

Clicked Submit button to complete round 1 at (478, 485) on input[type='submit']
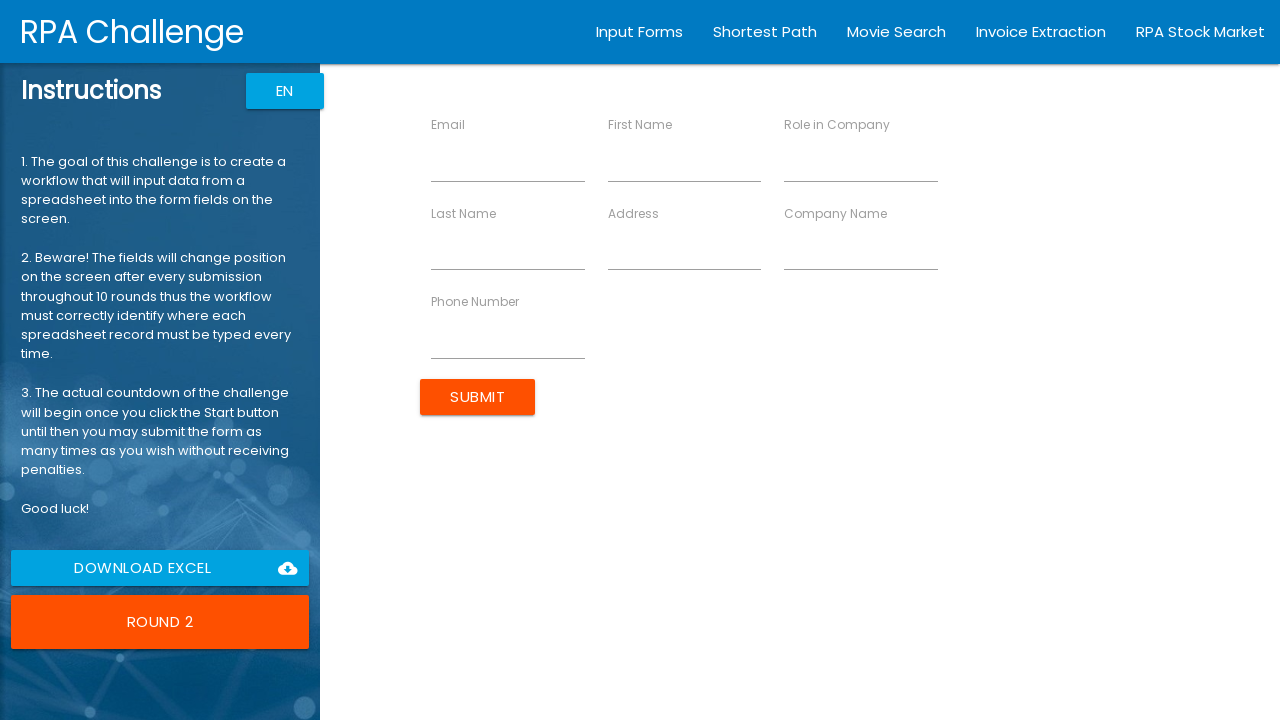

Filled FirstName field with 'Jane' (round 2) on input[ng-reflect-name='labelFirstName']
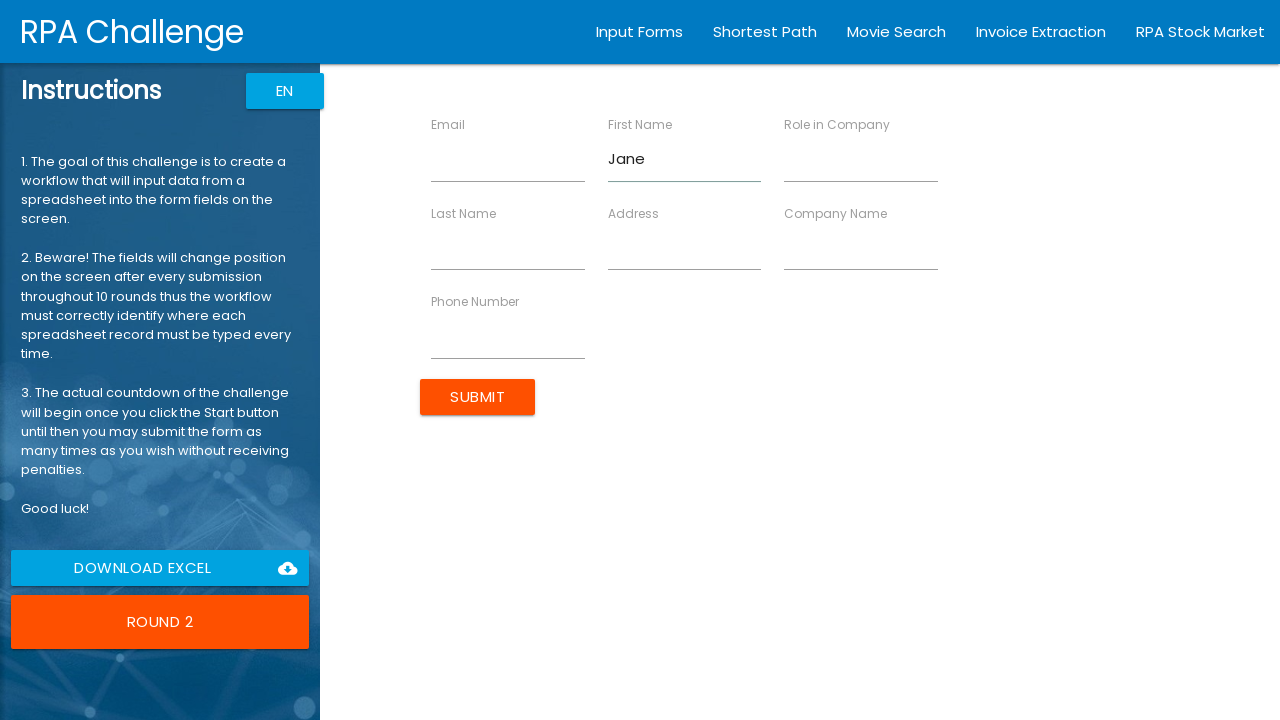

Filled LastName field with 'Doe' (round 2) on input[ng-reflect-name='labelLastName']
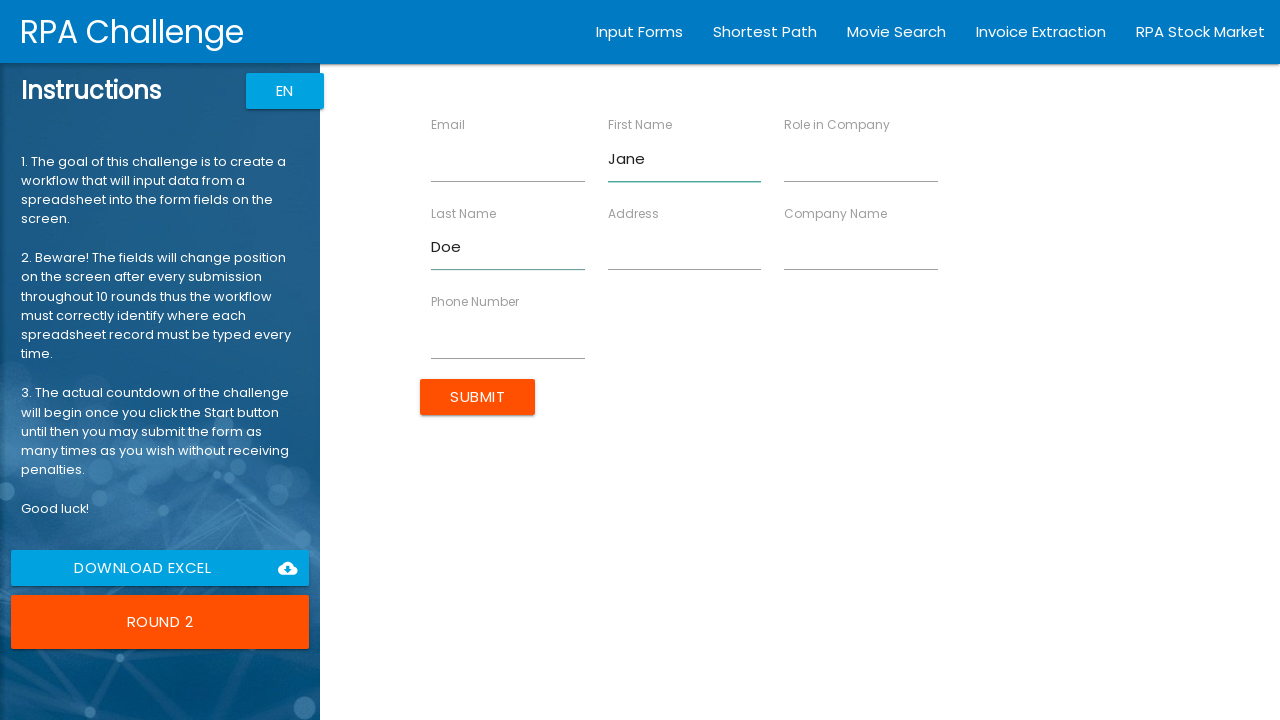

Filled CompanyName field with 'TechStart' (round 2) on input[ng-reflect-name='labelCompanyName']
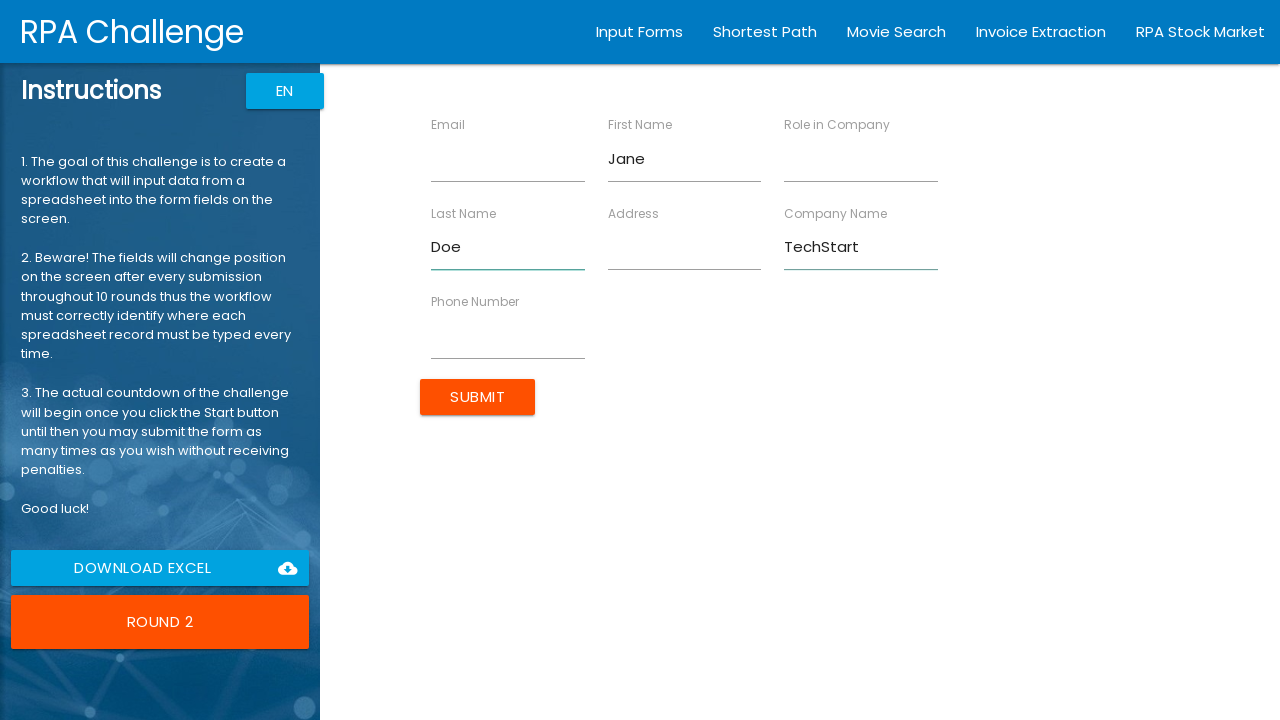

Filled Role field with 'Manager' (round 2) on input[ng-reflect-name='labelRole']
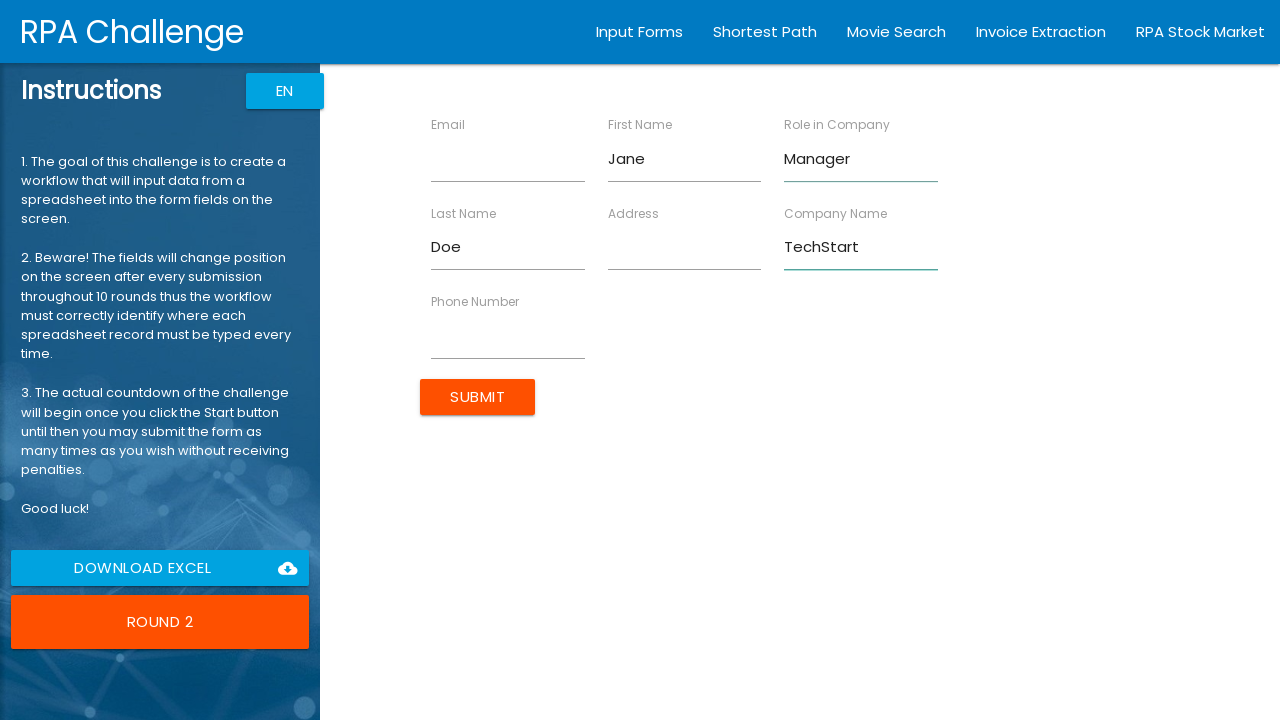

Filled Address field with '456 Oak Ave' (round 2) on input[ng-reflect-name='labelAddress']
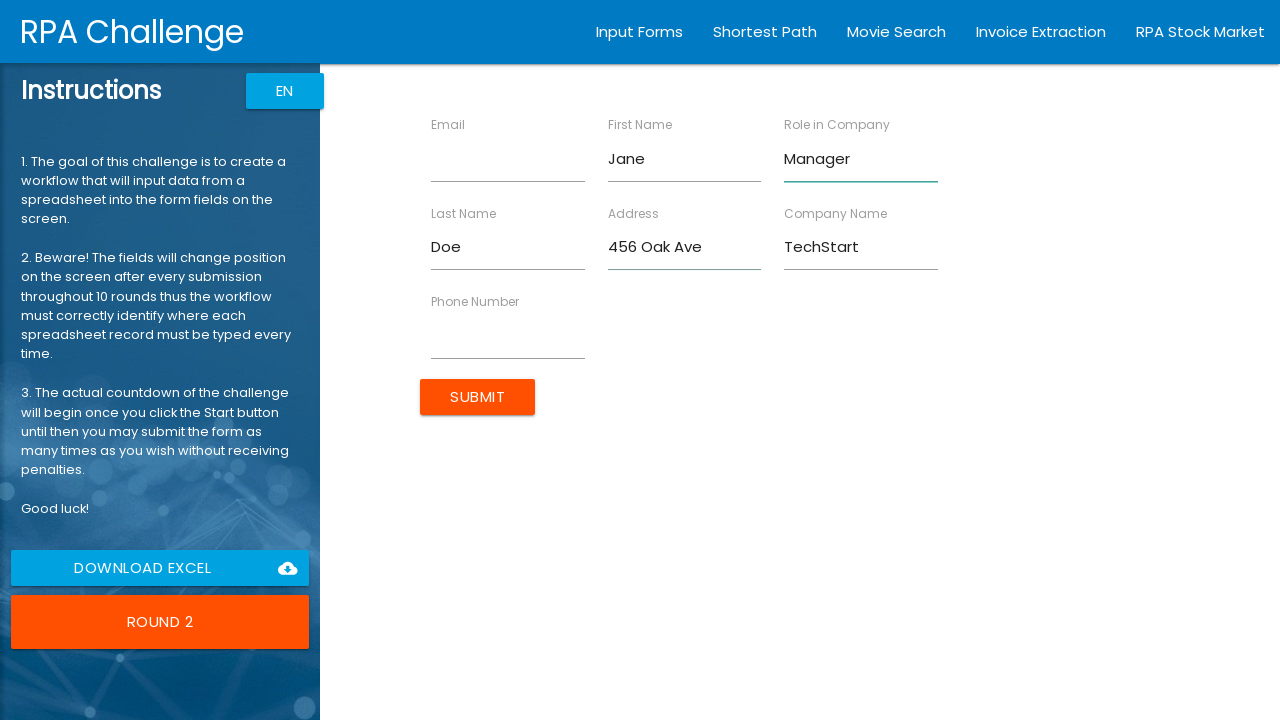

Filled Email field with 'jane.doe@example.com' (round 2) on input[ng-reflect-name='labelEmail']
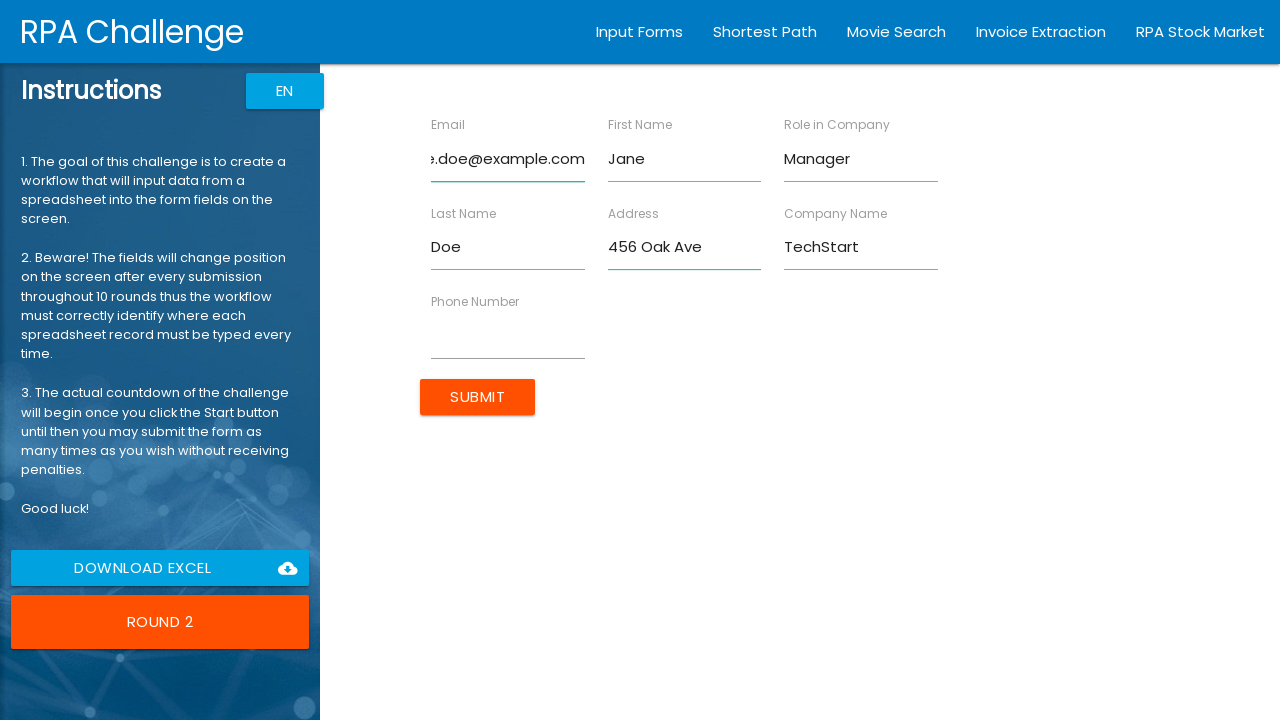

Filled Phone field with '5552345678' (round 2) on input[ng-reflect-name='labelPhone']
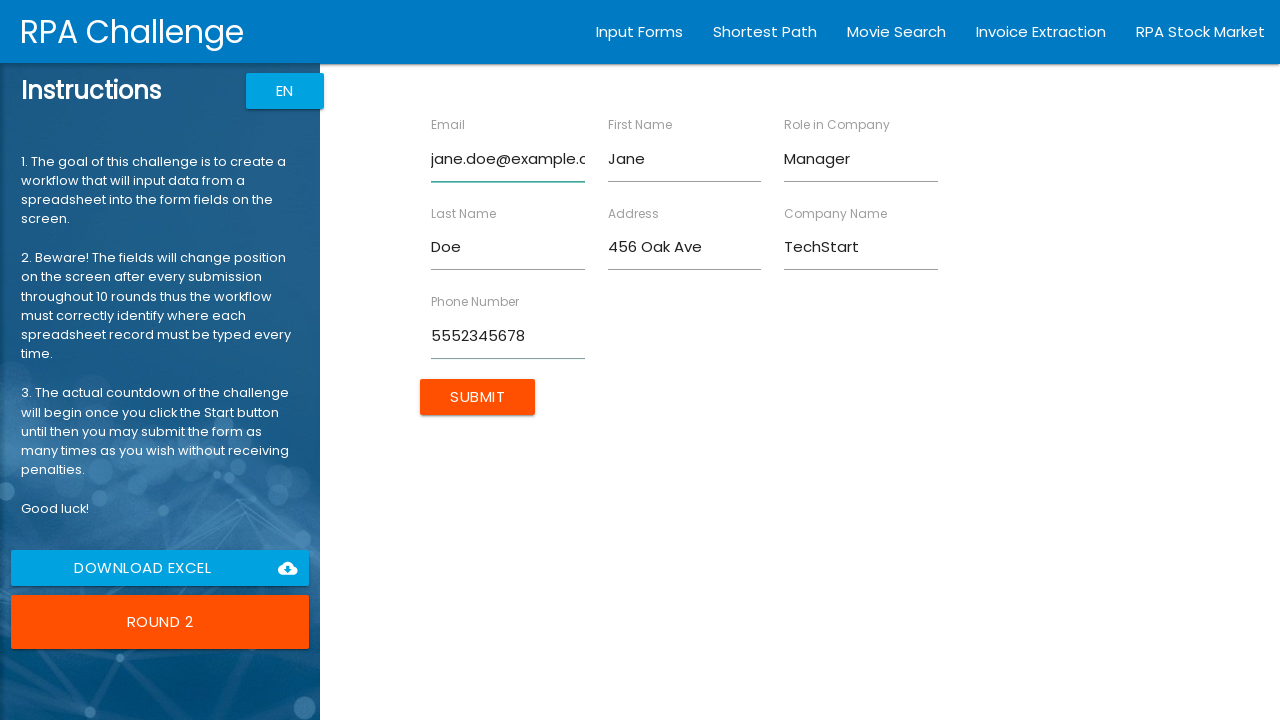

Clicked Submit button to complete round 2 at (478, 396) on input[type='submit']
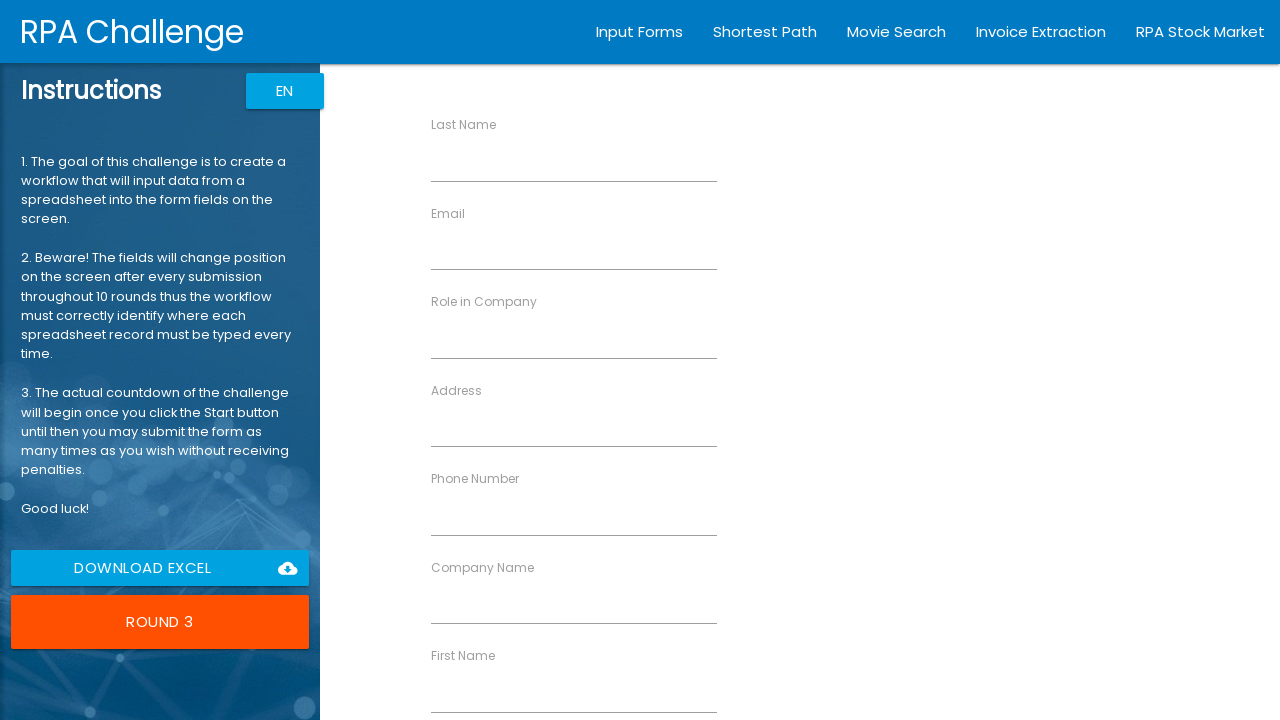

Filled FirstName field with 'Robert' (round 3) on input[ng-reflect-name='labelFirstName']
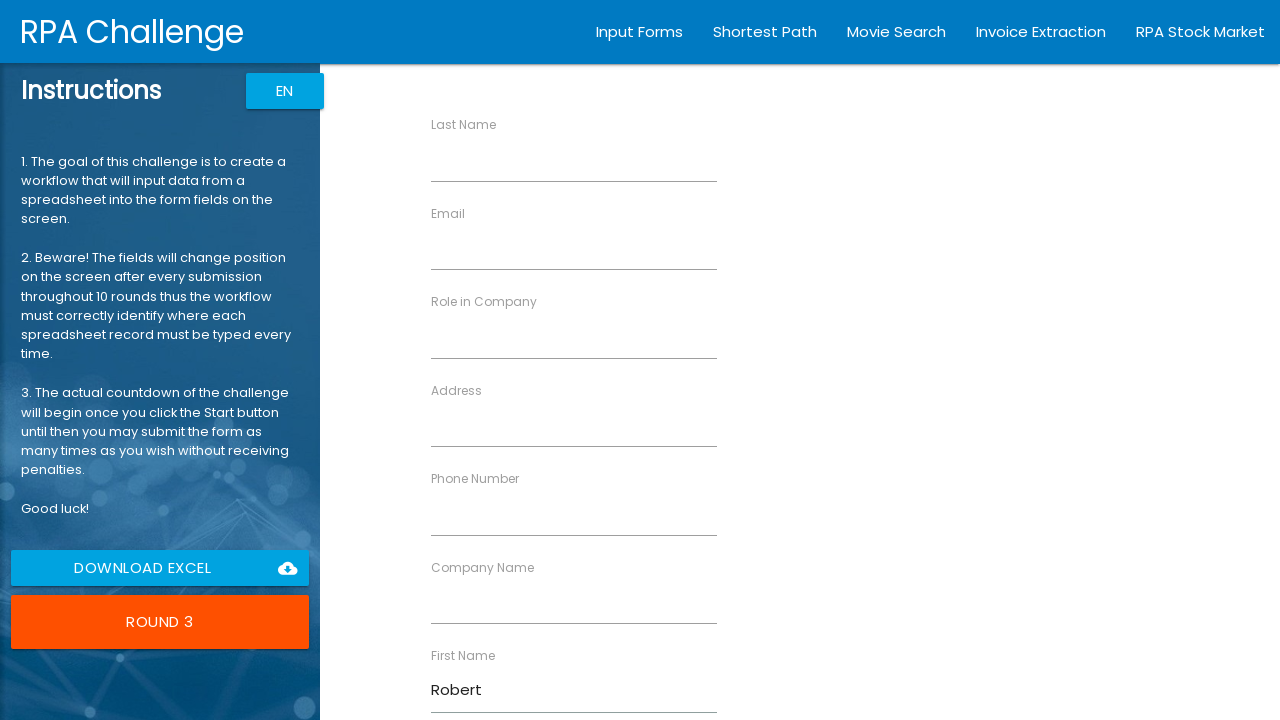

Filled LastName field with 'Johnson' (round 3) on input[ng-reflect-name='labelLastName']
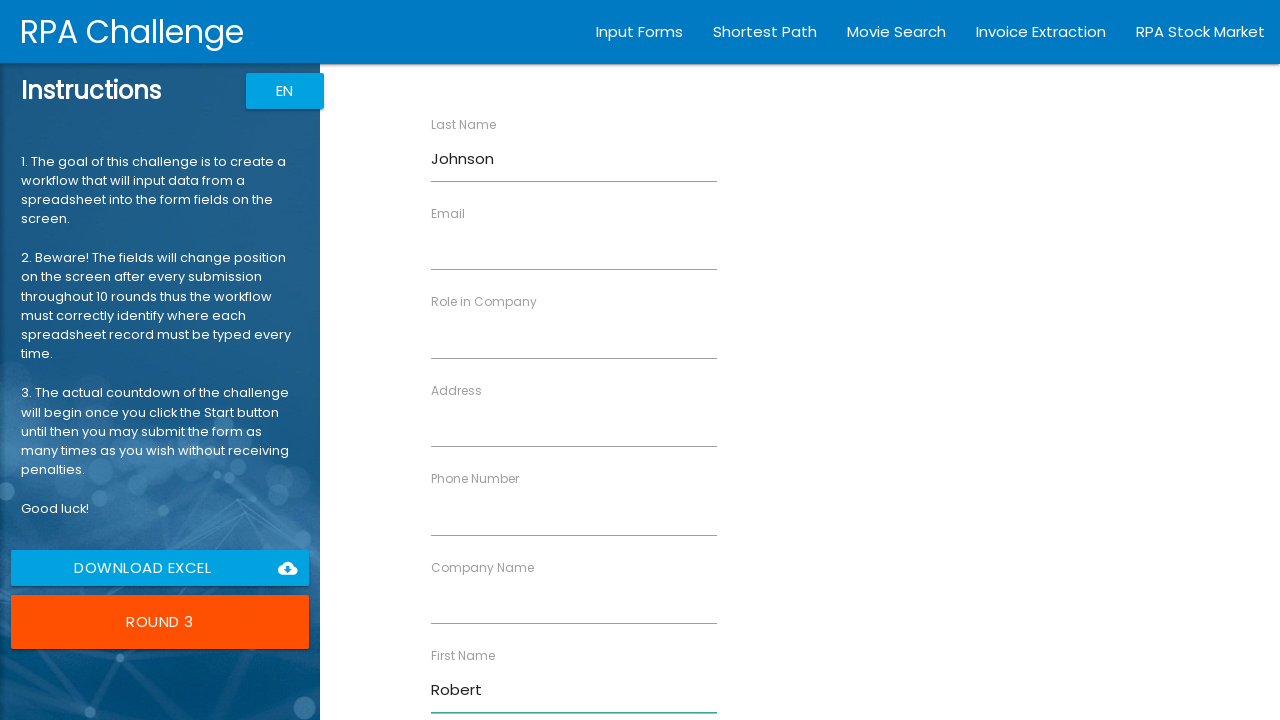

Filled CompanyName field with 'DataFlow Inc' (round 3) on input[ng-reflect-name='labelCompanyName']
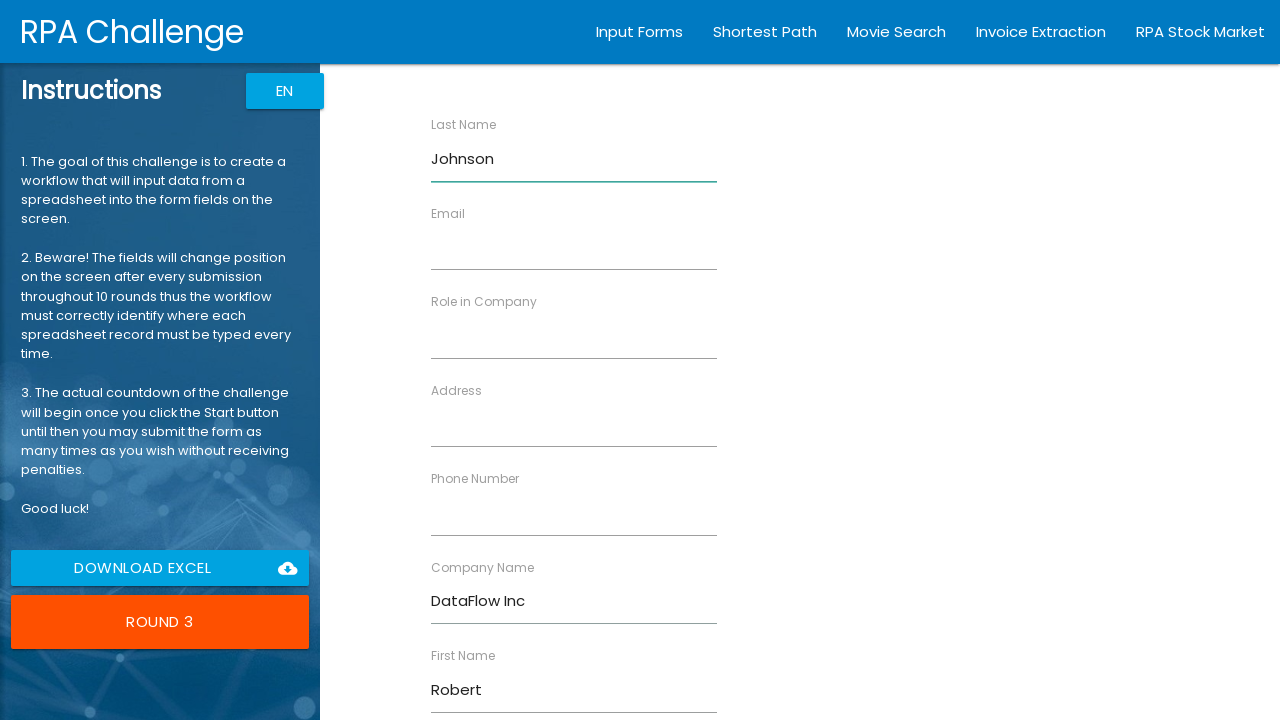

Filled Role field with 'Analyst' (round 3) on input[ng-reflect-name='labelRole']
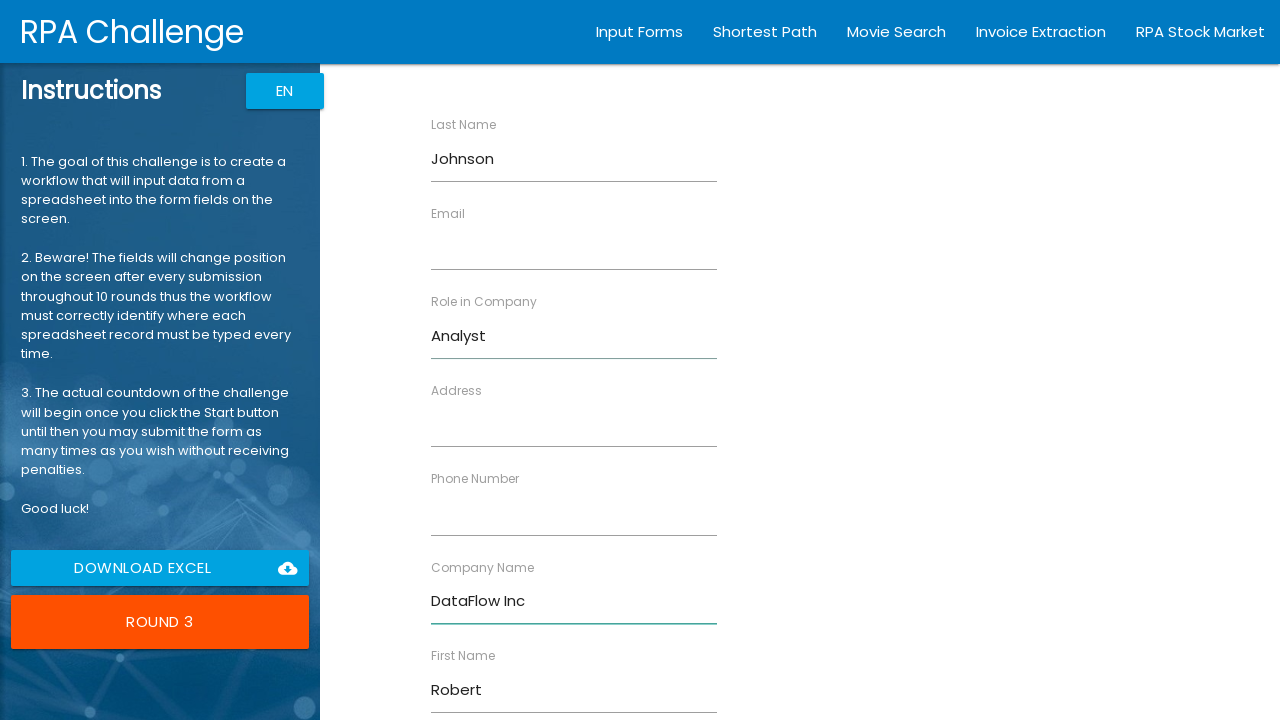

Filled Address field with '789 Pine Rd' (round 3) on input[ng-reflect-name='labelAddress']
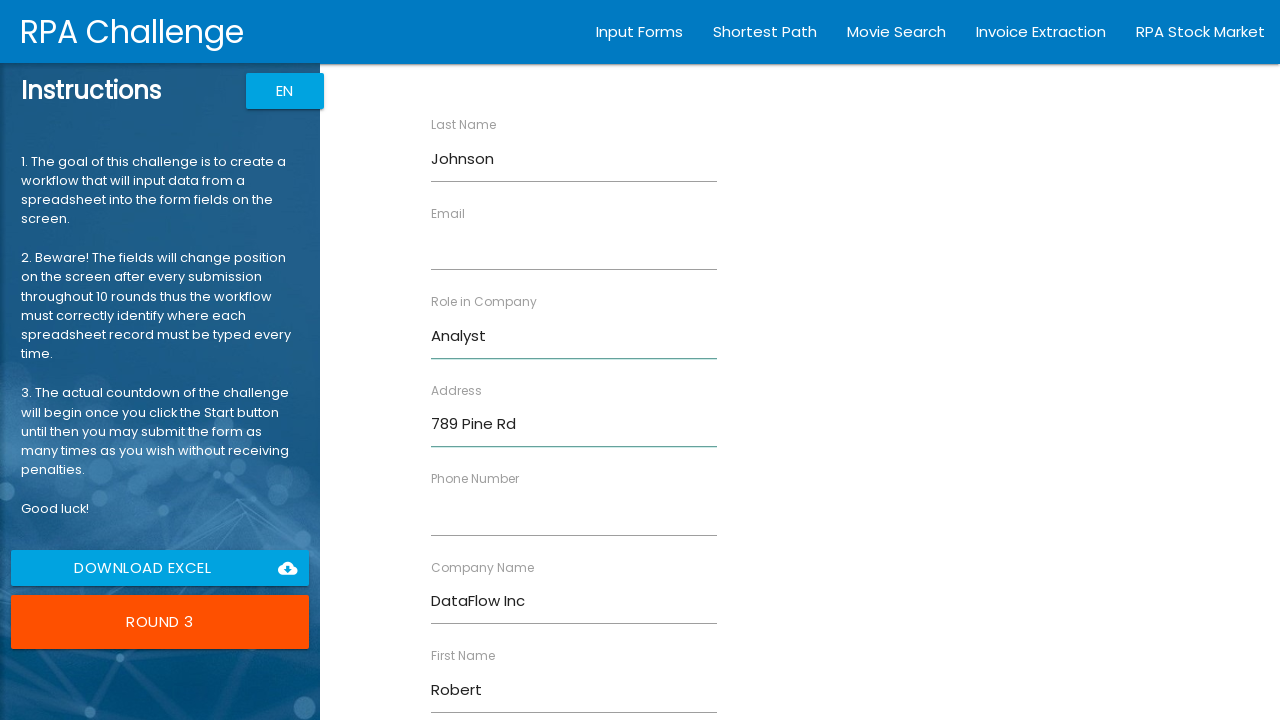

Filled Email field with 'robert.j@example.com' (round 3) on input[ng-reflect-name='labelEmail']
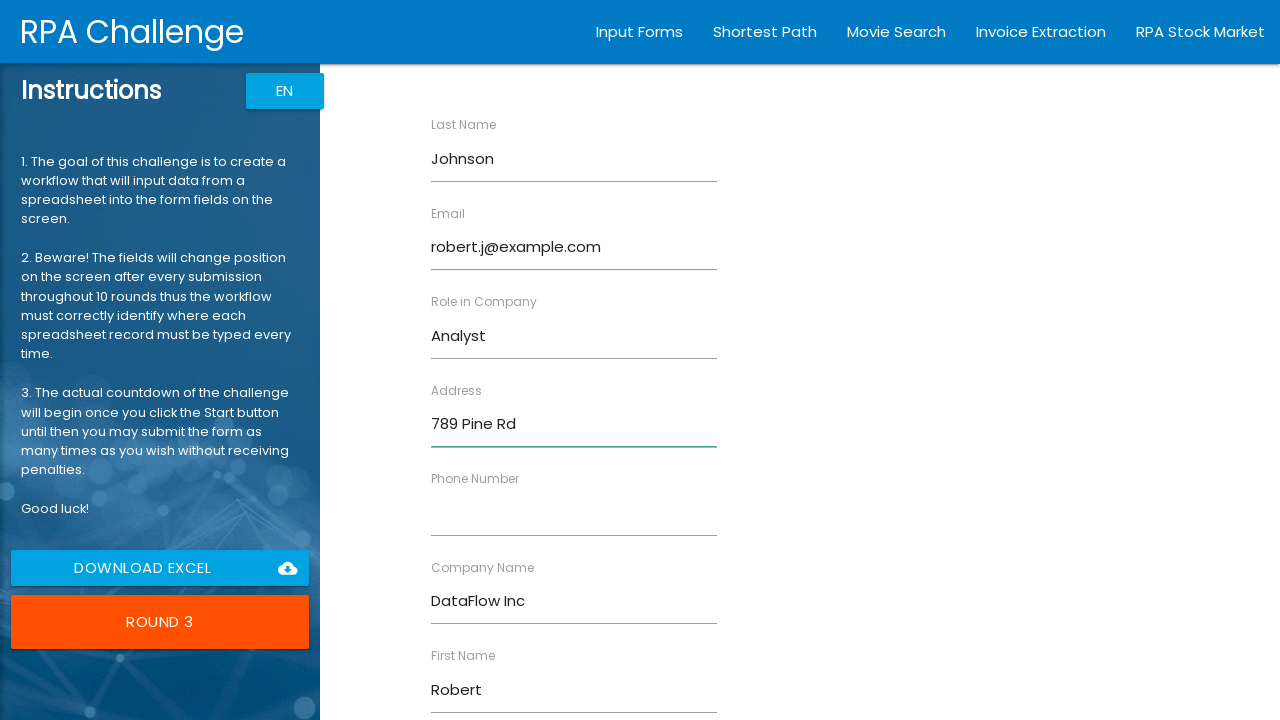

Filled Phone field with '5553456789' (round 3) on input[ng-reflect-name='labelPhone']
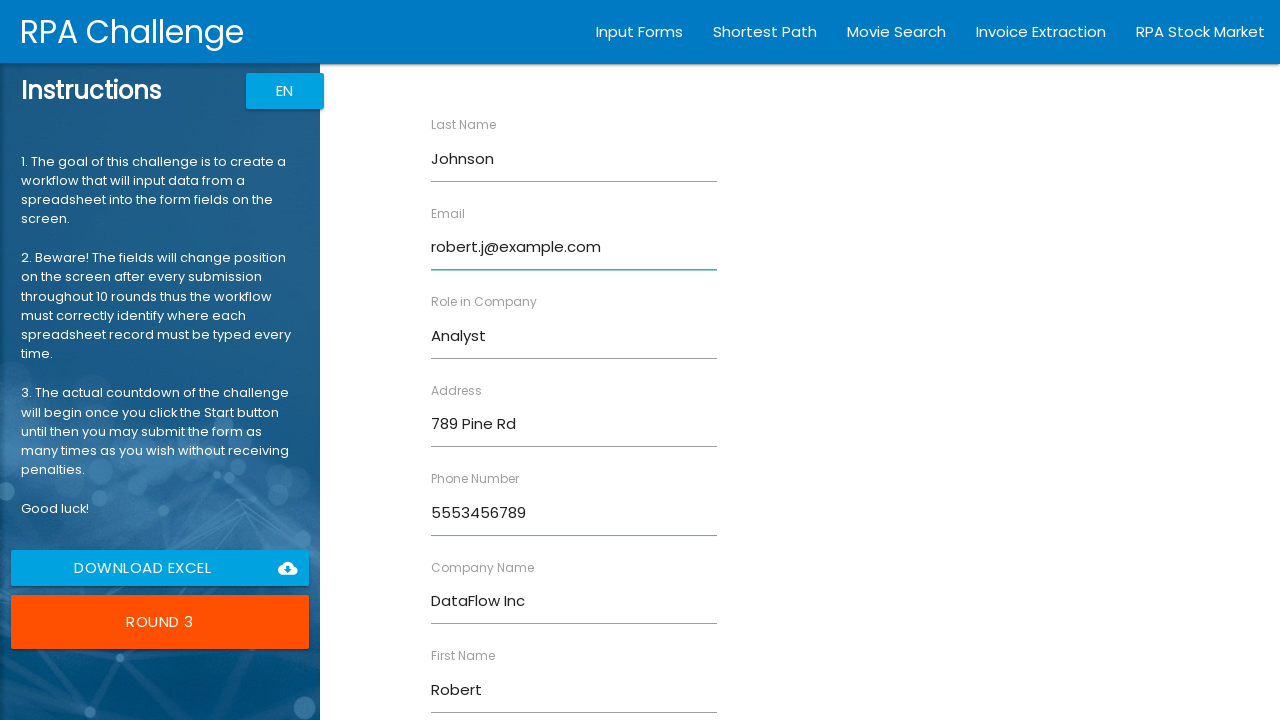

Clicked Submit button to complete round 3 at (478, 688) on input[type='submit']
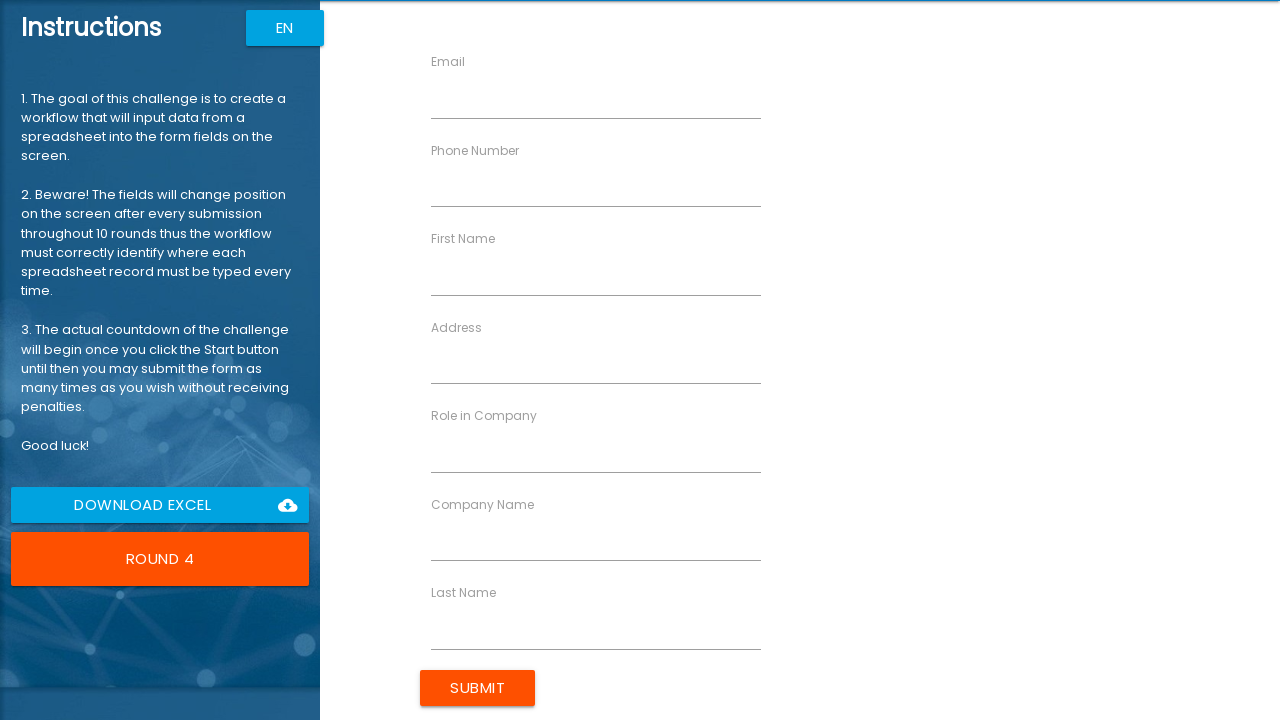

Filled FirstName field with 'Emily' (round 4) on input[ng-reflect-name='labelFirstName']
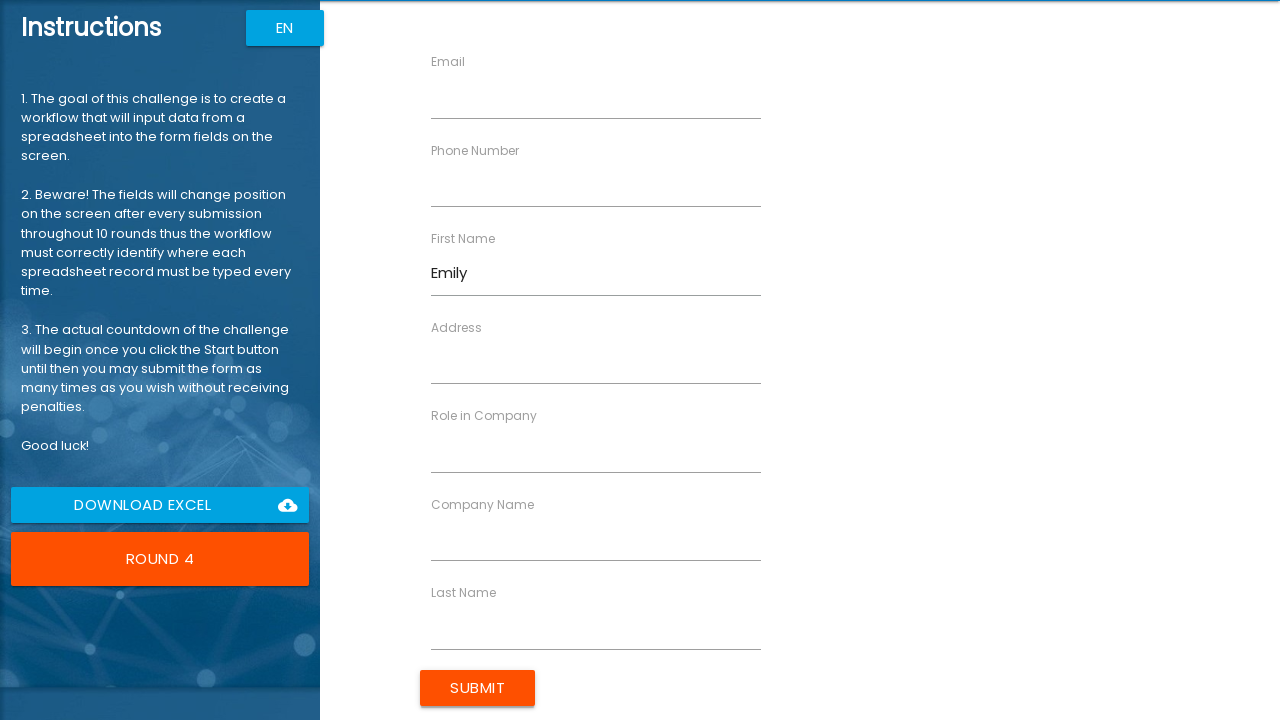

Filled LastName field with 'Williams' (round 4) on input[ng-reflect-name='labelLastName']
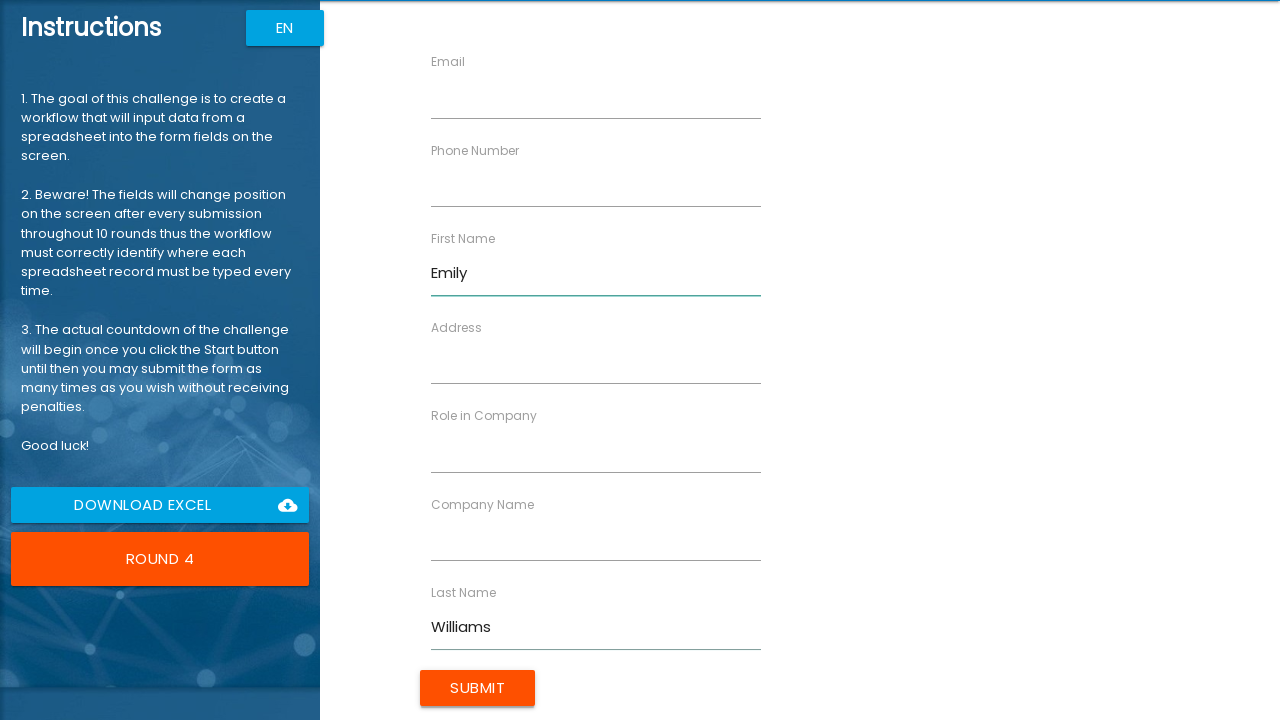

Filled CompanyName field with 'CloudNine' (round 4) on input[ng-reflect-name='labelCompanyName']
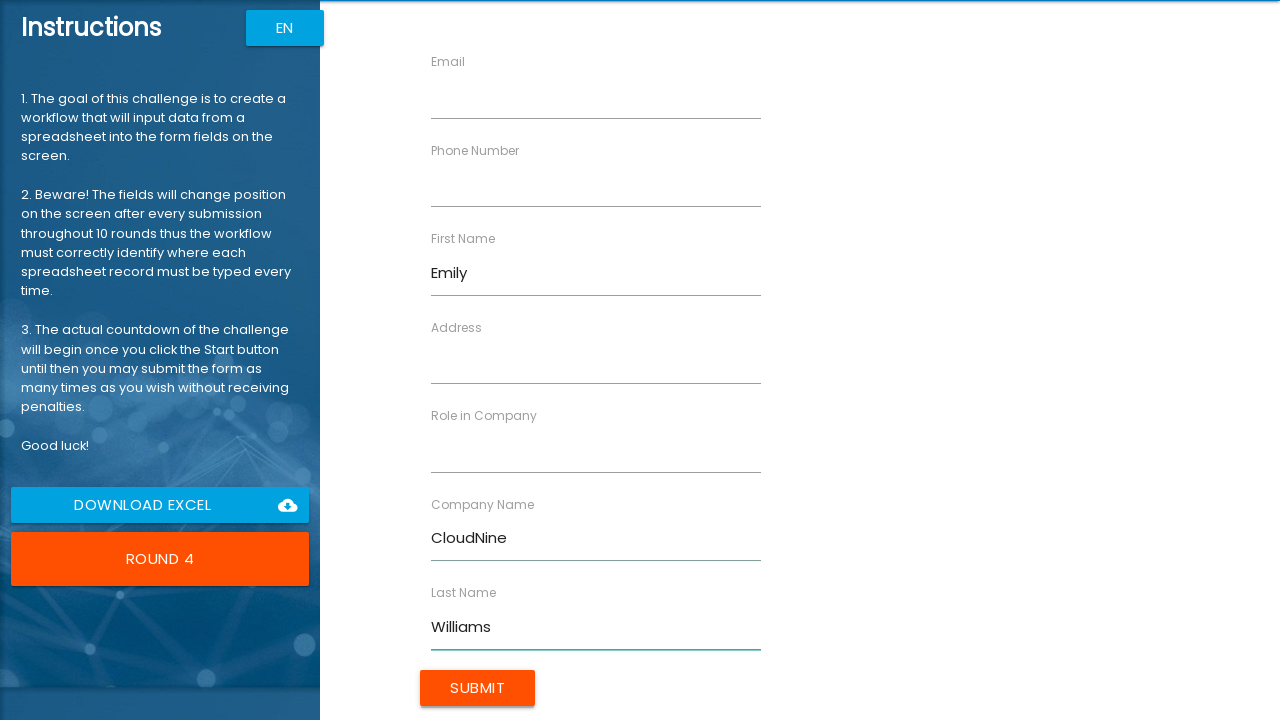

Filled Role field with 'Designer' (round 4) on input[ng-reflect-name='labelRole']
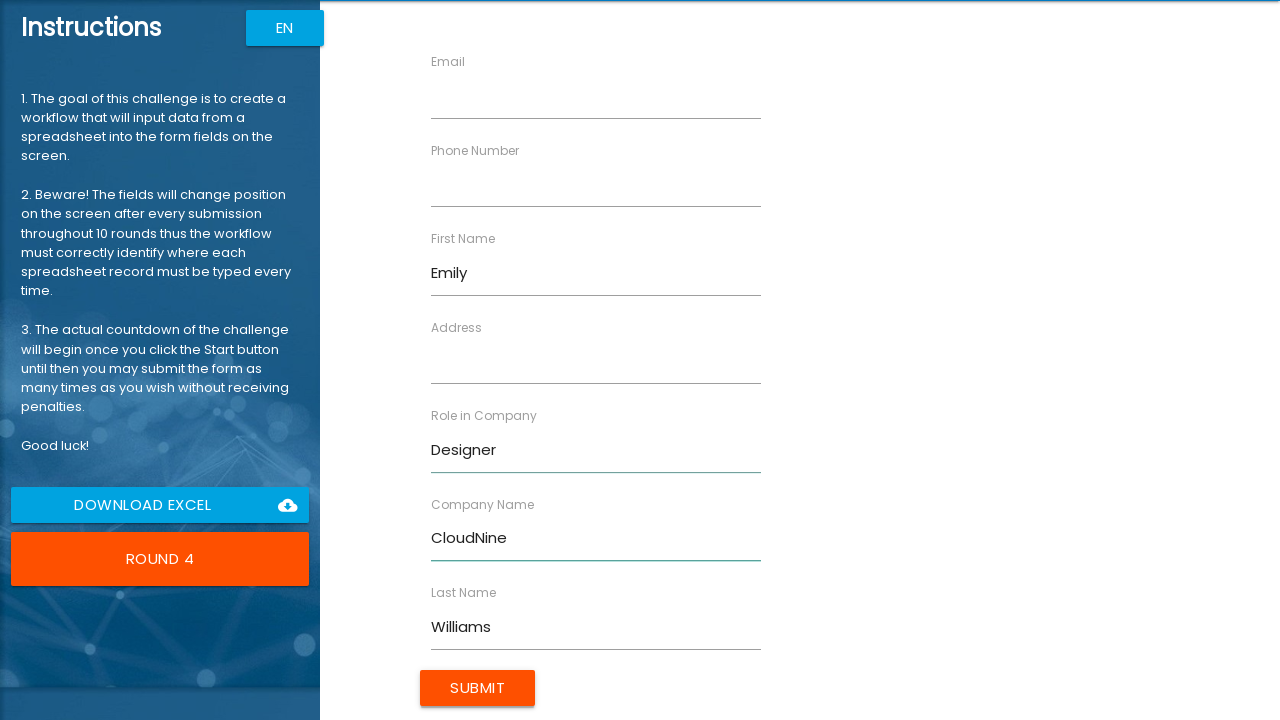

Filled Address field with '321 Elm St' (round 4) on input[ng-reflect-name='labelAddress']
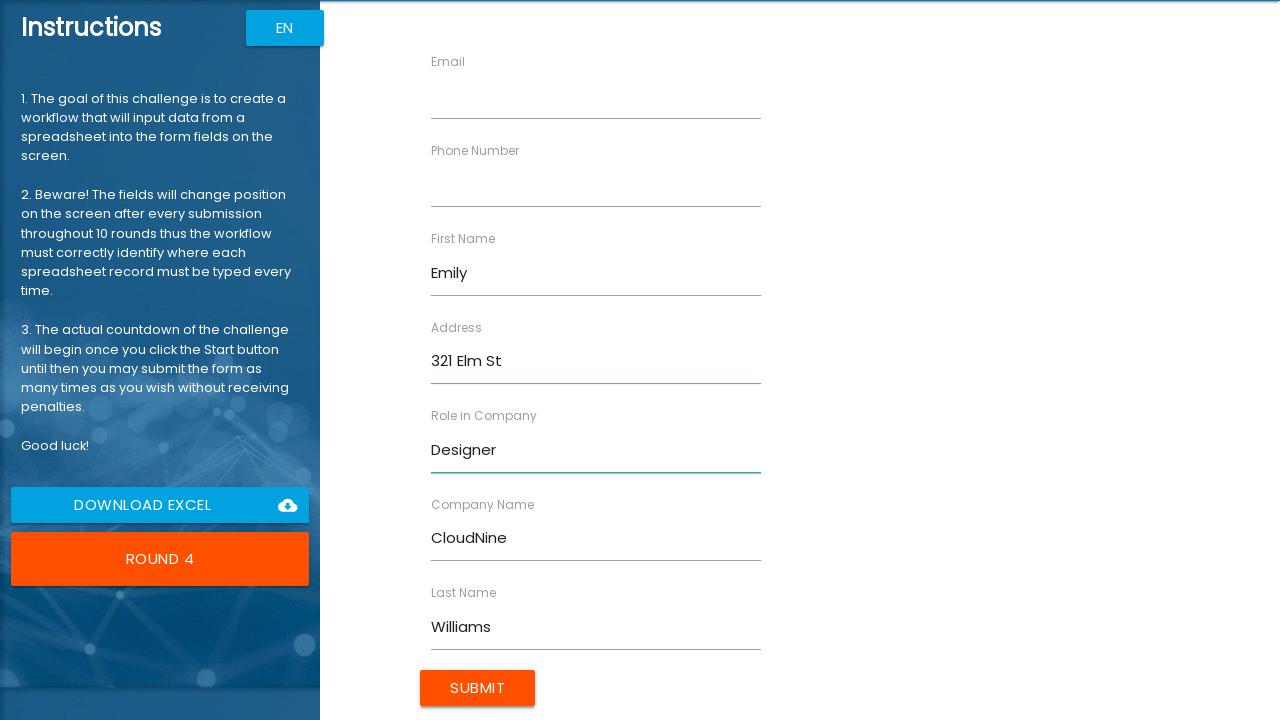

Filled Email field with 'emily.w@example.com' (round 4) on input[ng-reflect-name='labelEmail']
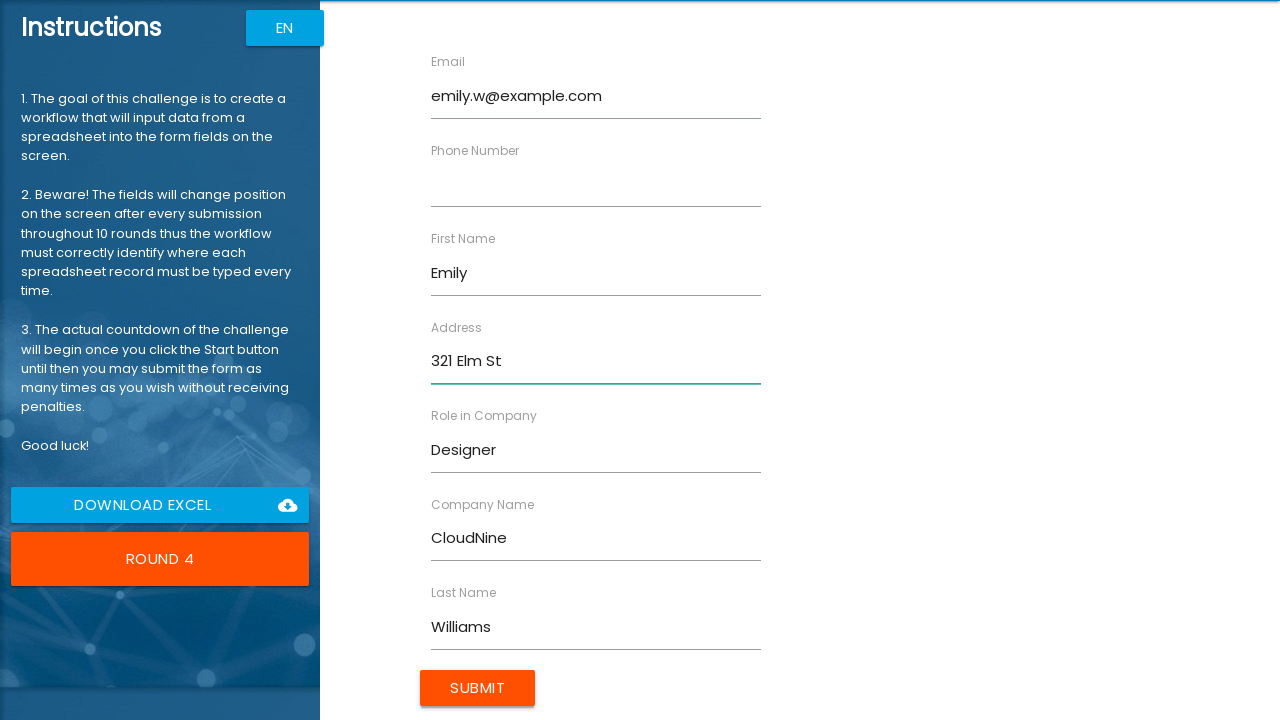

Filled Phone field with '5554567890' (round 4) on input[ng-reflect-name='labelPhone']
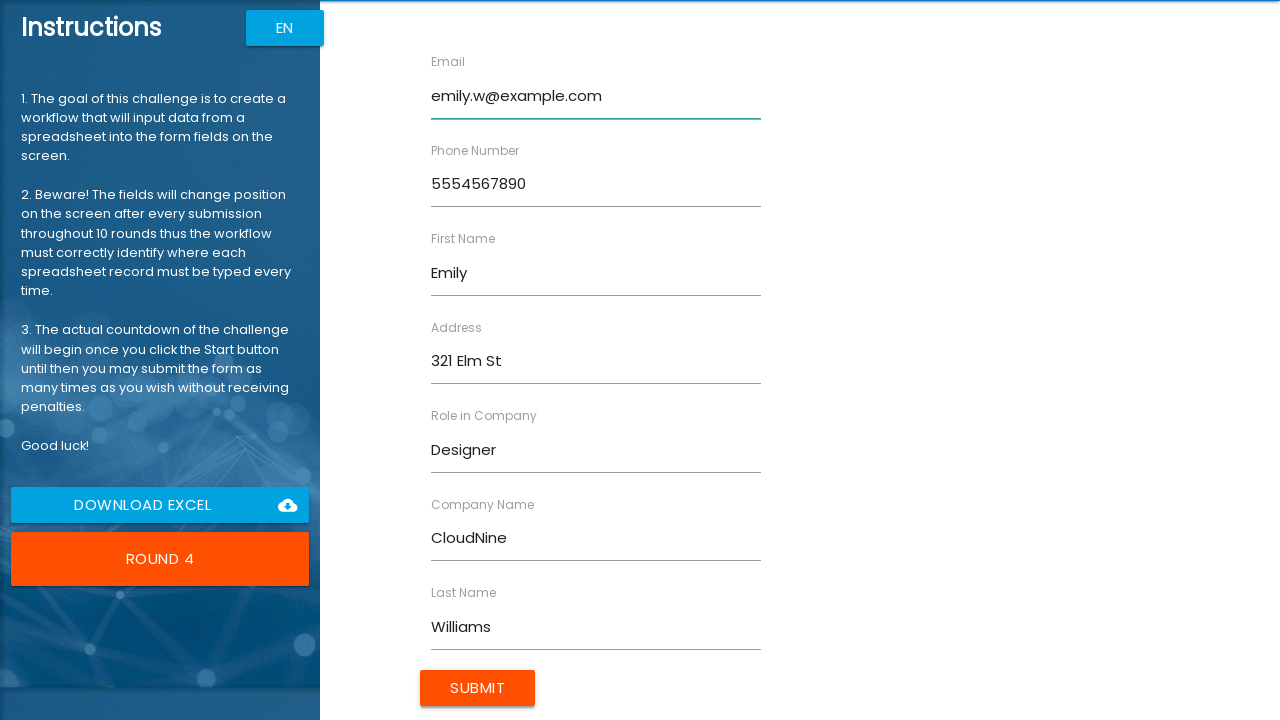

Clicked Submit button to complete round 4 at (478, 688) on input[type='submit']
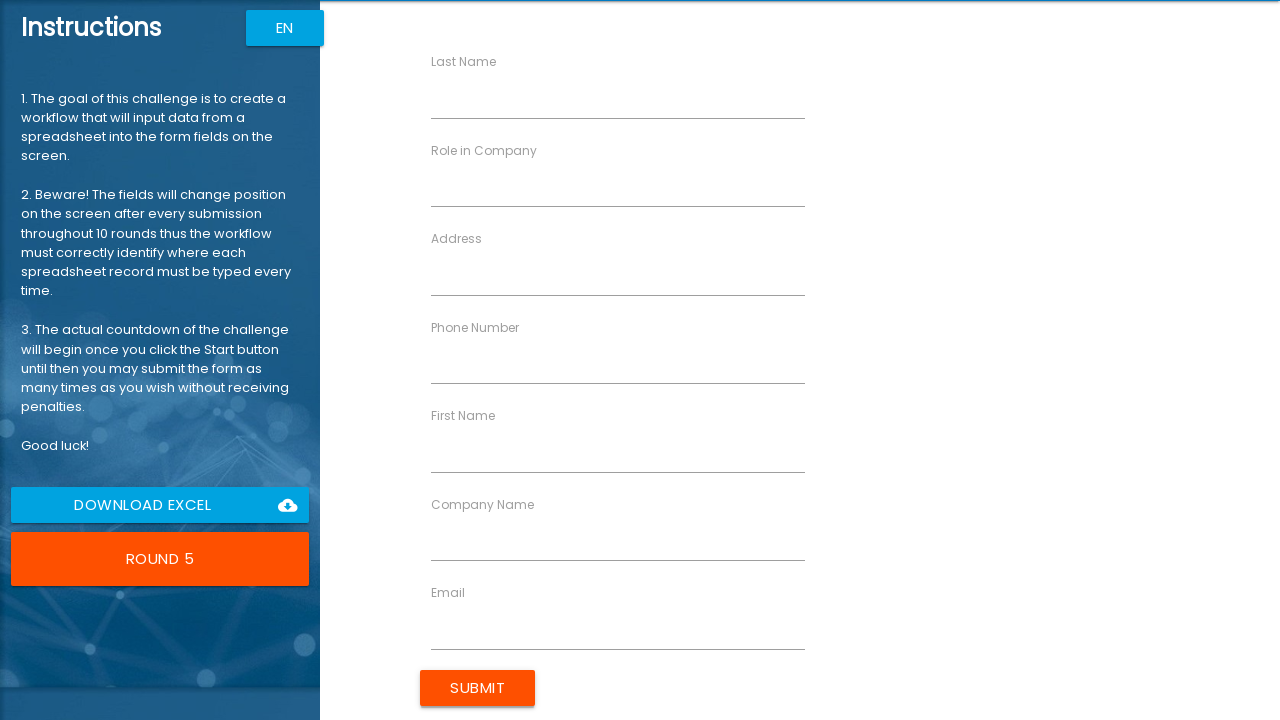

Filled FirstName field with 'Michael' (round 5) on input[ng-reflect-name='labelFirstName']
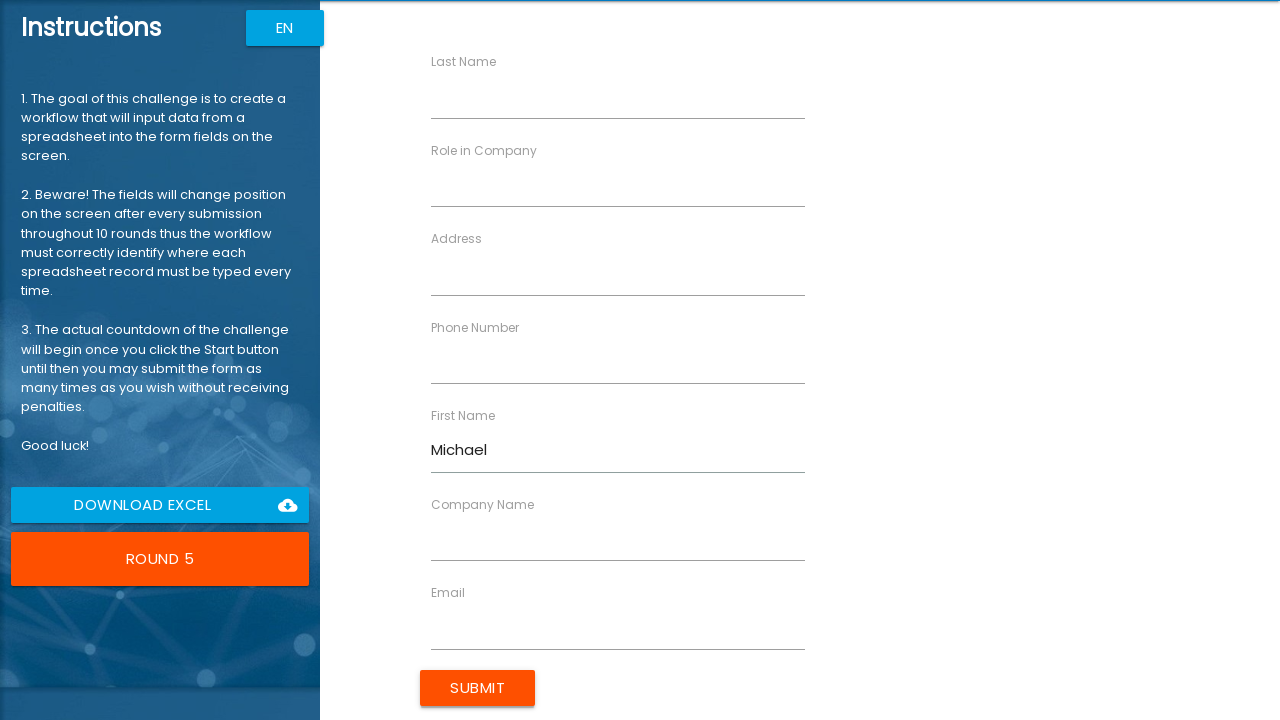

Filled LastName field with 'Brown' (round 5) on input[ng-reflect-name='labelLastName']
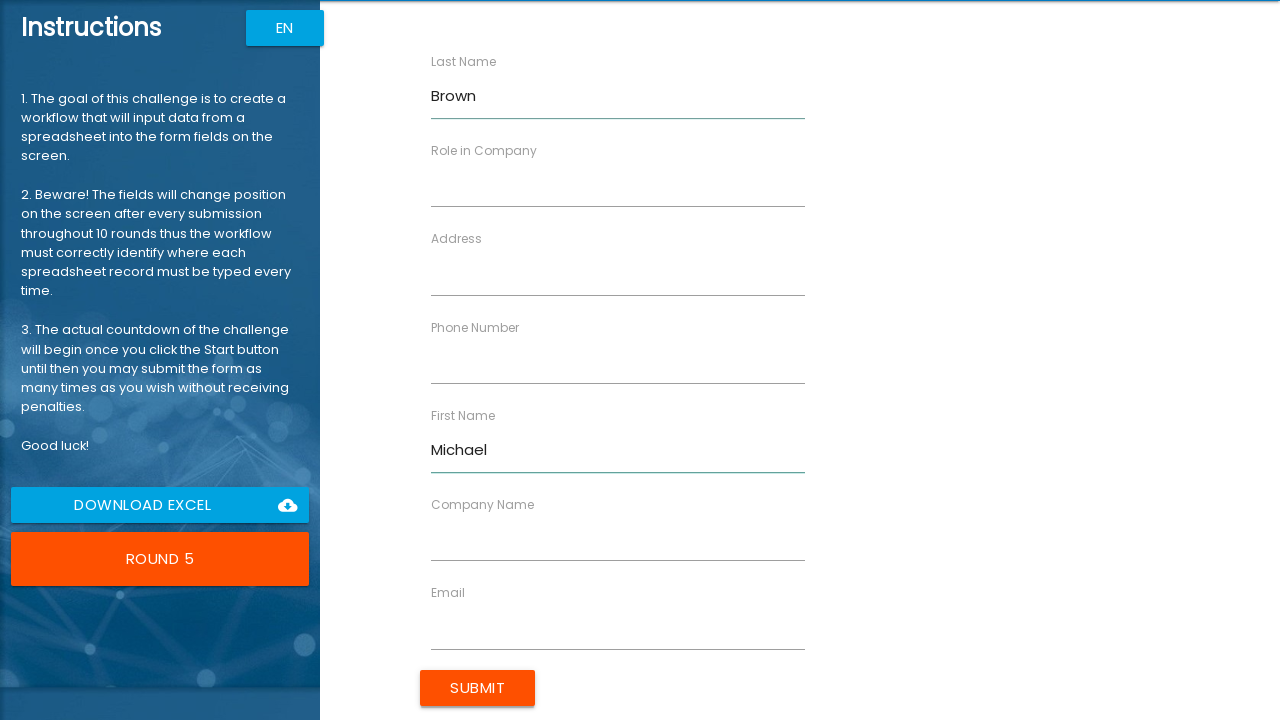

Filled CompanyName field with 'NetSolutions' (round 5) on input[ng-reflect-name='labelCompanyName']
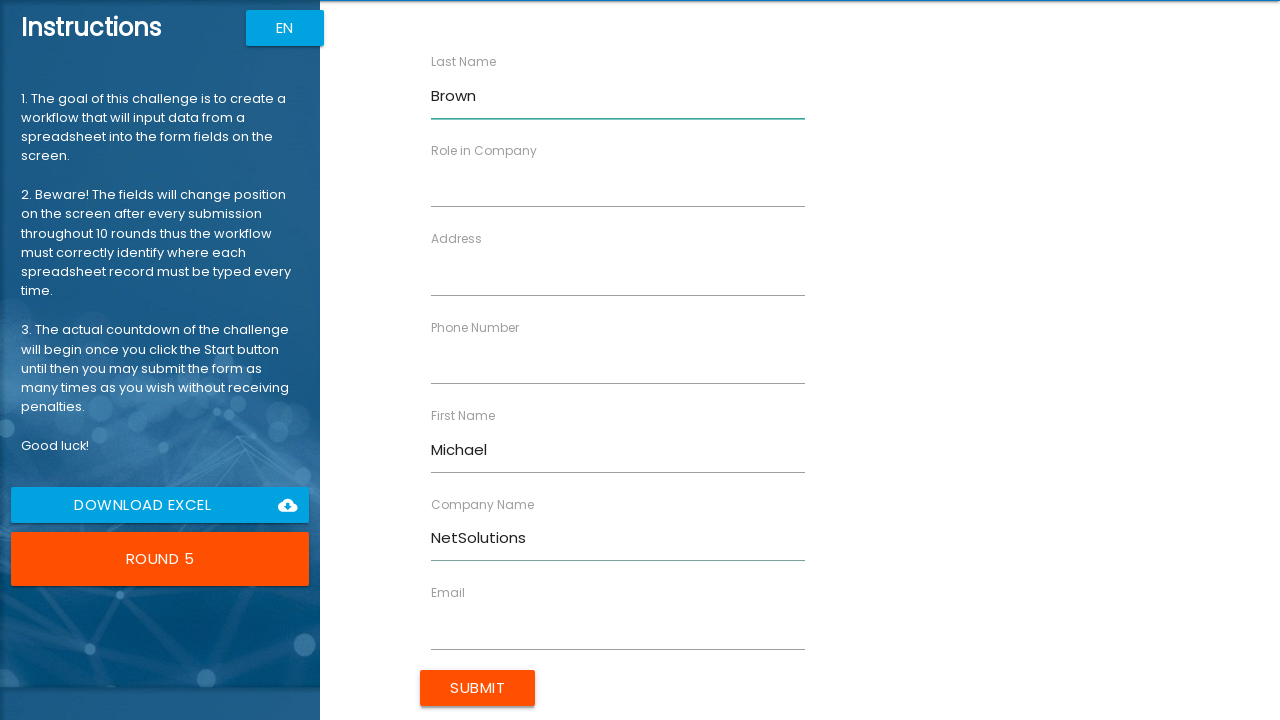

Filled Role field with 'Engineer' (round 5) on input[ng-reflect-name='labelRole']
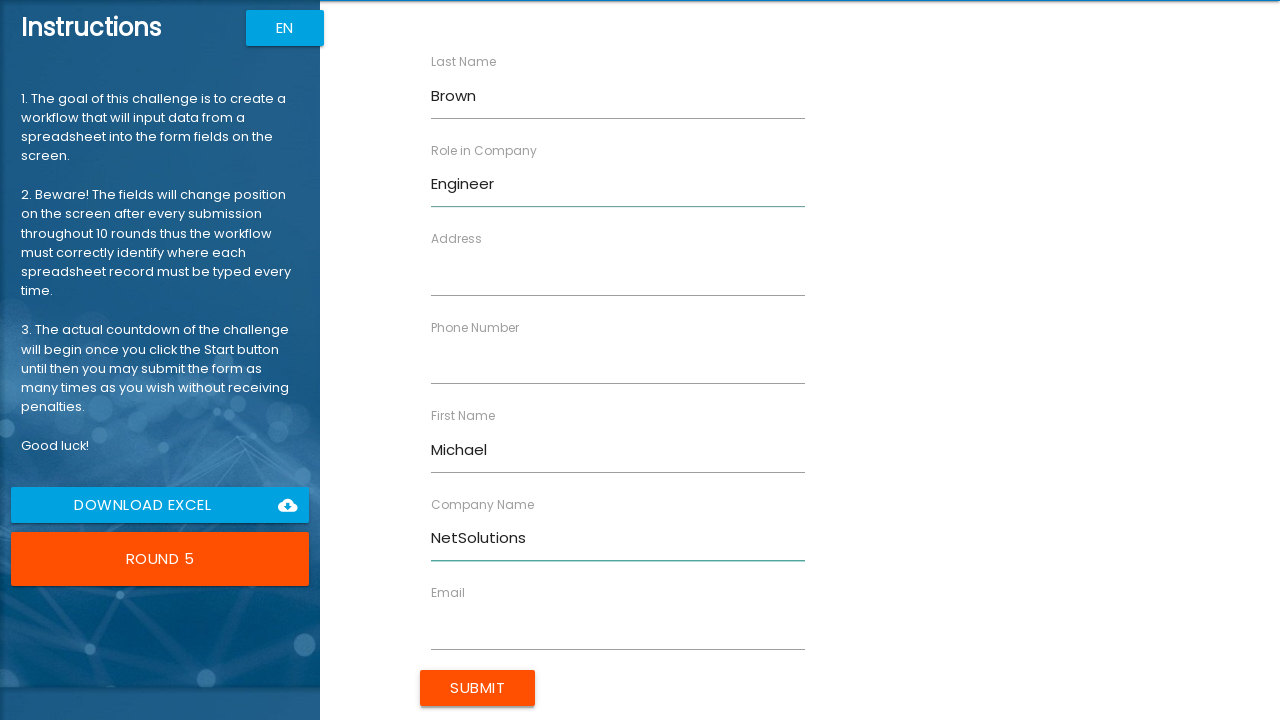

Filled Address field with '654 Maple Dr' (round 5) on input[ng-reflect-name='labelAddress']
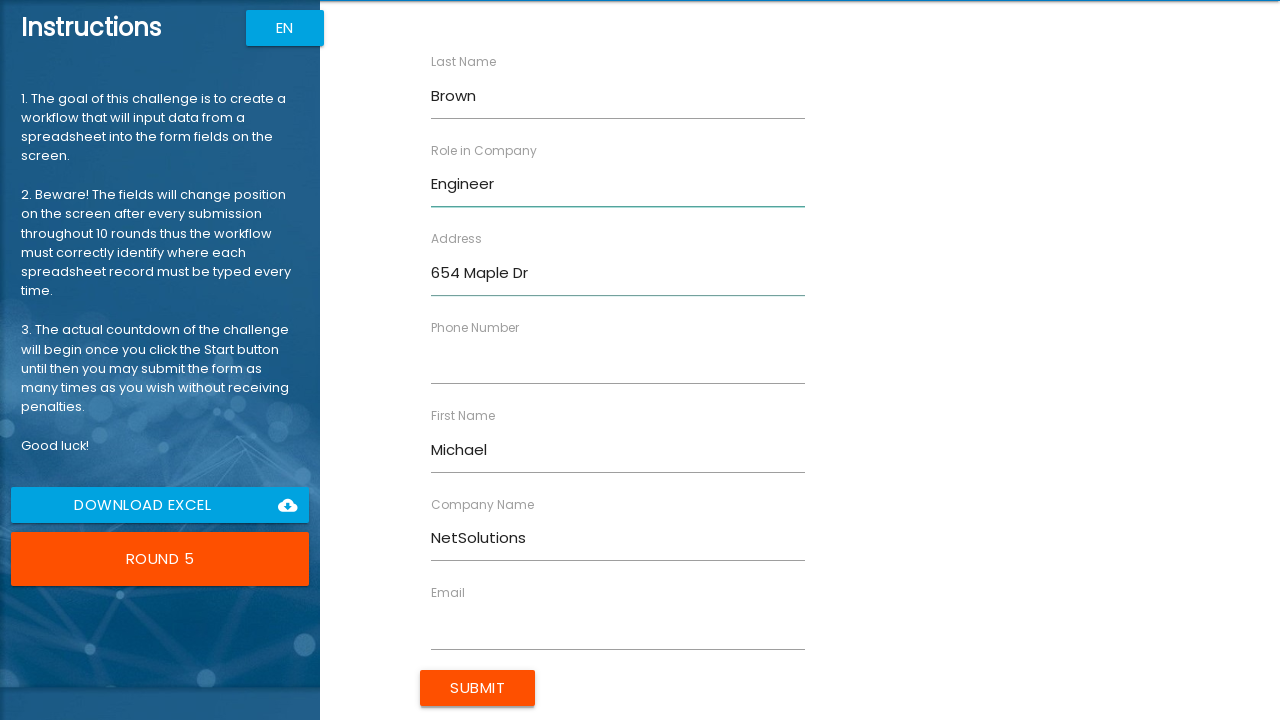

Filled Email field with 'michael.b@example.com' (round 5) on input[ng-reflect-name='labelEmail']
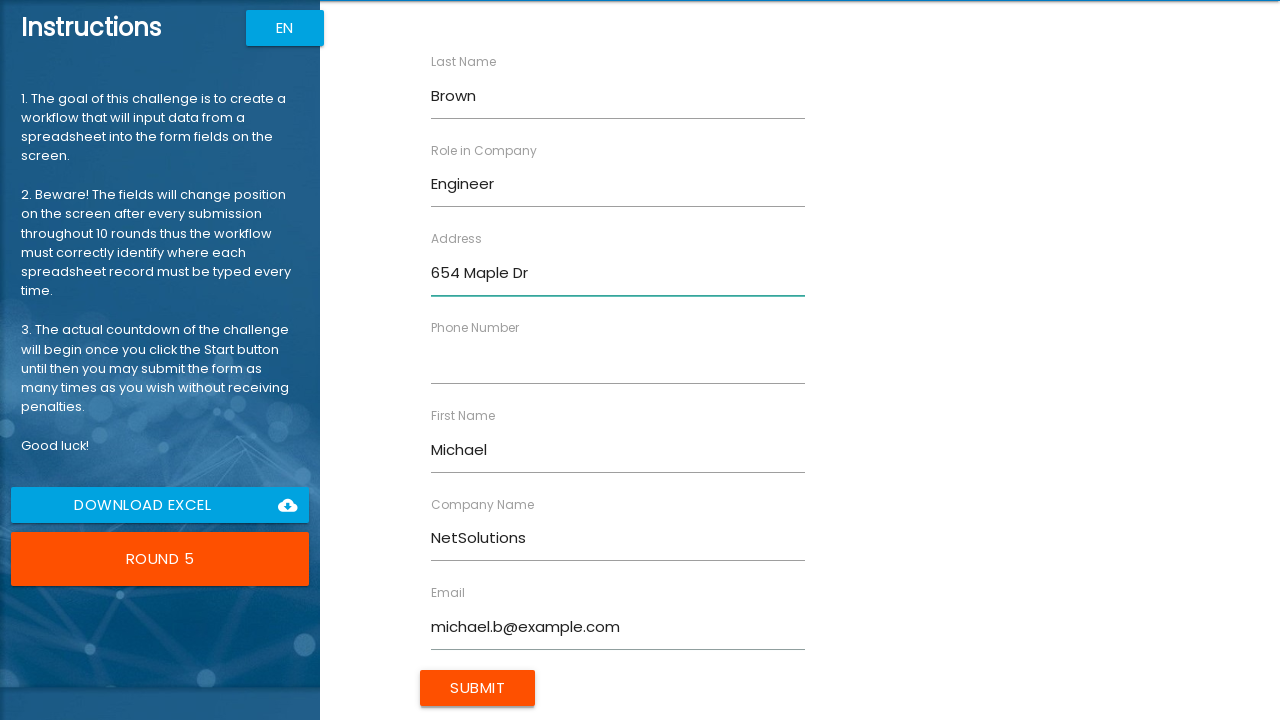

Filled Phone field with '5555678901' (round 5) on input[ng-reflect-name='labelPhone']
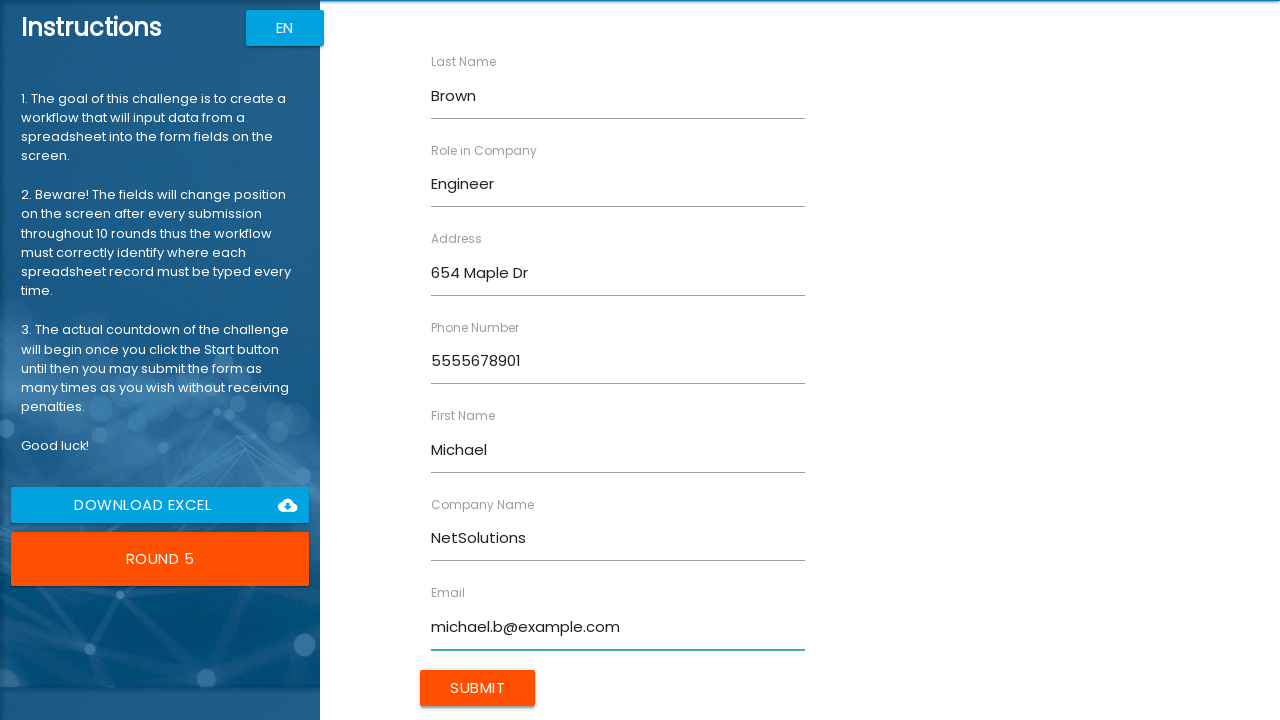

Clicked Submit button to complete round 5 at (478, 688) on input[type='submit']
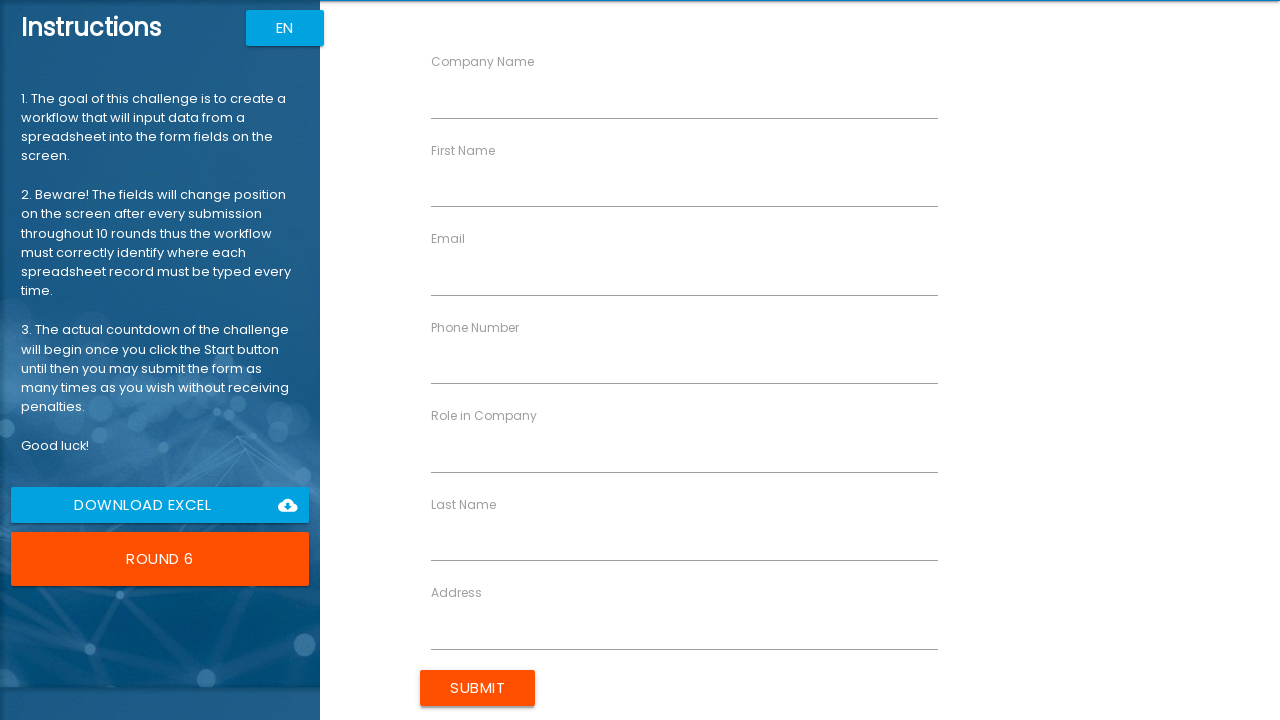

Filled FirstName field with 'Sarah' (round 6) on input[ng-reflect-name='labelFirstName']
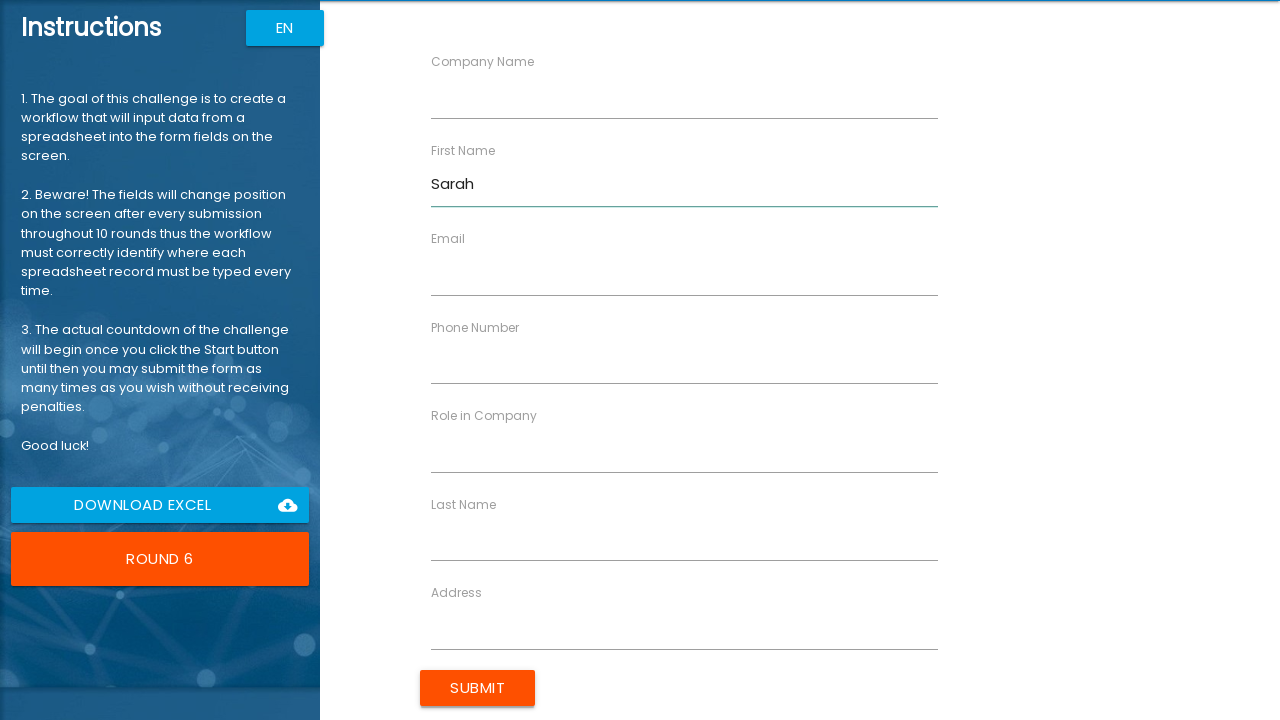

Filled LastName field with 'Davis' (round 6) on input[ng-reflect-name='labelLastName']
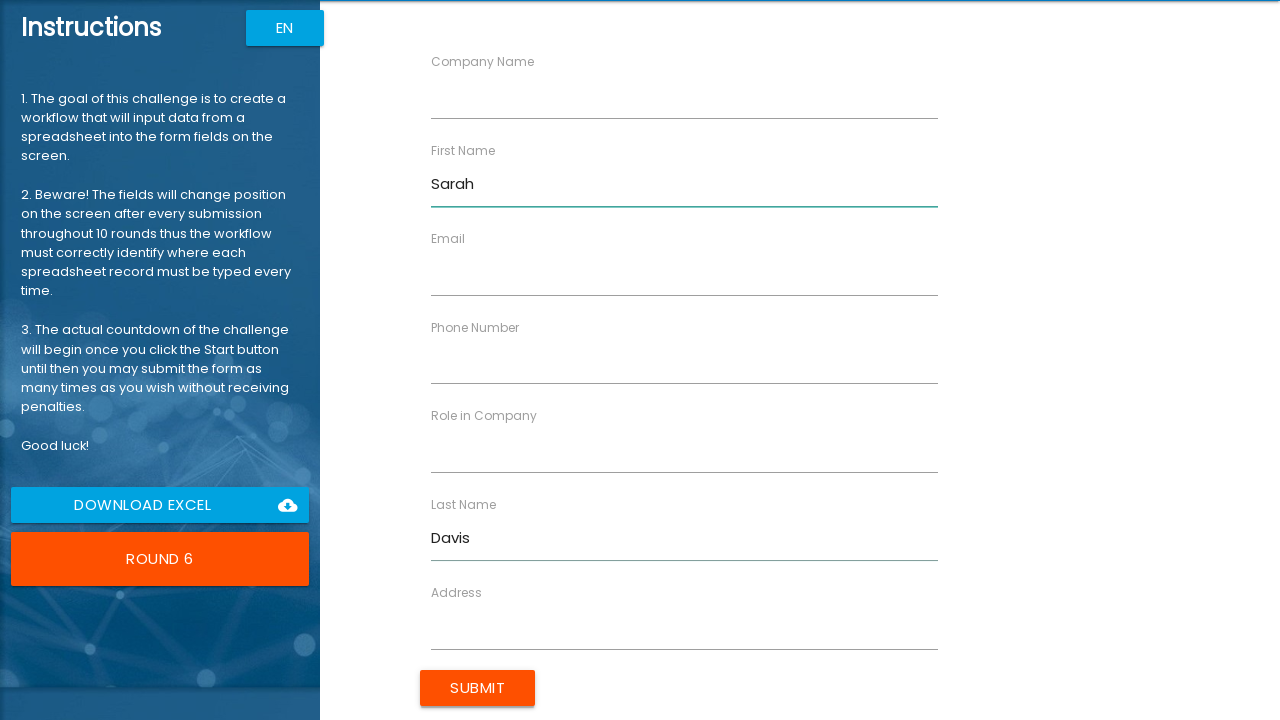

Filled CompanyName field with 'WebWorks' (round 6) on input[ng-reflect-name='labelCompanyName']
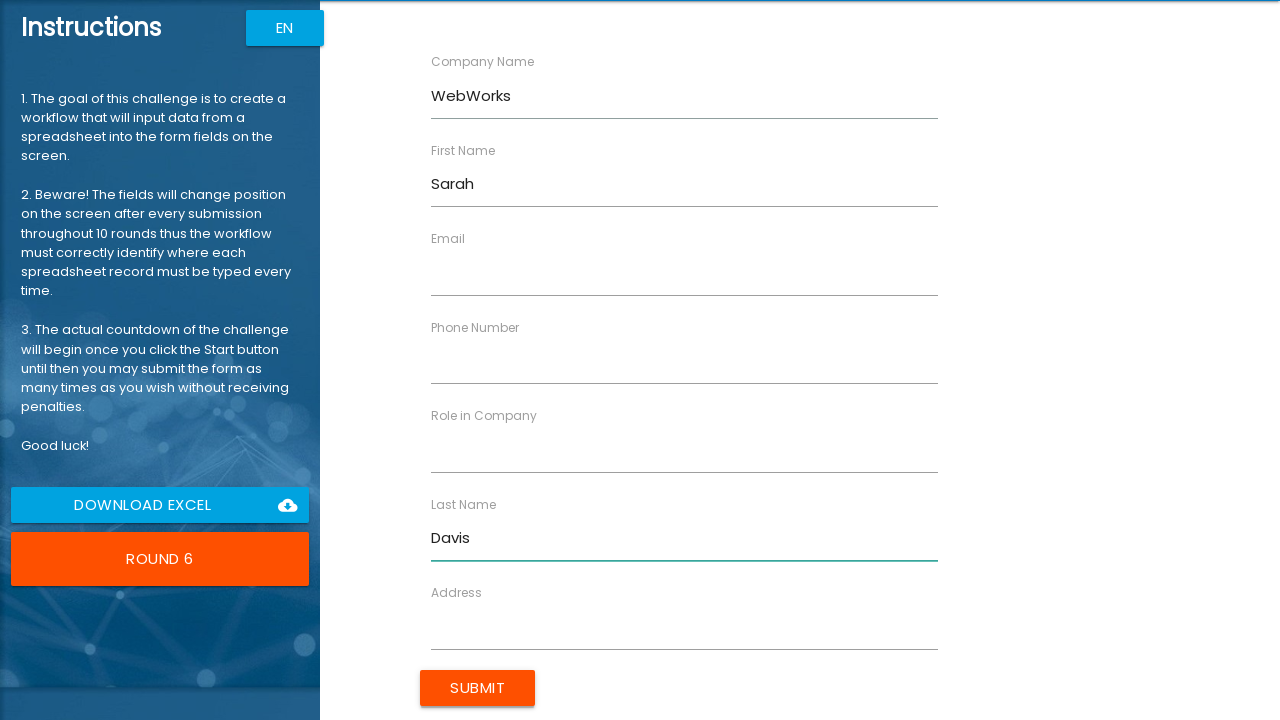

Filled Role field with 'Tester' (round 6) on input[ng-reflect-name='labelRole']
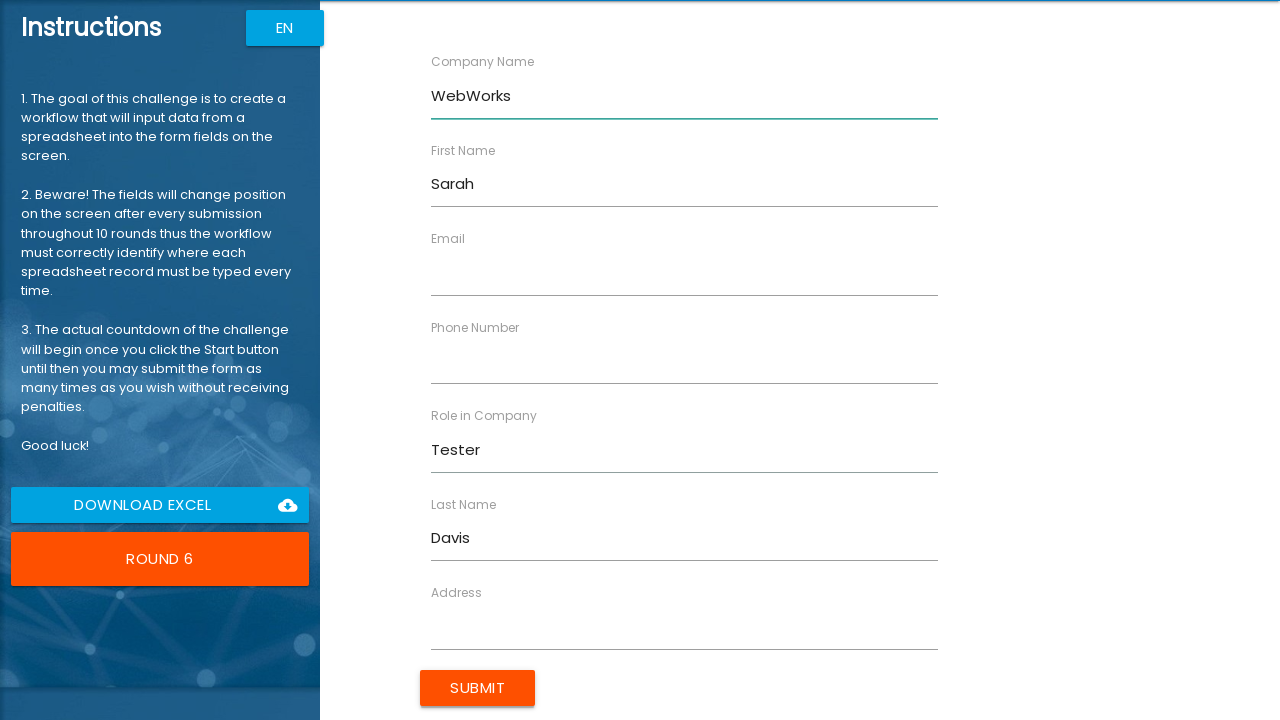

Filled Address field with '987 Cedar Ln' (round 6) on input[ng-reflect-name='labelAddress']
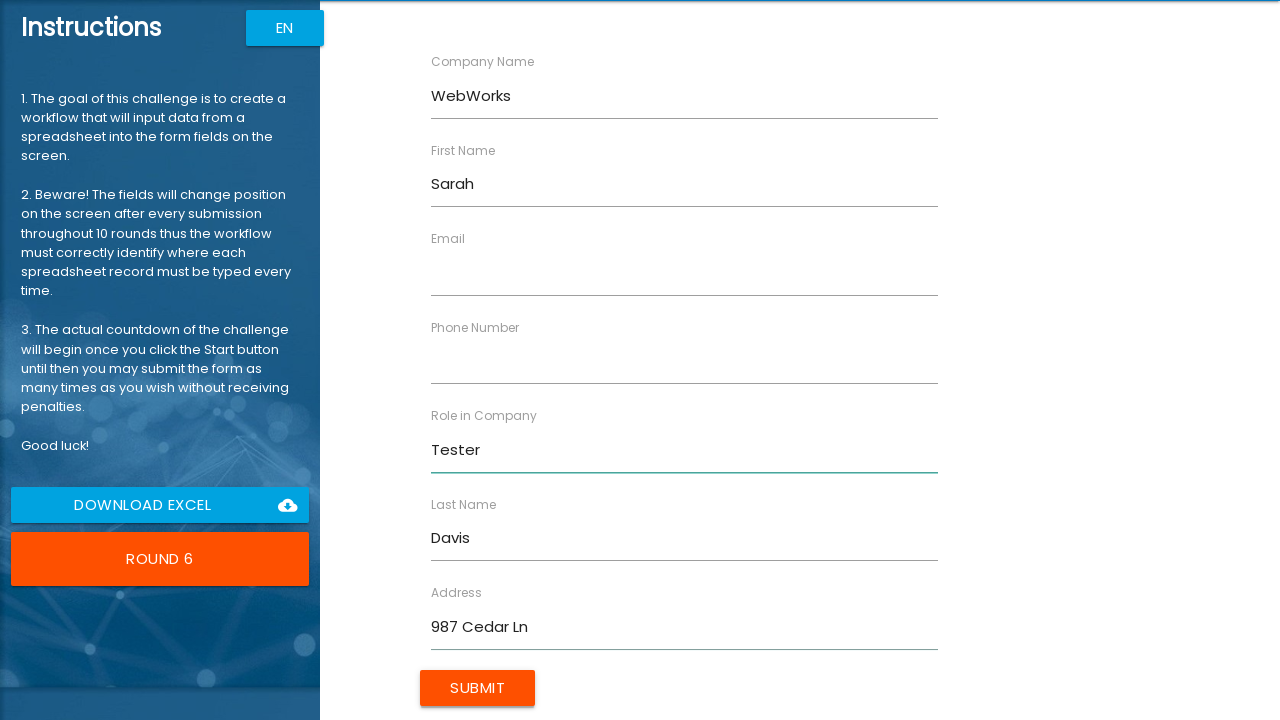

Filled Email field with 'sarah.d@example.com' (round 6) on input[ng-reflect-name='labelEmail']
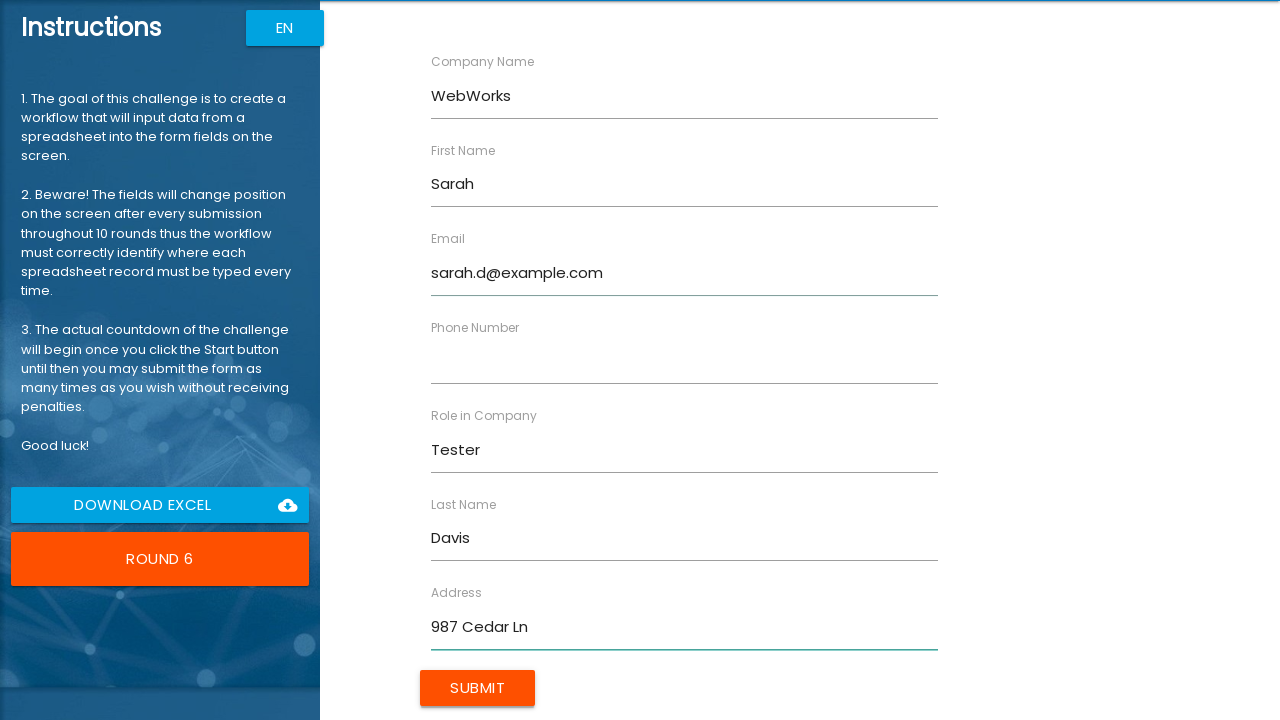

Filled Phone field with '5556789012' (round 6) on input[ng-reflect-name='labelPhone']
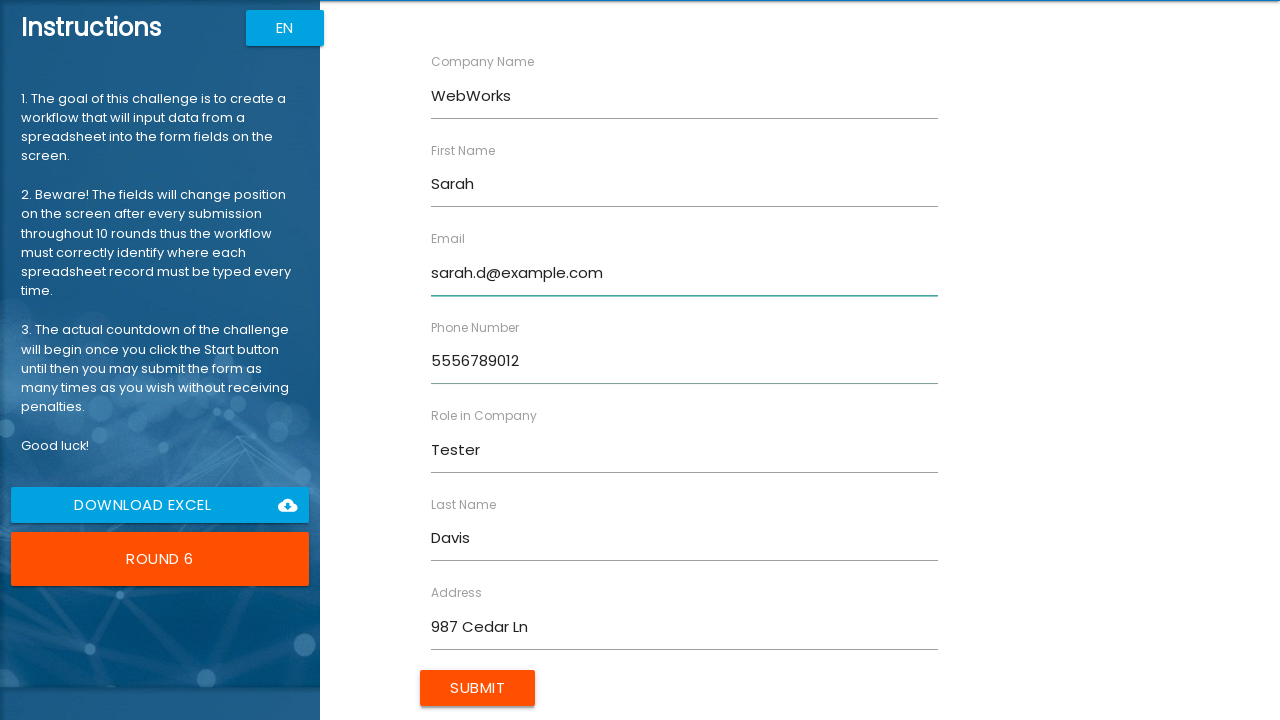

Clicked Submit button to complete round 6 at (478, 688) on input[type='submit']
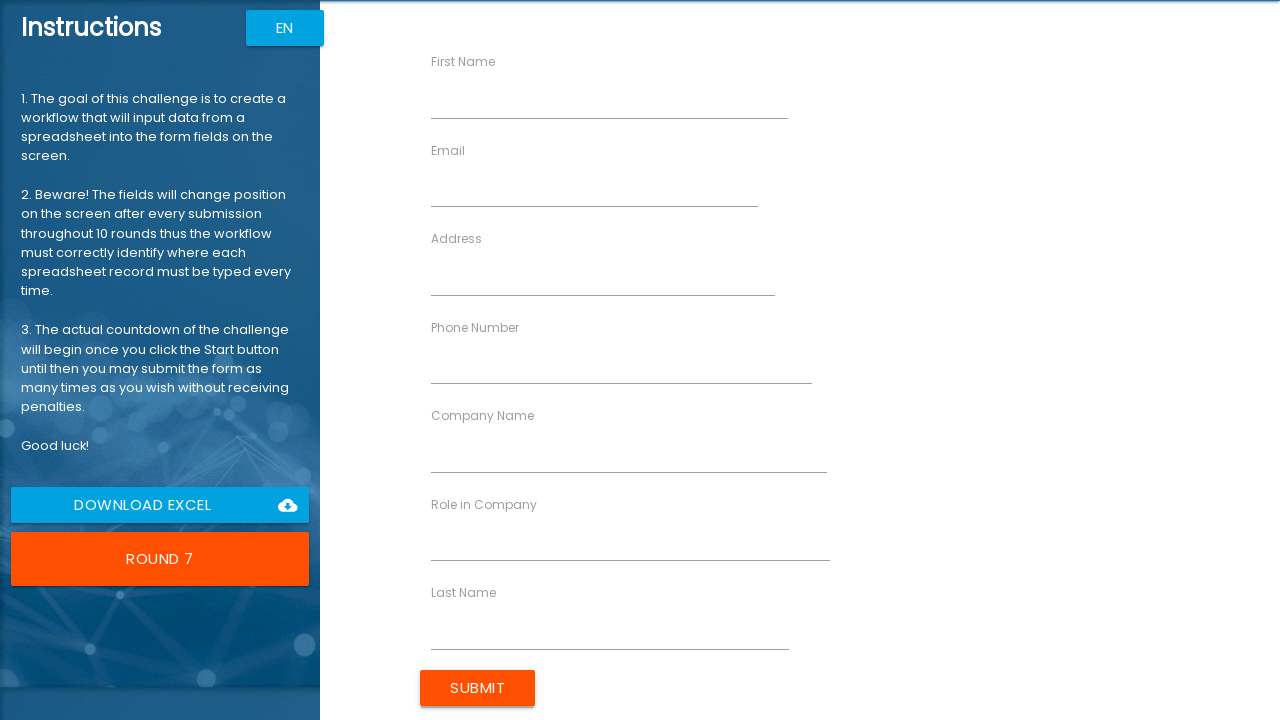

Filled FirstName field with 'David' (round 7) on input[ng-reflect-name='labelFirstName']
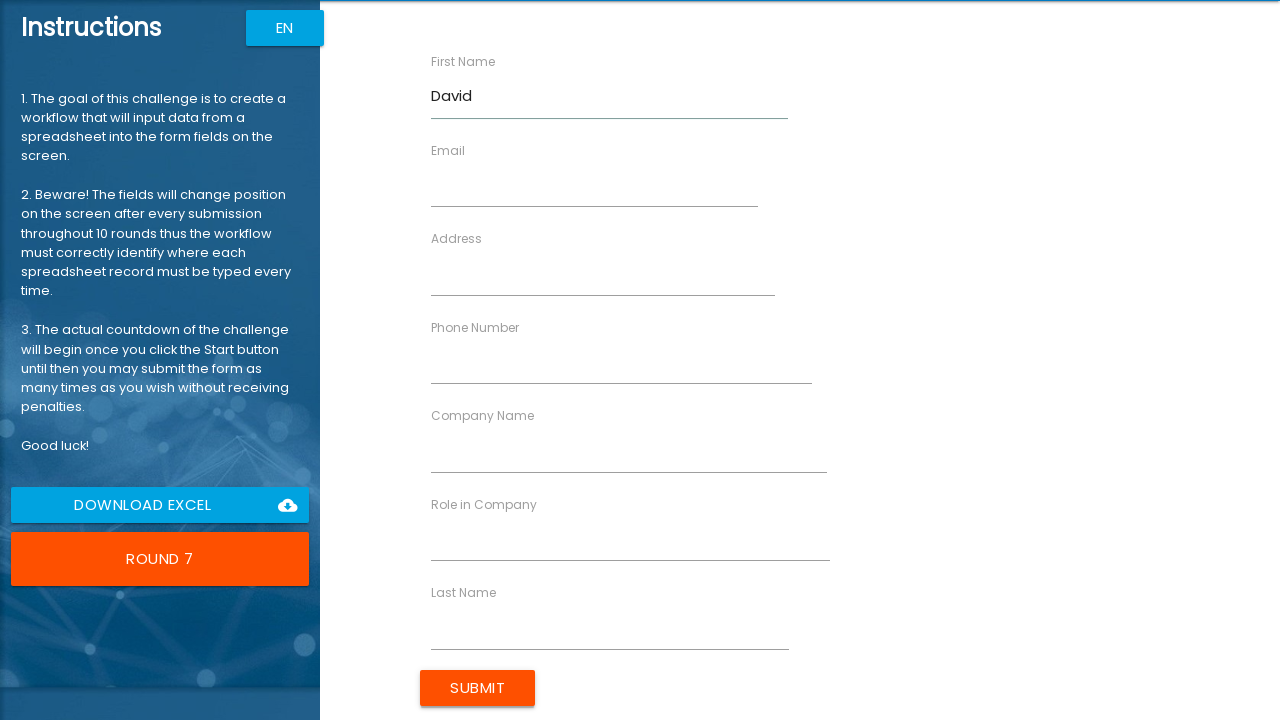

Filled LastName field with 'Miller' (round 7) on input[ng-reflect-name='labelLastName']
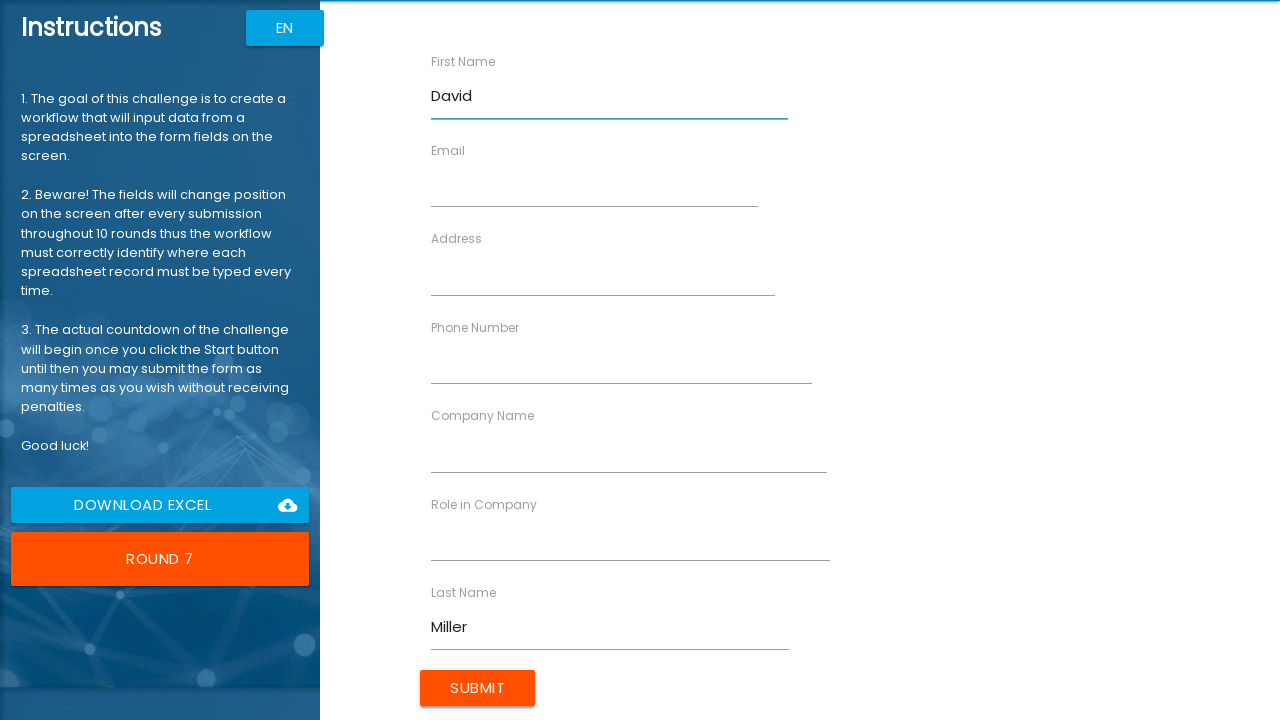

Filled CompanyName field with 'AppLogic' (round 7) on input[ng-reflect-name='labelCompanyName']
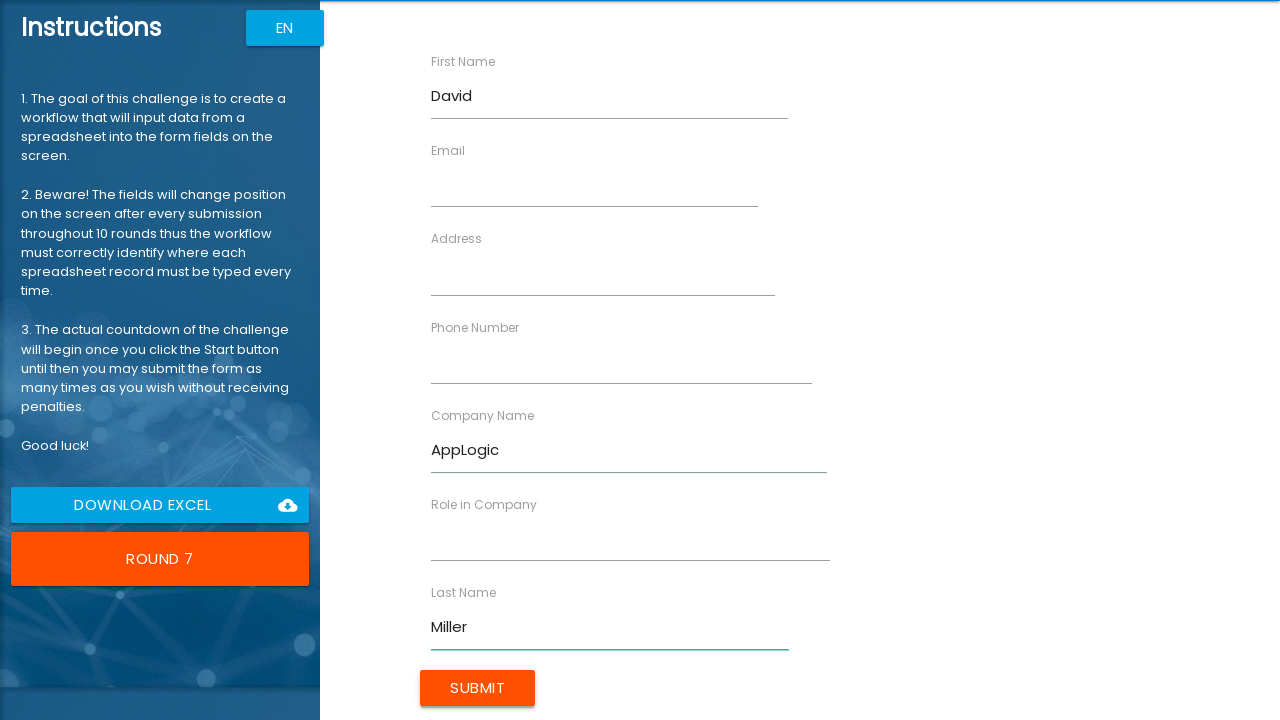

Filled Role field with 'Architect' (round 7) on input[ng-reflect-name='labelRole']
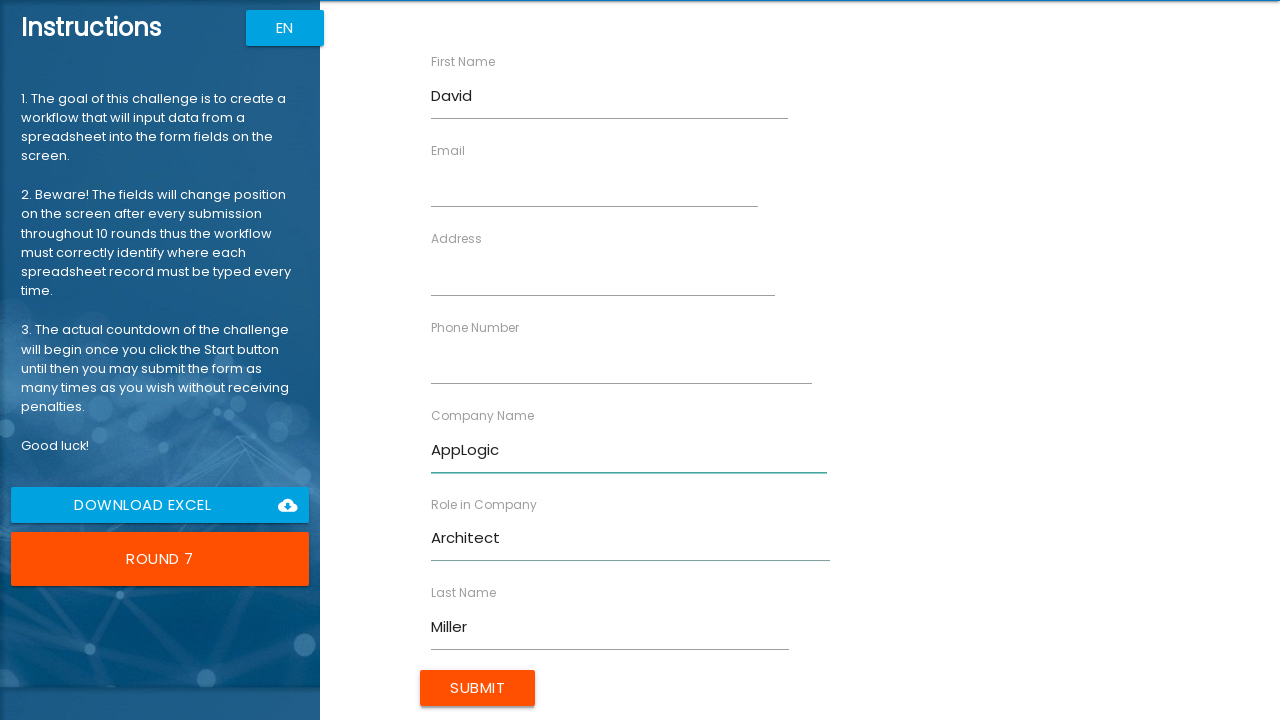

Filled Address field with '147 Birch Blvd' (round 7) on input[ng-reflect-name='labelAddress']
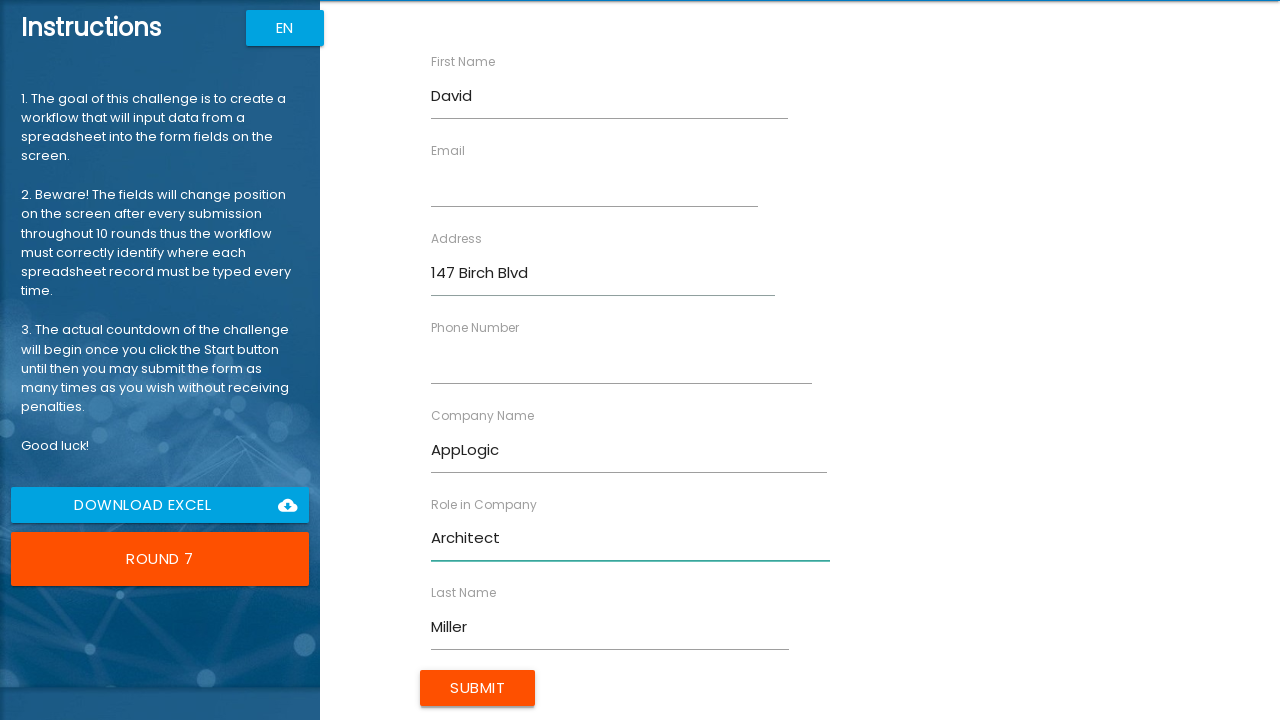

Filled Email field with 'david.m@example.com' (round 7) on input[ng-reflect-name='labelEmail']
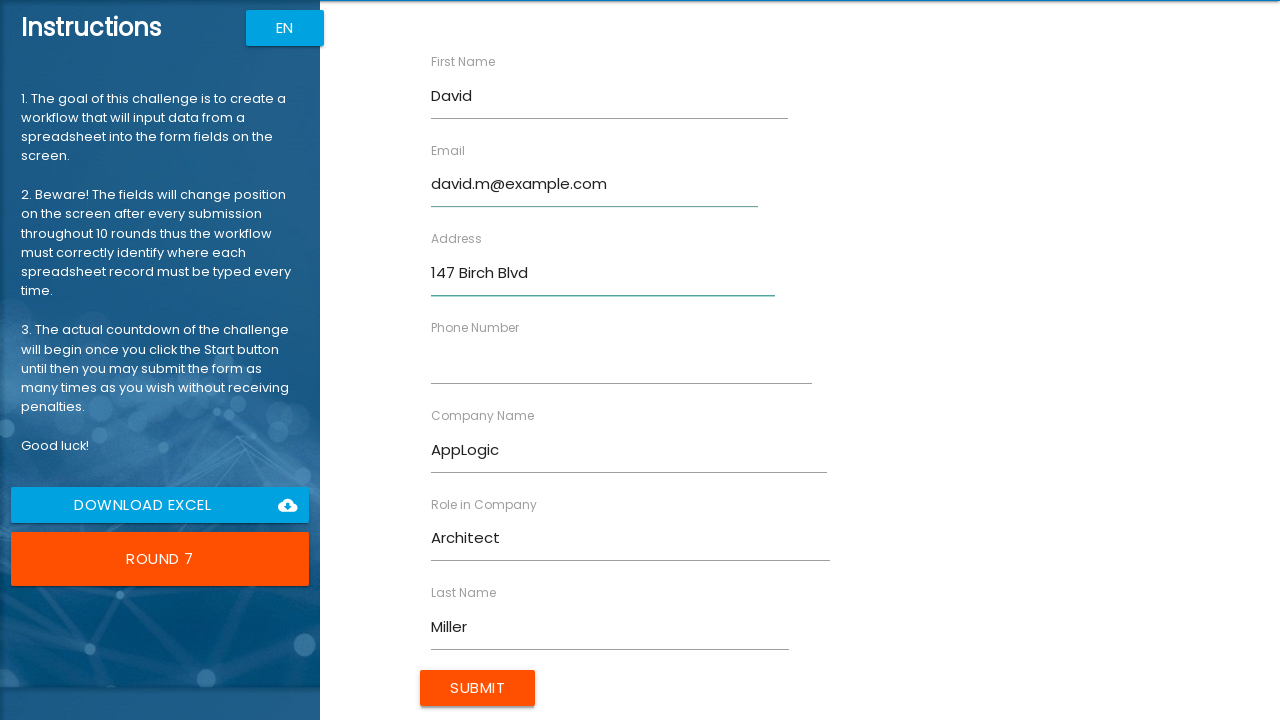

Filled Phone field with '5557890123' (round 7) on input[ng-reflect-name='labelPhone']
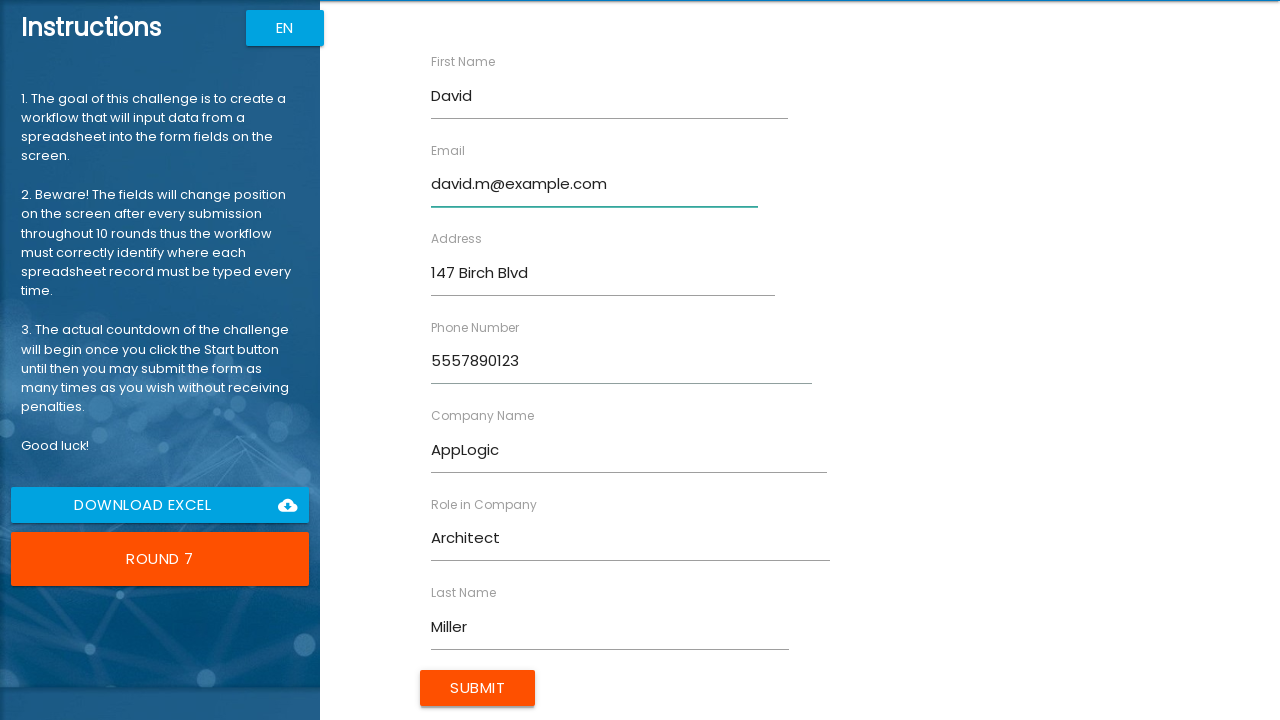

Clicked Submit button to complete round 7 at (478, 688) on input[type='submit']
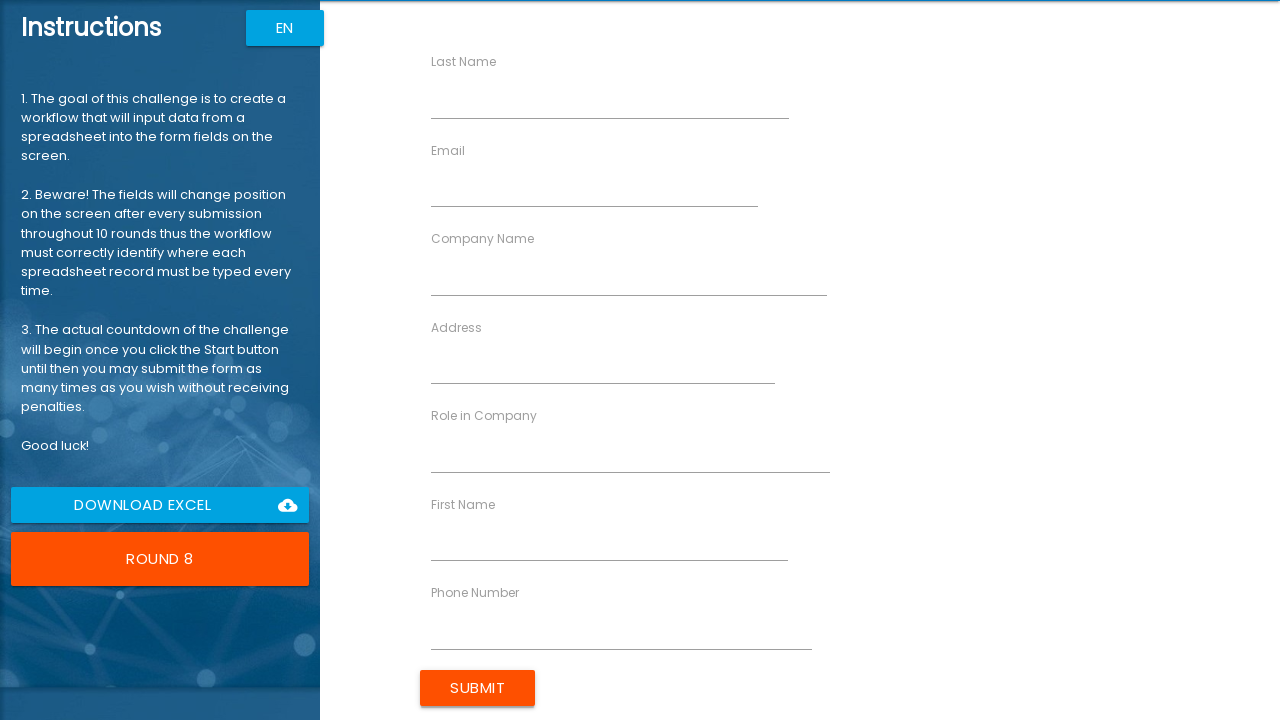

Filled FirstName field with 'Lisa' (round 8) on input[ng-reflect-name='labelFirstName']
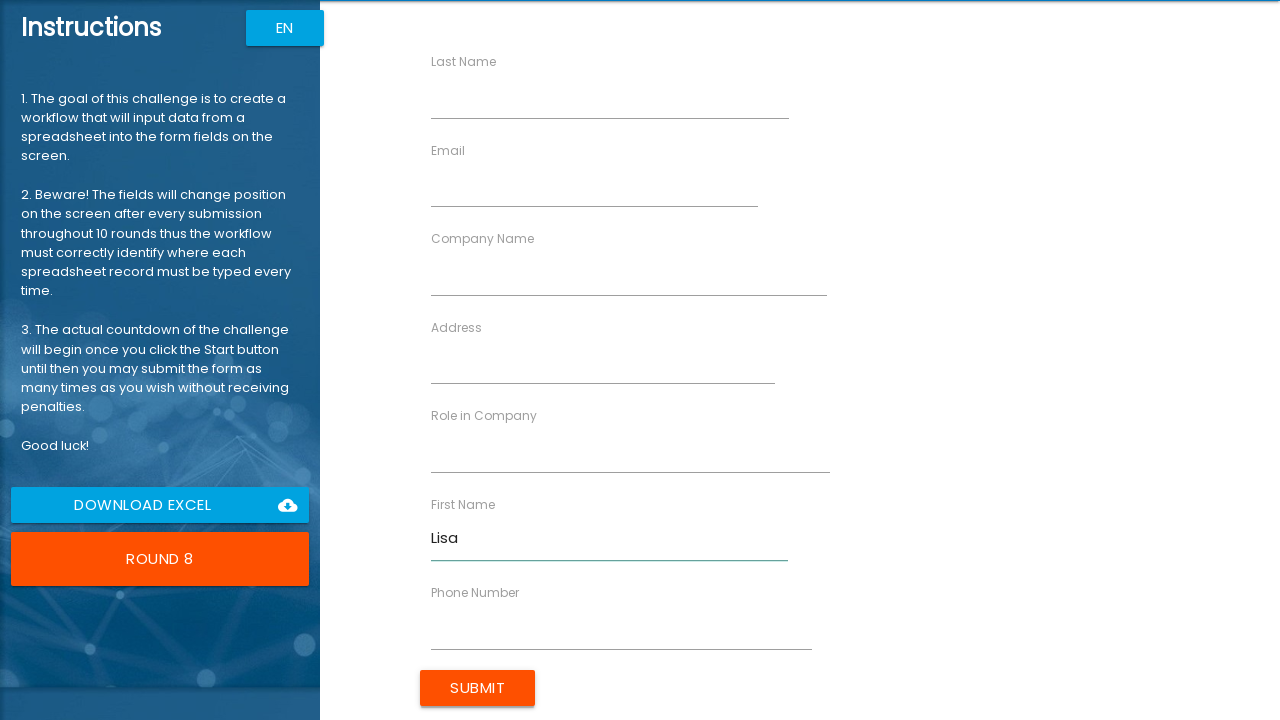

Filled LastName field with 'Wilson' (round 8) on input[ng-reflect-name='labelLastName']
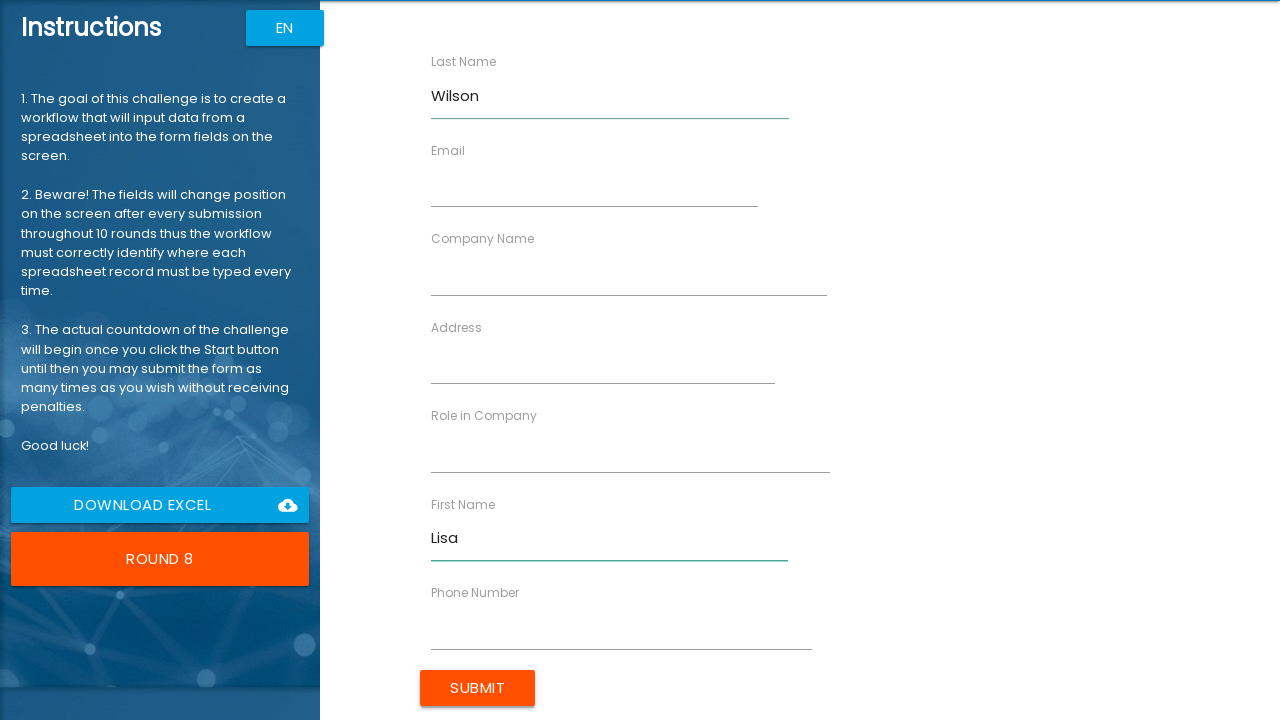

Filled CompanyName field with 'SoftCore' (round 8) on input[ng-reflect-name='labelCompanyName']
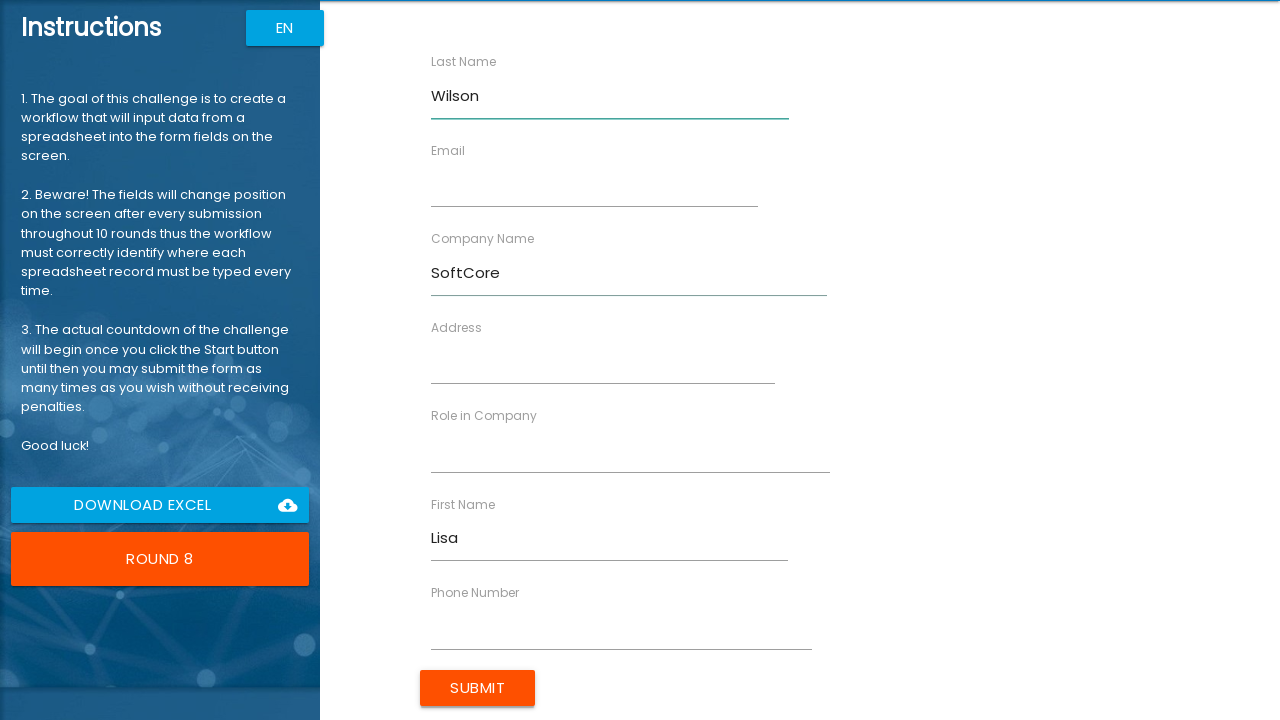

Filled Role field with 'Lead' (round 8) on input[ng-reflect-name='labelRole']
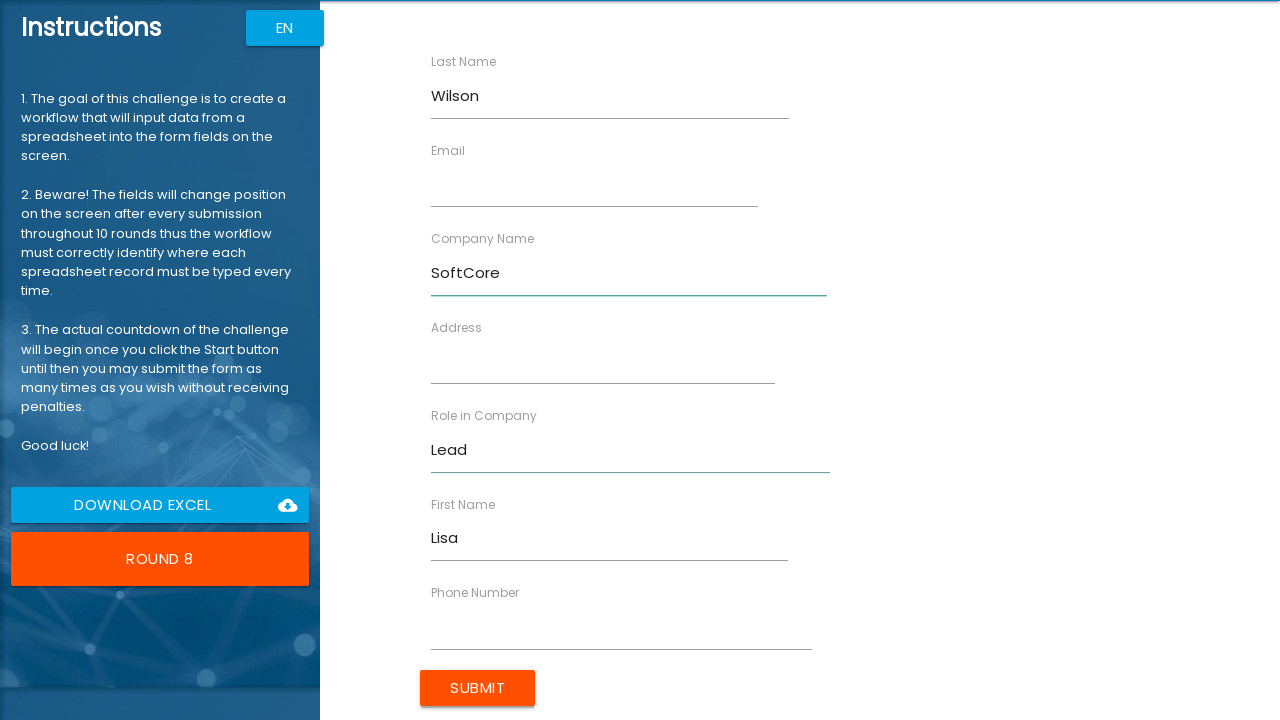

Filled Address field with '258 Spruce Way' (round 8) on input[ng-reflect-name='labelAddress']
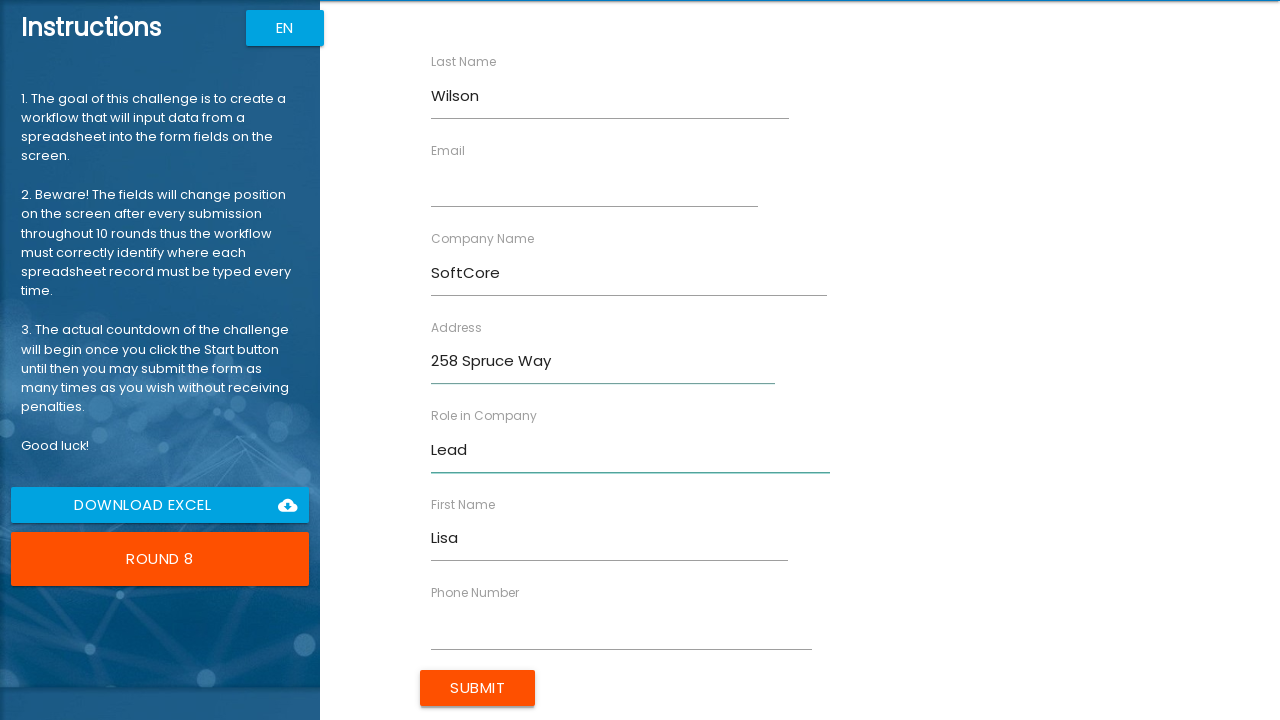

Filled Email field with 'lisa.w@example.com' (round 8) on input[ng-reflect-name='labelEmail']
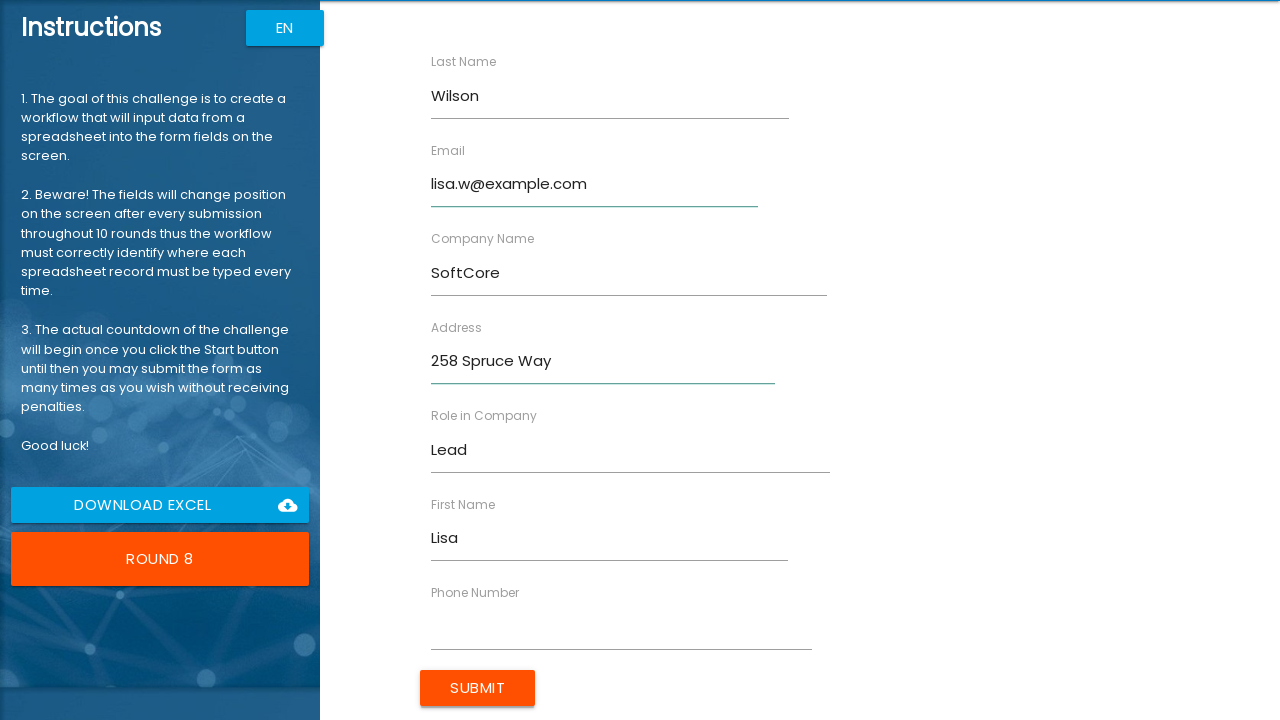

Filled Phone field with '5558901234' (round 8) on input[ng-reflect-name='labelPhone']
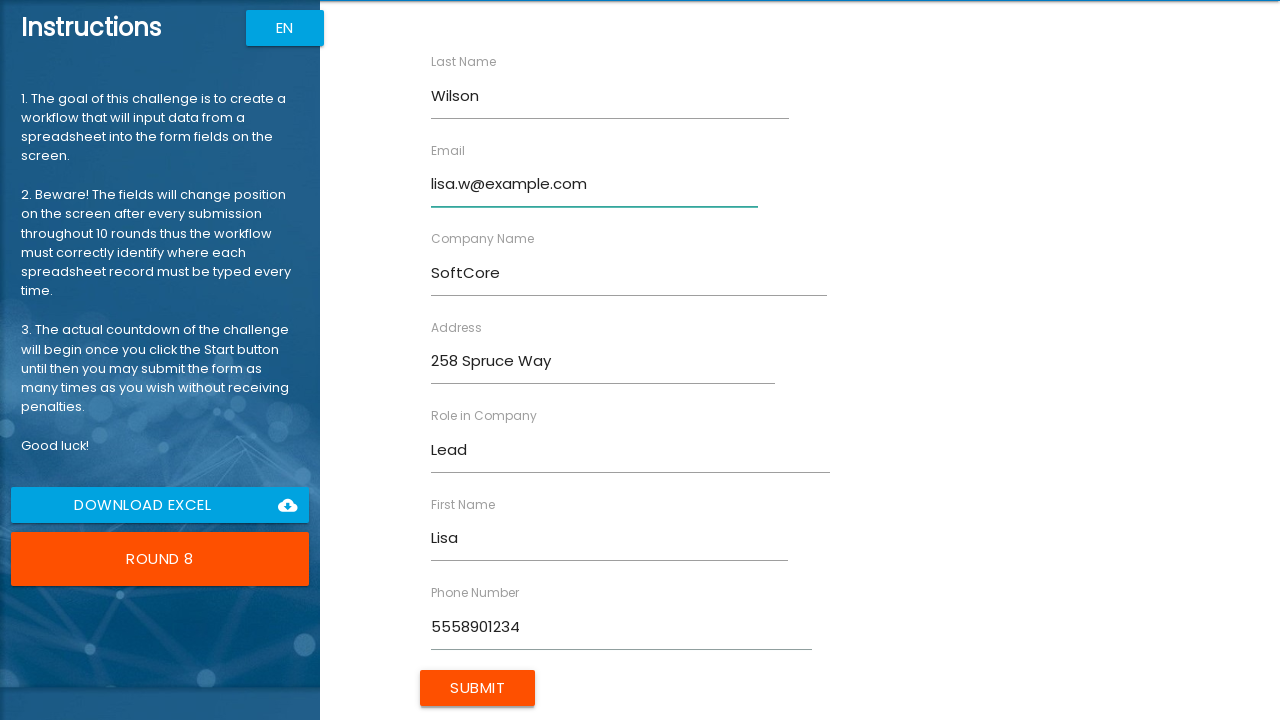

Clicked Submit button to complete round 8 at (478, 688) on input[type='submit']
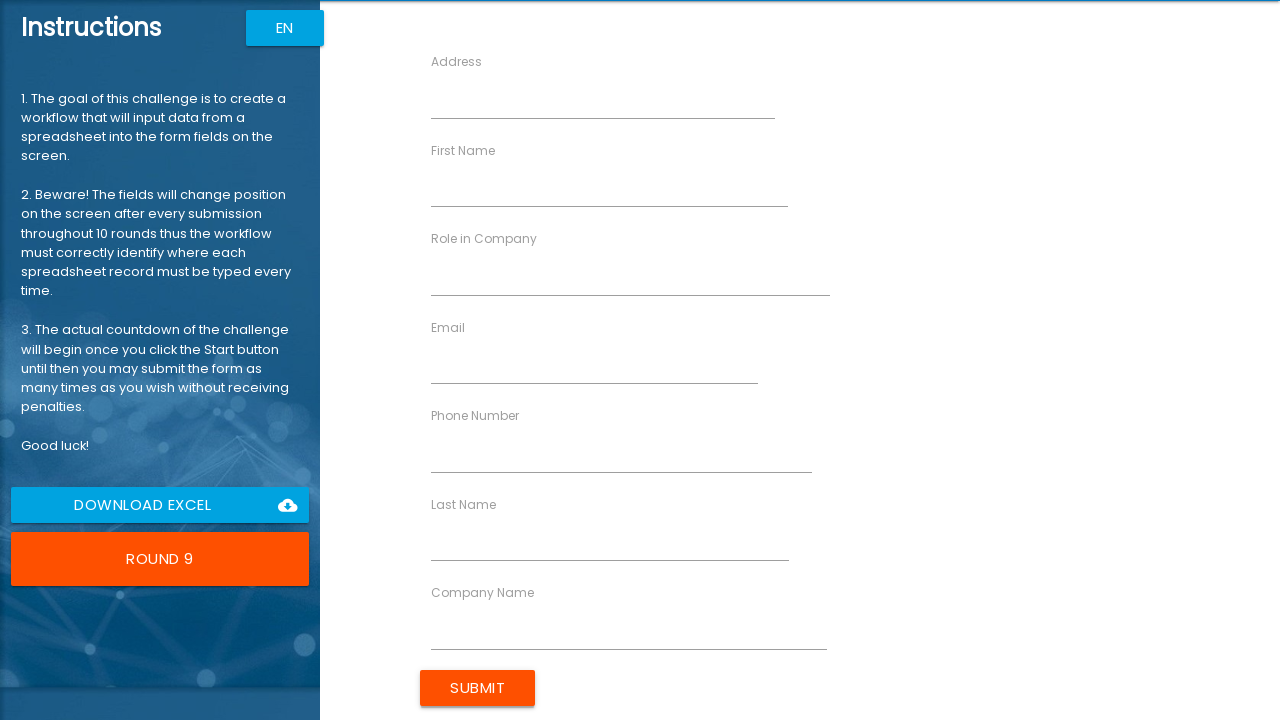

Filled FirstName field with 'James' (round 9) on input[ng-reflect-name='labelFirstName']
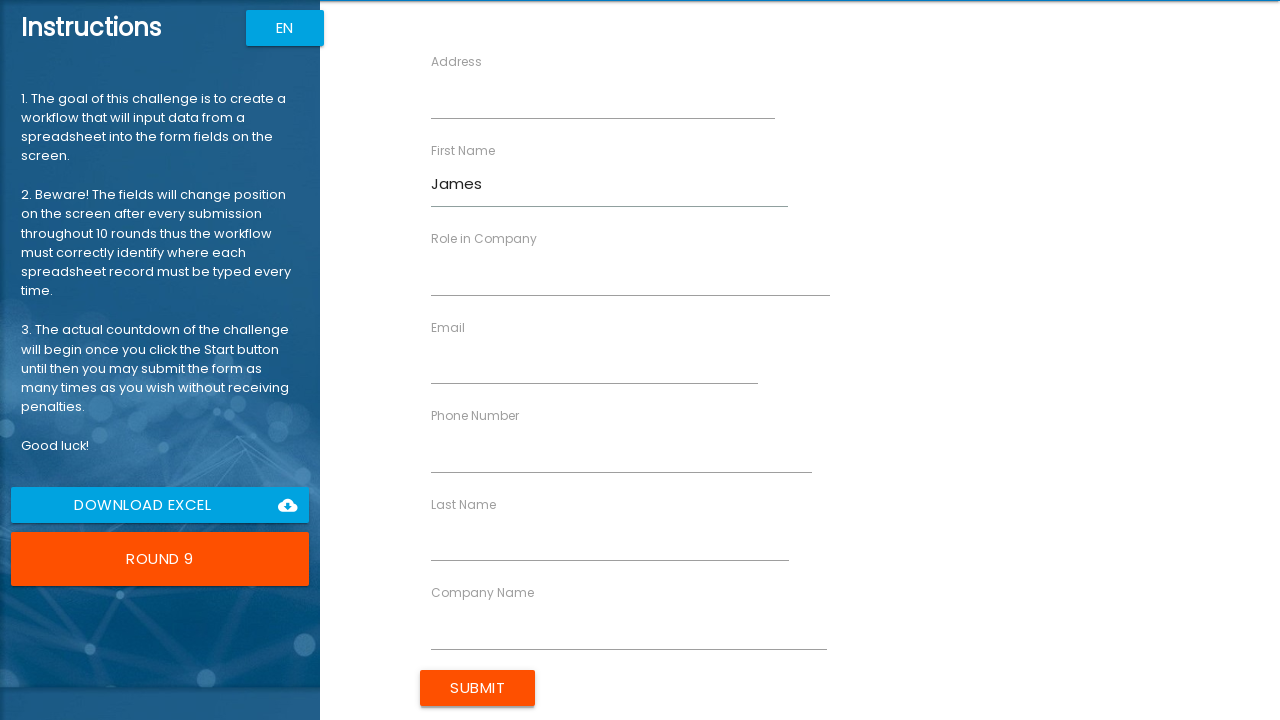

Filled LastName field with 'Taylor' (round 9) on input[ng-reflect-name='labelLastName']
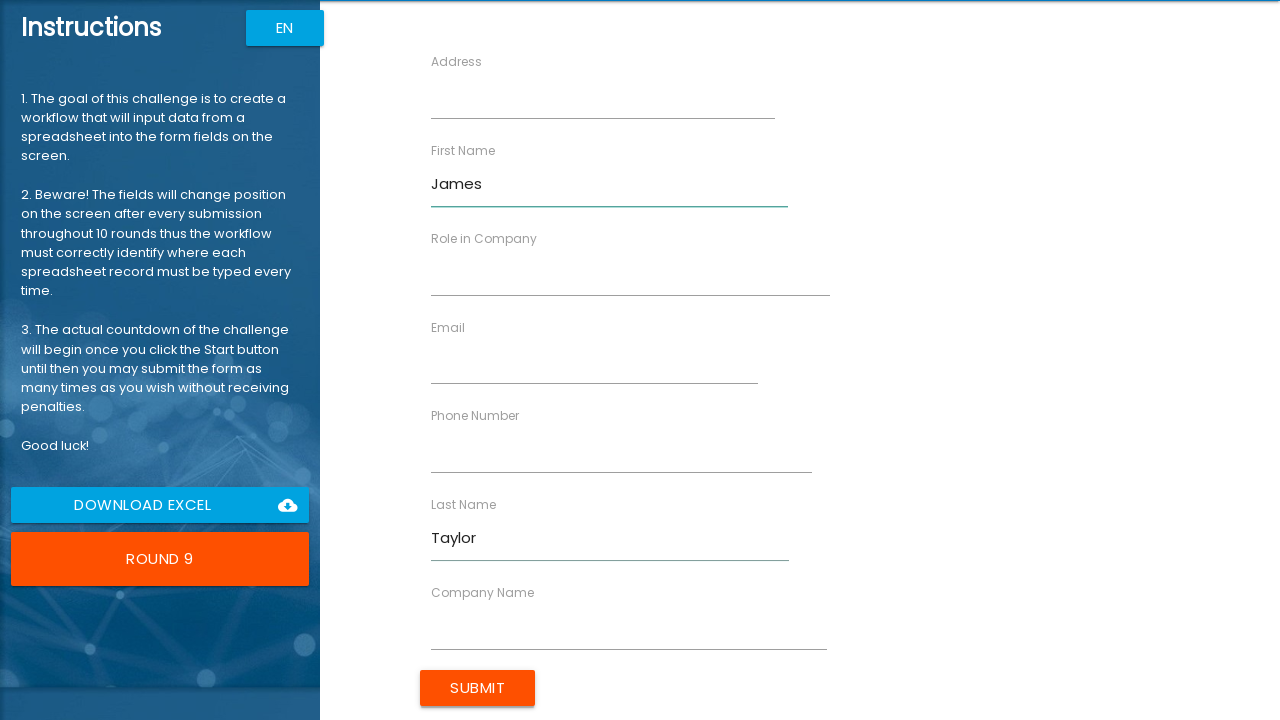

Filled CompanyName field with 'ByteSize' (round 9) on input[ng-reflect-name='labelCompanyName']
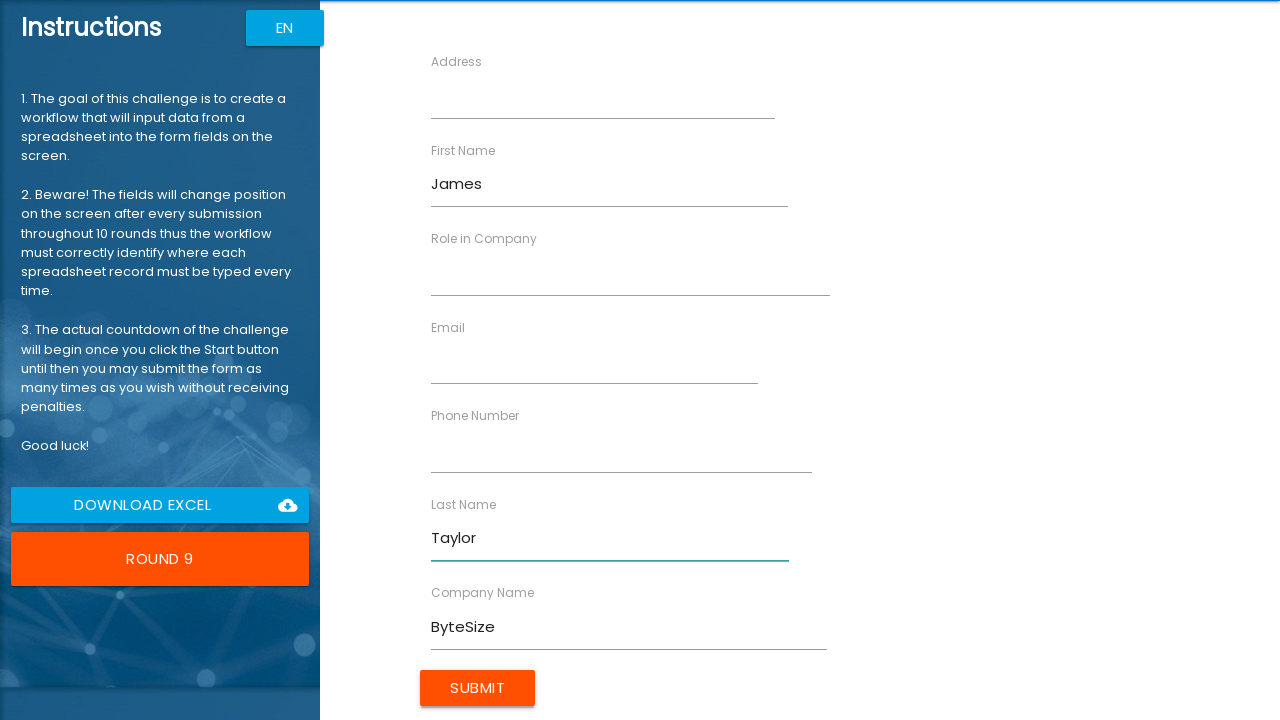

Filled Role field with 'Director' (round 9) on input[ng-reflect-name='labelRole']
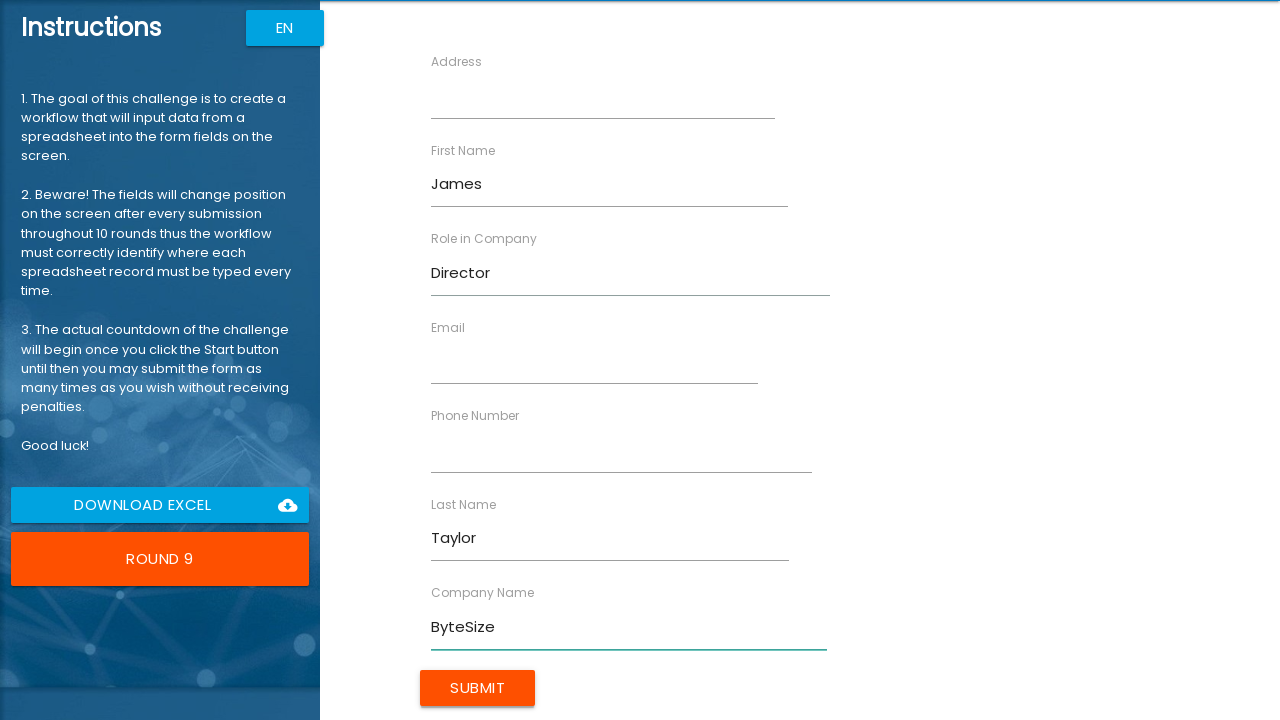

Filled Address field with '369 Walnut Ct' (round 9) on input[ng-reflect-name='labelAddress']
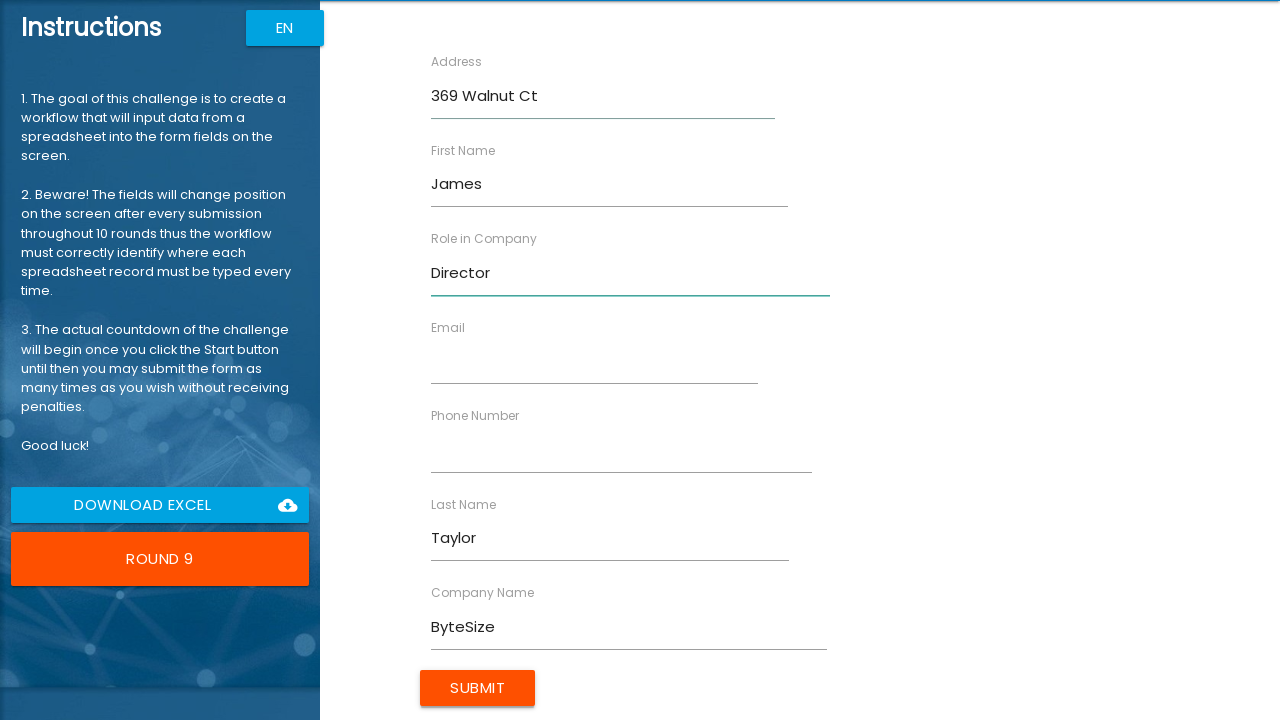

Filled Email field with 'james.t@example.com' (round 9) on input[ng-reflect-name='labelEmail']
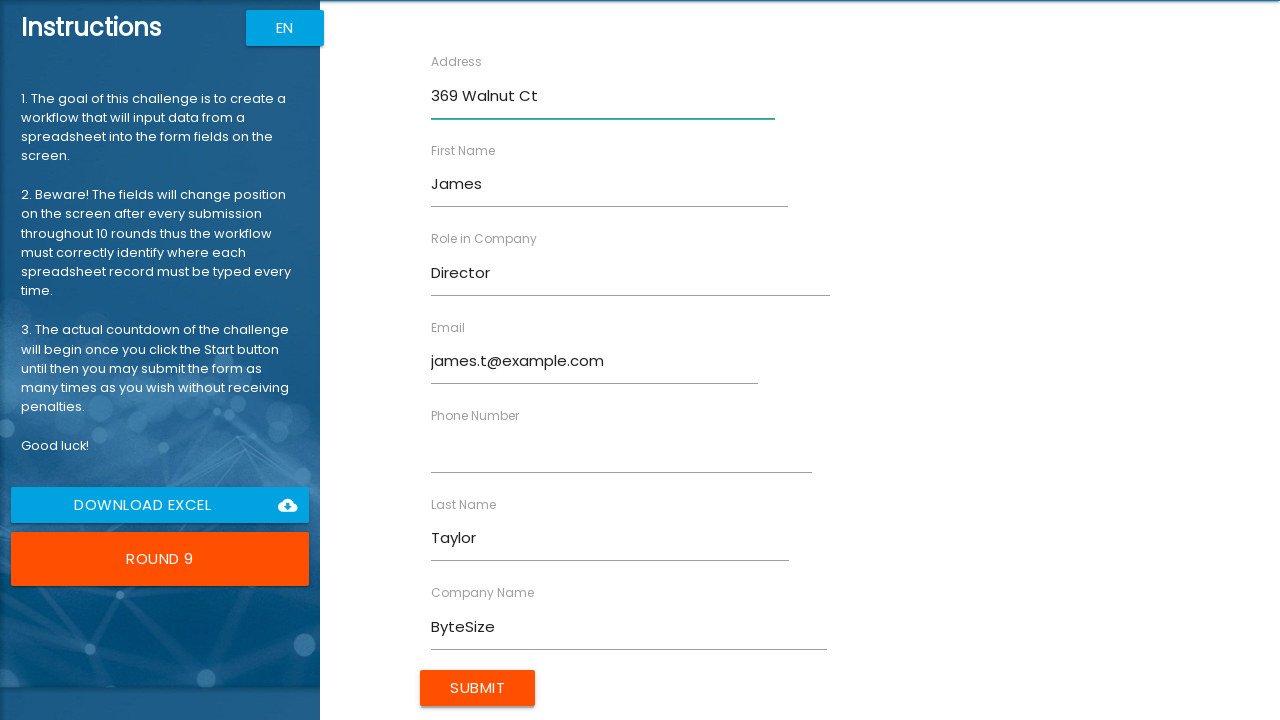

Filled Phone field with '5559012345' (round 9) on input[ng-reflect-name='labelPhone']
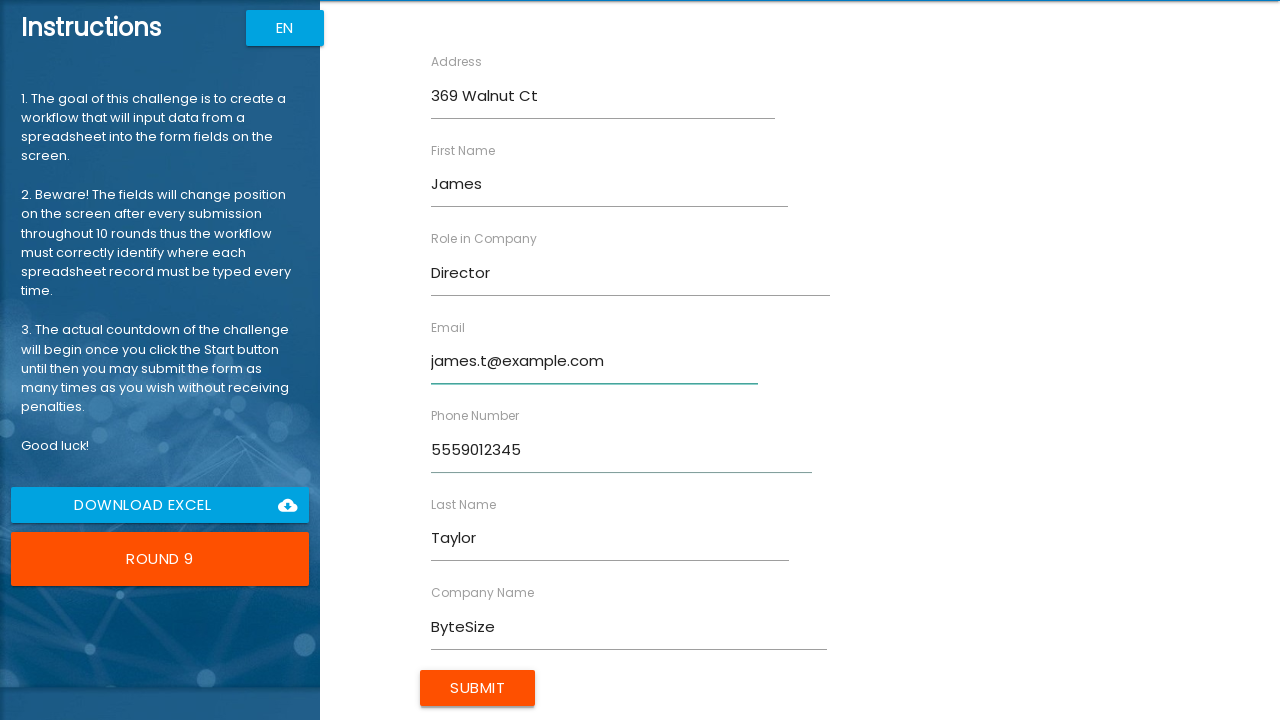

Clicked Submit button to complete round 9 at (478, 688) on input[type='submit']
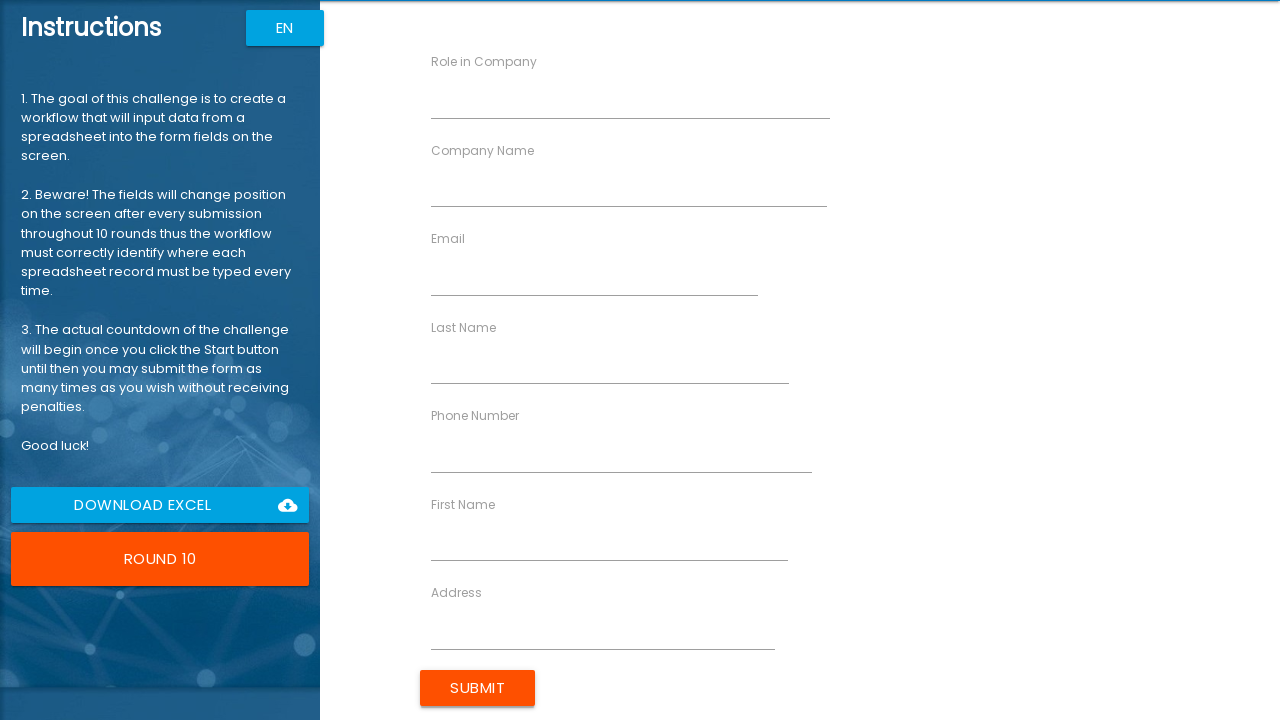

Filled FirstName field with 'Amanda' (round 10) on input[ng-reflect-name='labelFirstName']
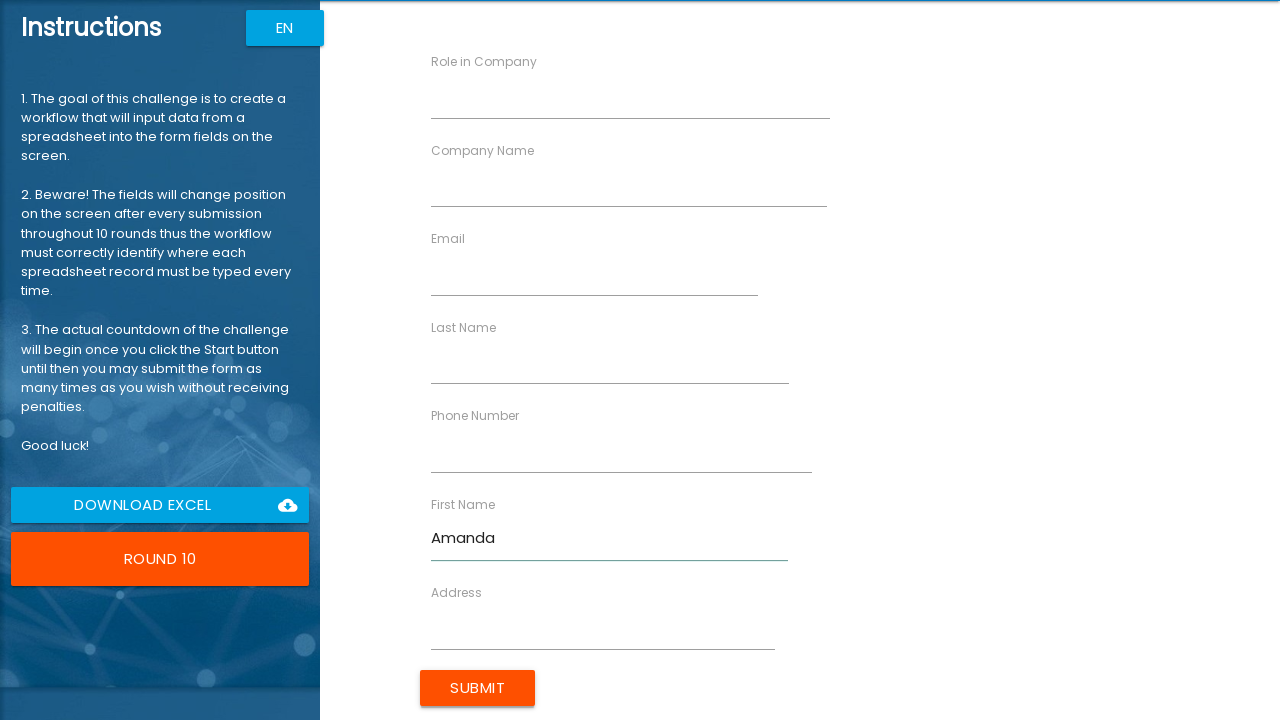

Filled LastName field with 'Anderson' (round 10) on input[ng-reflect-name='labelLastName']
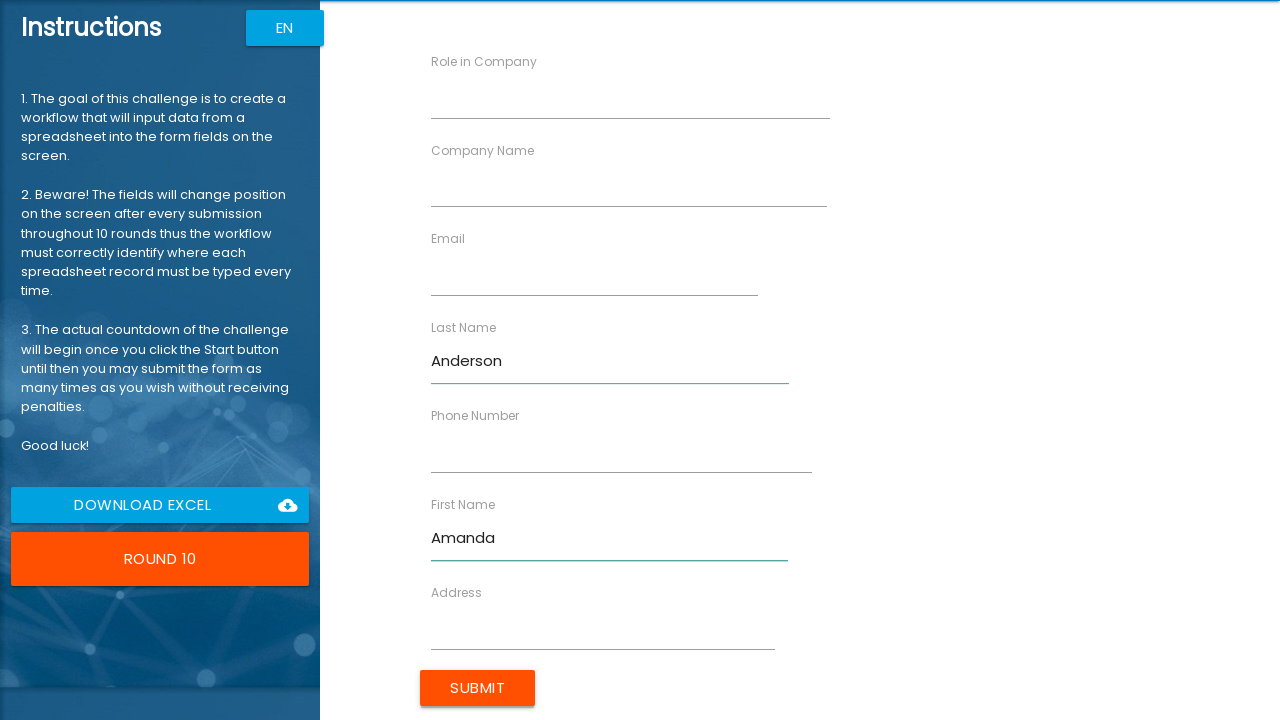

Filled CompanyName field with 'CodeCraft' (round 10) on input[ng-reflect-name='labelCompanyName']
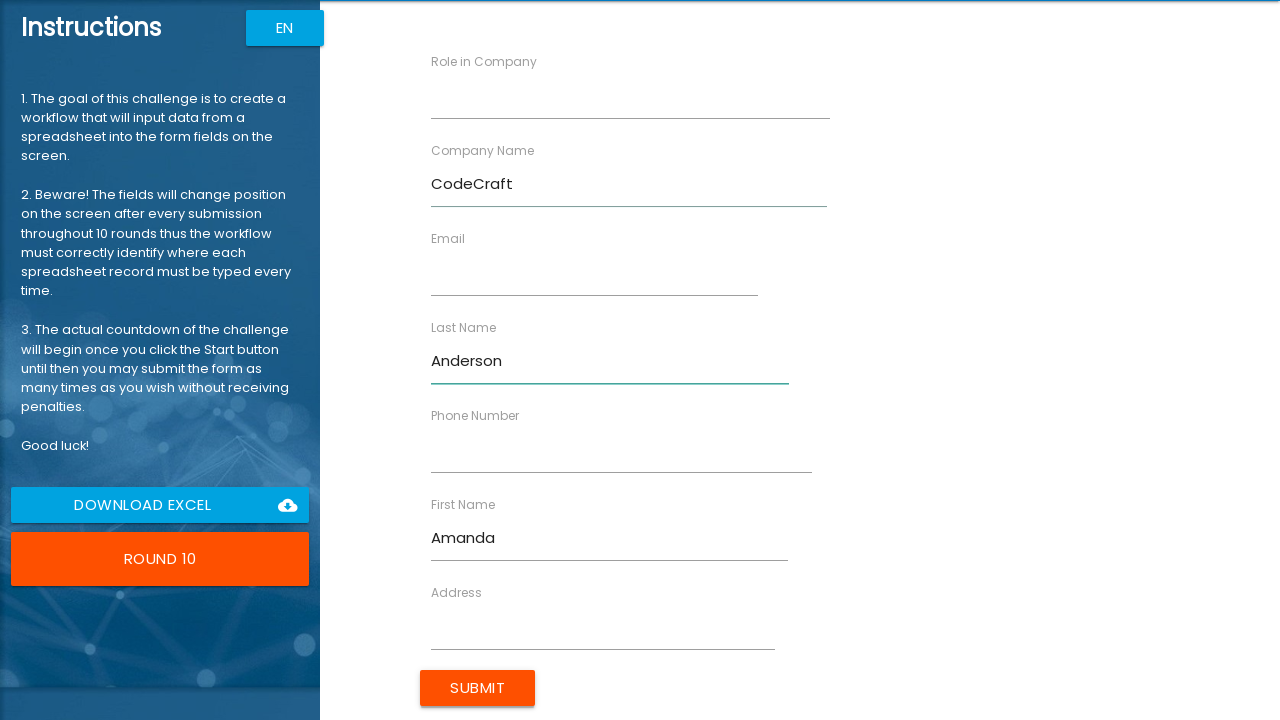

Filled Role field with 'Consultant' (round 10) on input[ng-reflect-name='labelRole']
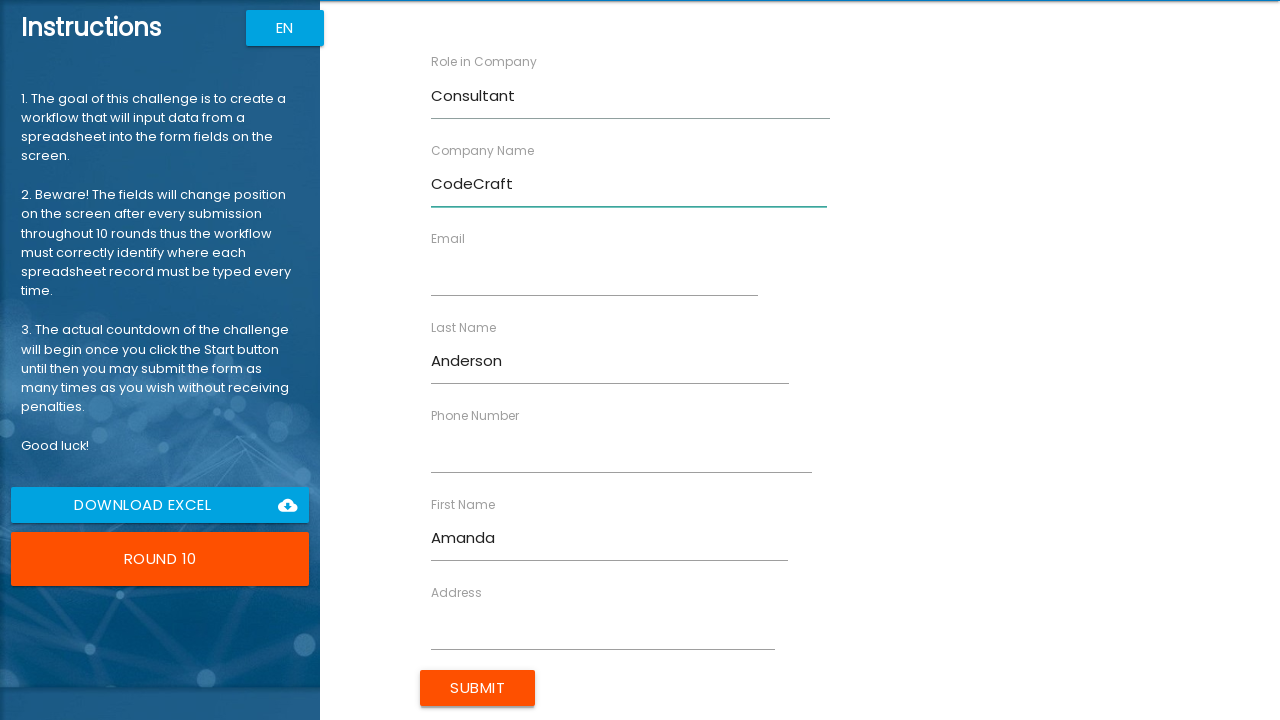

Filled Address field with '741 Cherry Pl' (round 10) on input[ng-reflect-name='labelAddress']
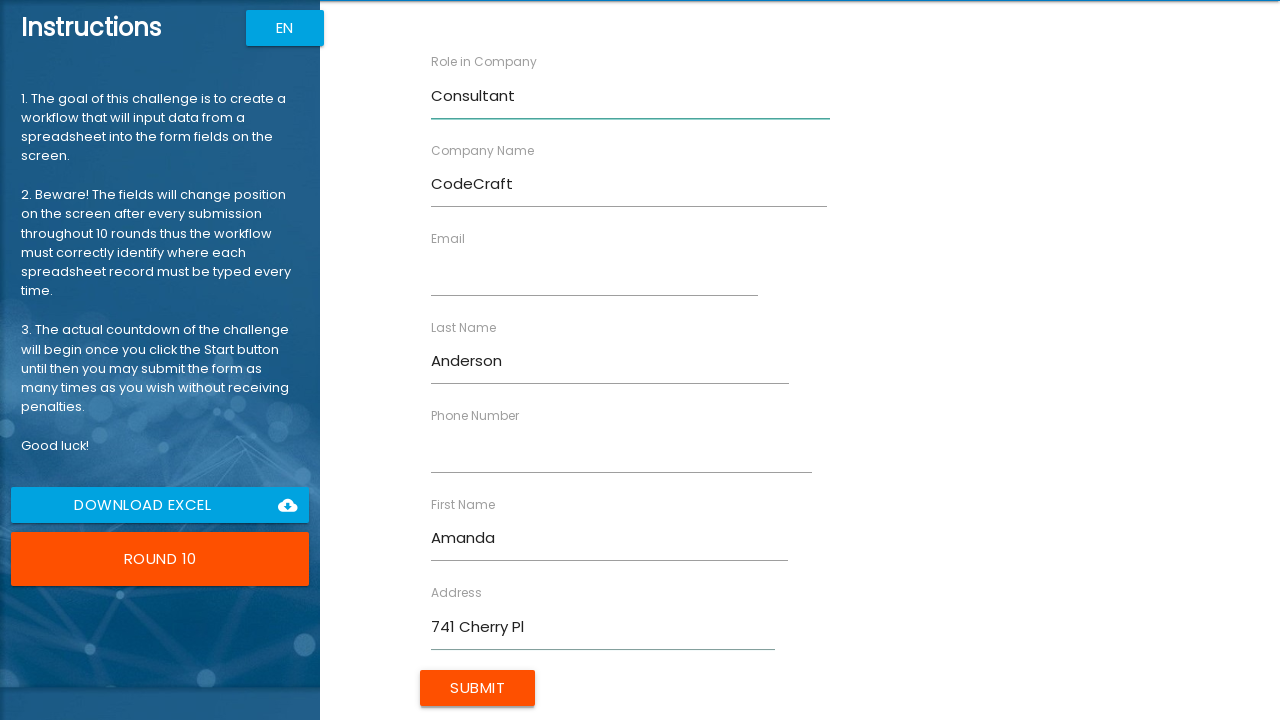

Filled Email field with 'amanda.a@example.com' (round 10) on input[ng-reflect-name='labelEmail']
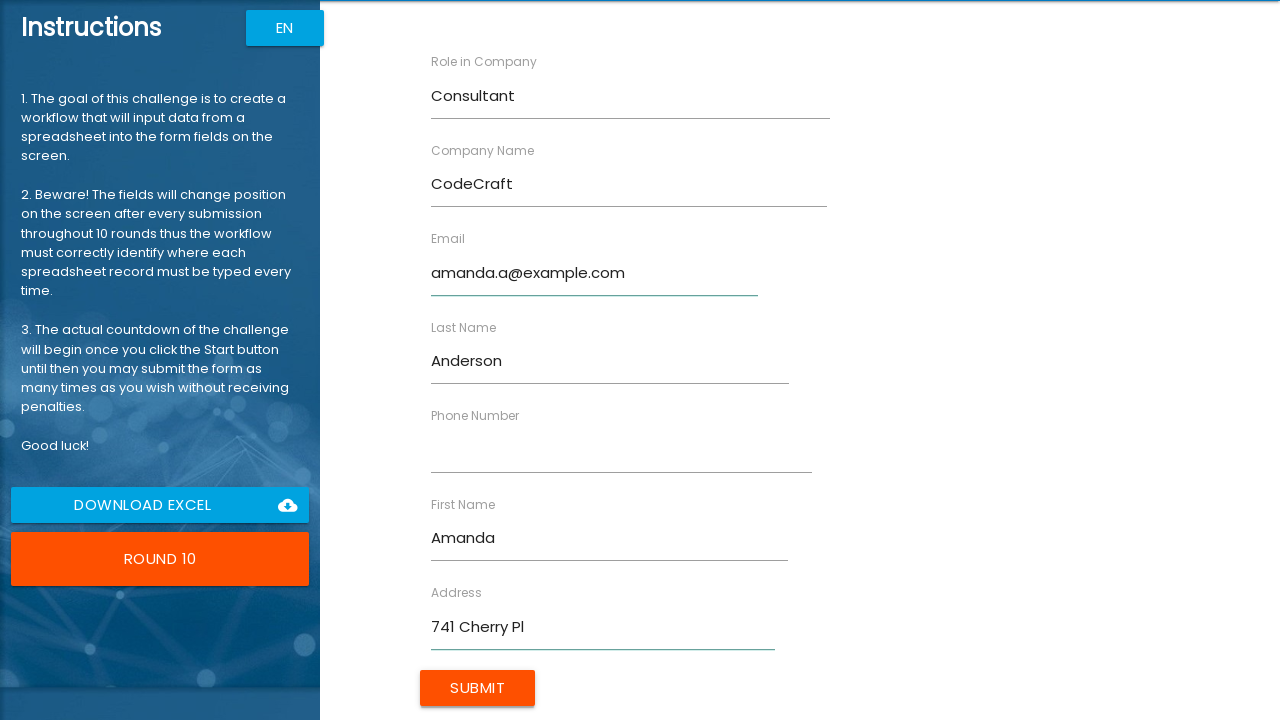

Filled Phone field with '5550123456' (round 10) on input[ng-reflect-name='labelPhone']
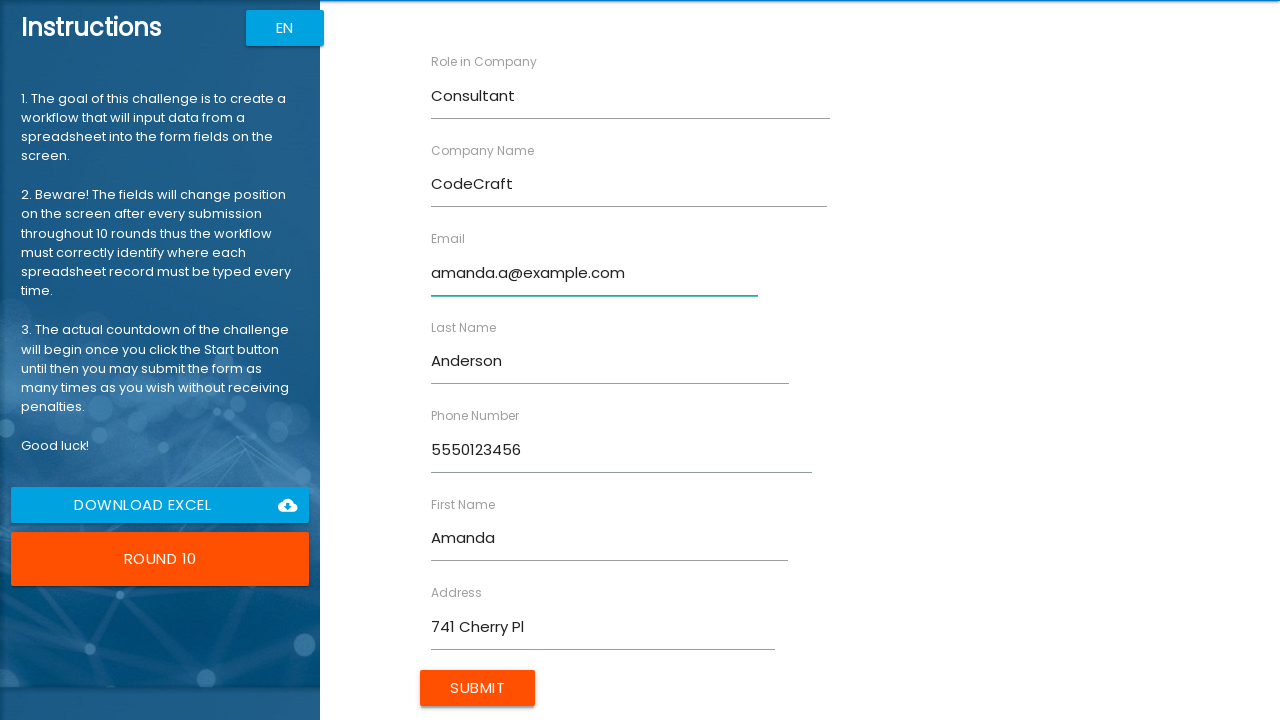

Clicked Submit button to complete round 10 at (478, 688) on input[type='submit']
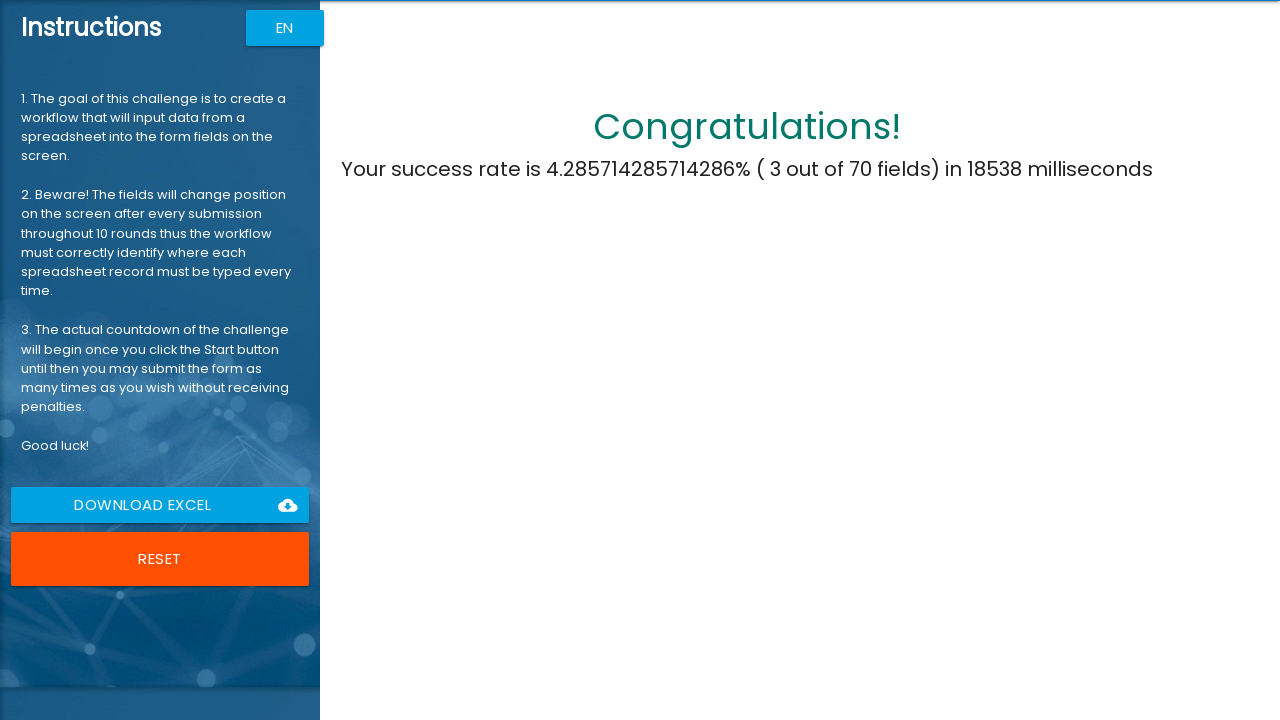

Completion message appeared - all 10 rounds finished
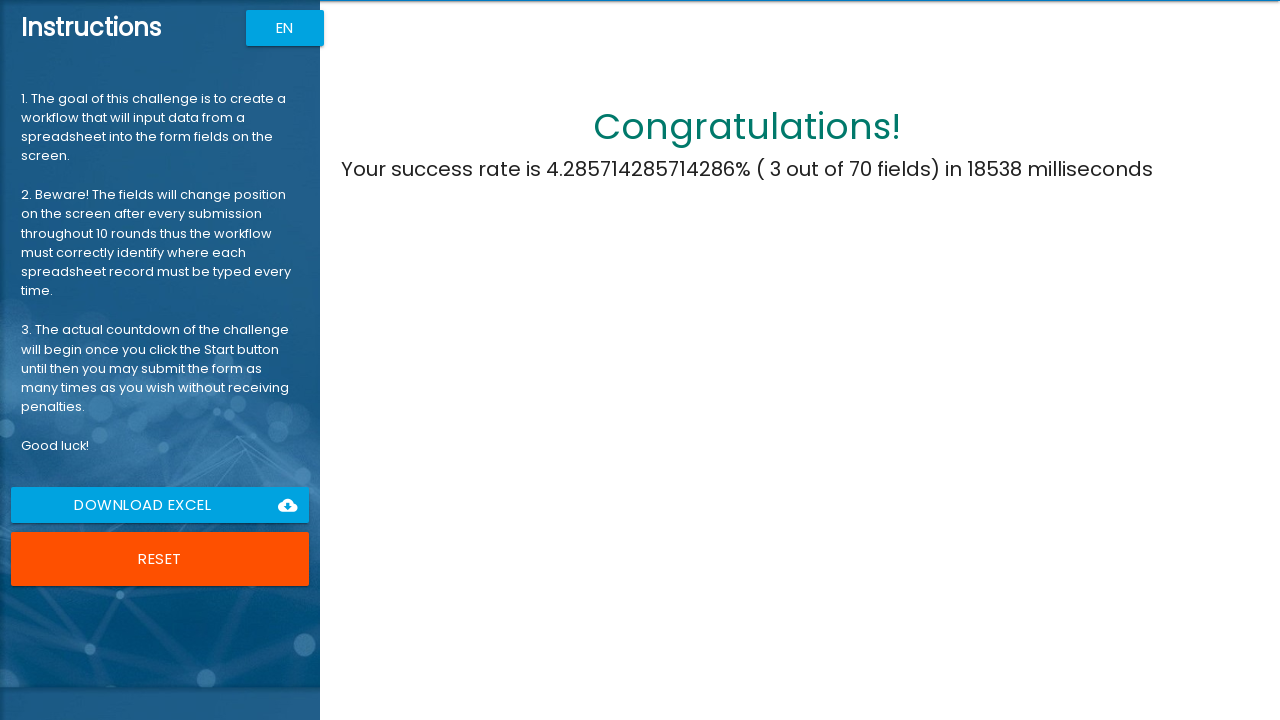

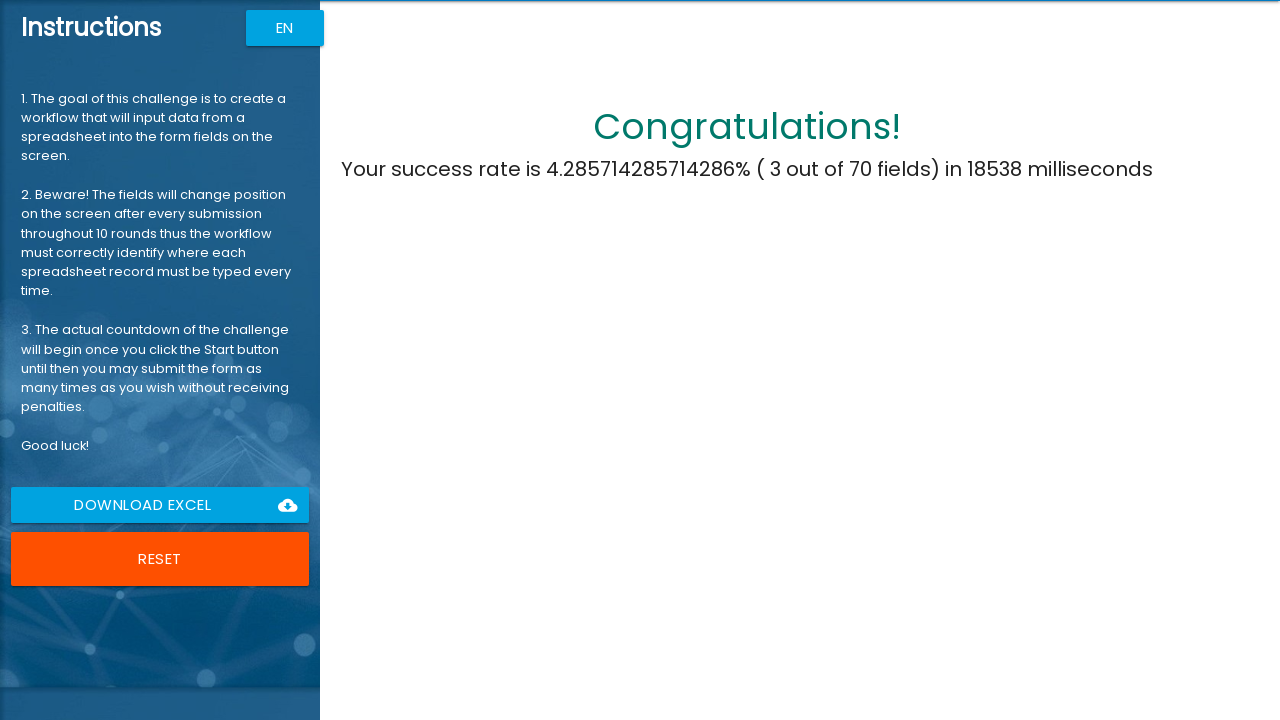